Automates the "1 to 50" game by clicking numbers in sequential order from 1 to 50

Starting URL: http://zzzscore.com/1to50

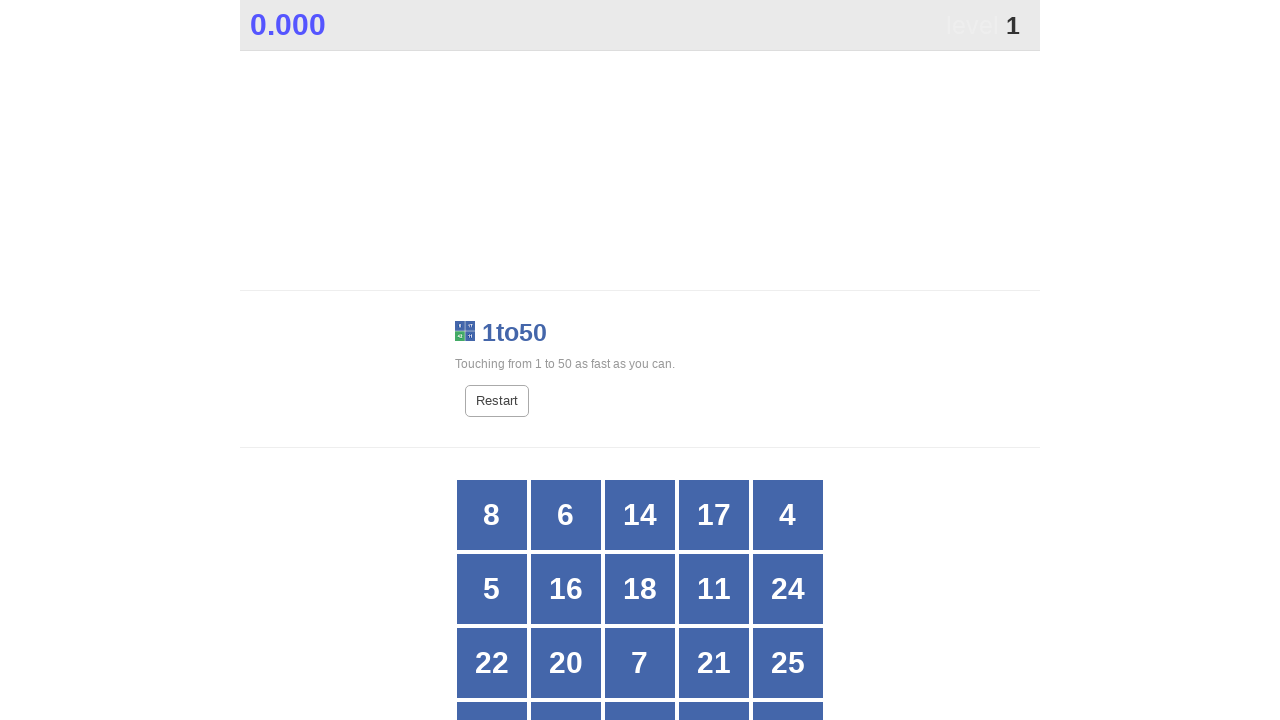

Retrieved all grid buttons to find number 1
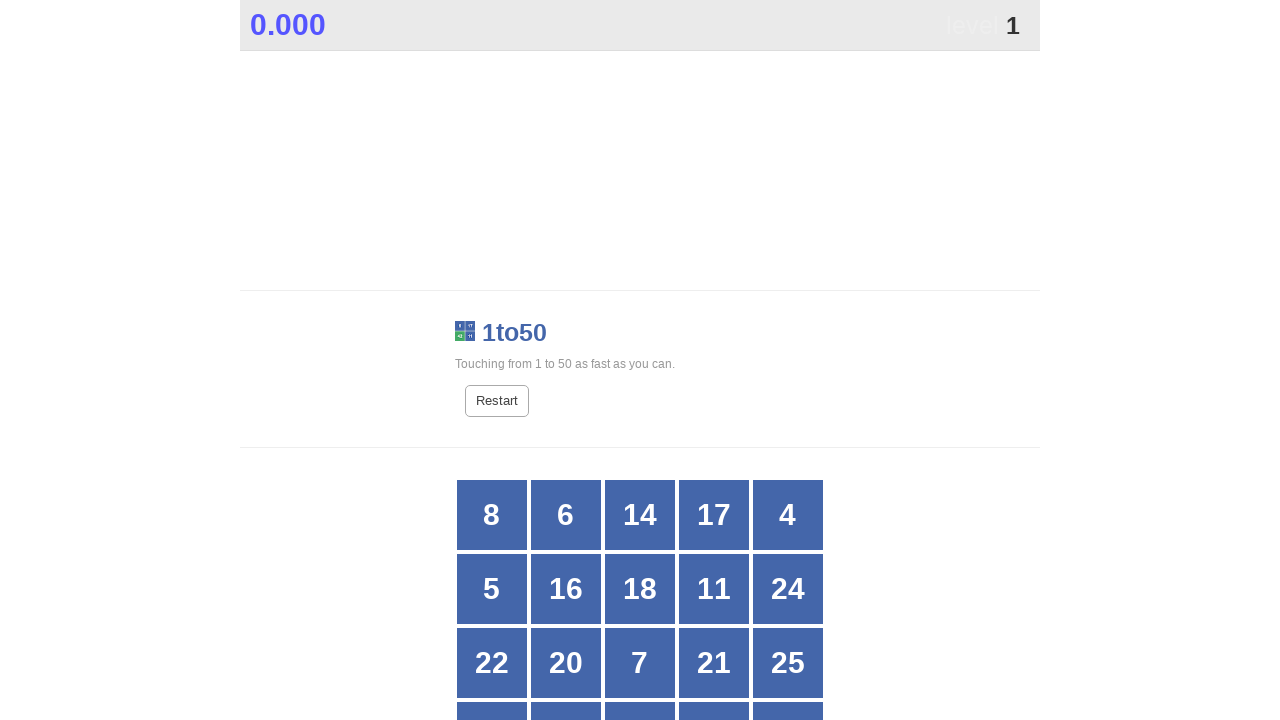

Clicked button with number 1 at (566, 685) on xpath=//*[@id="grid"]/div[*] >> nth=16
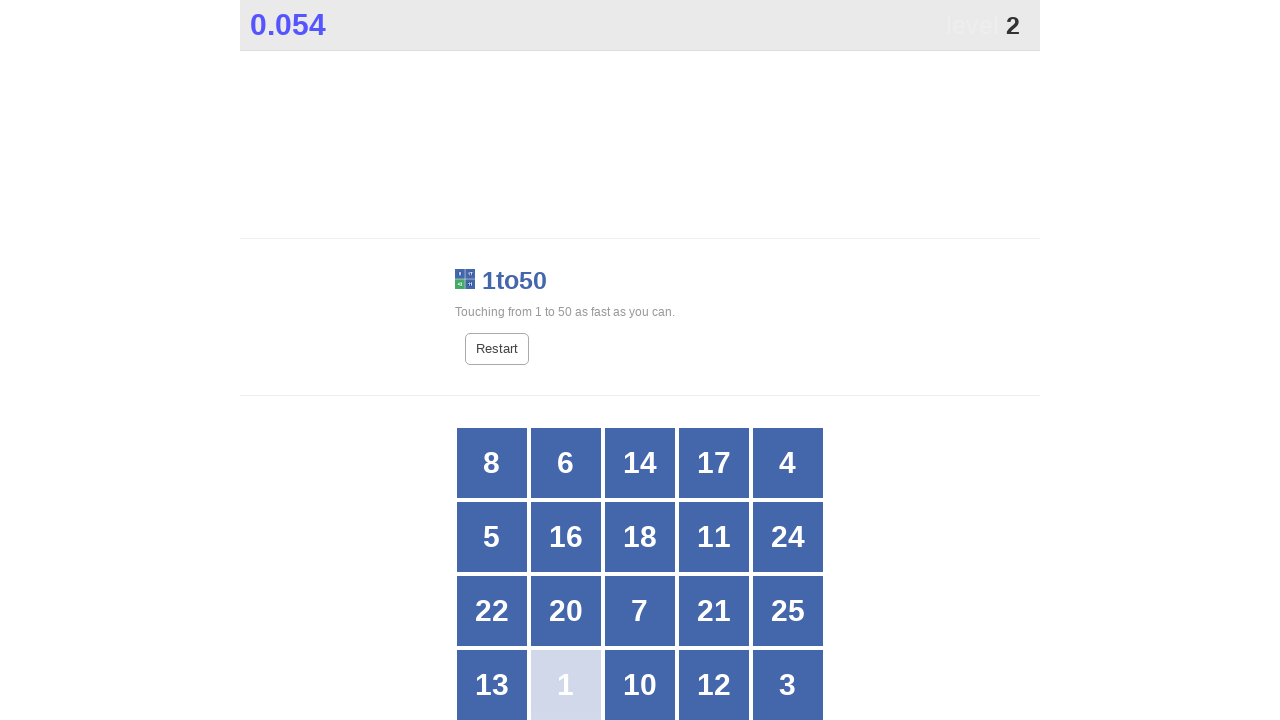

Waited 100ms for grid to update
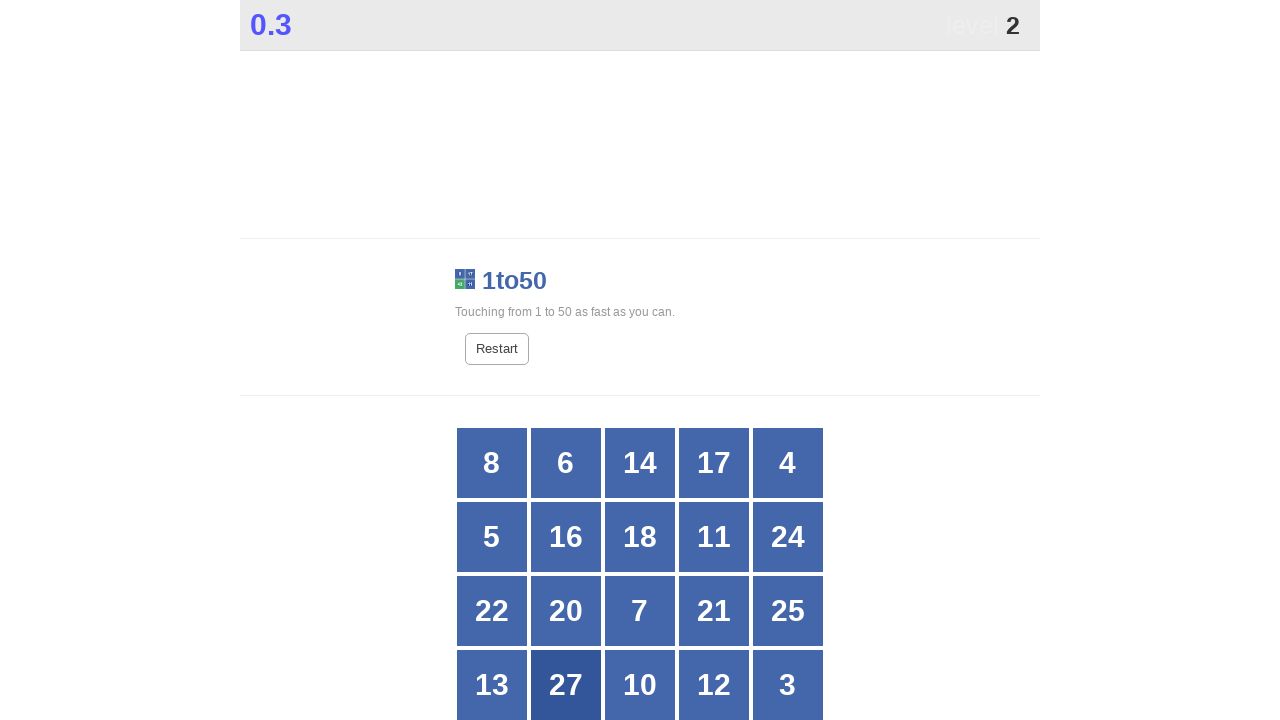

Retrieved all grid buttons to find number 2
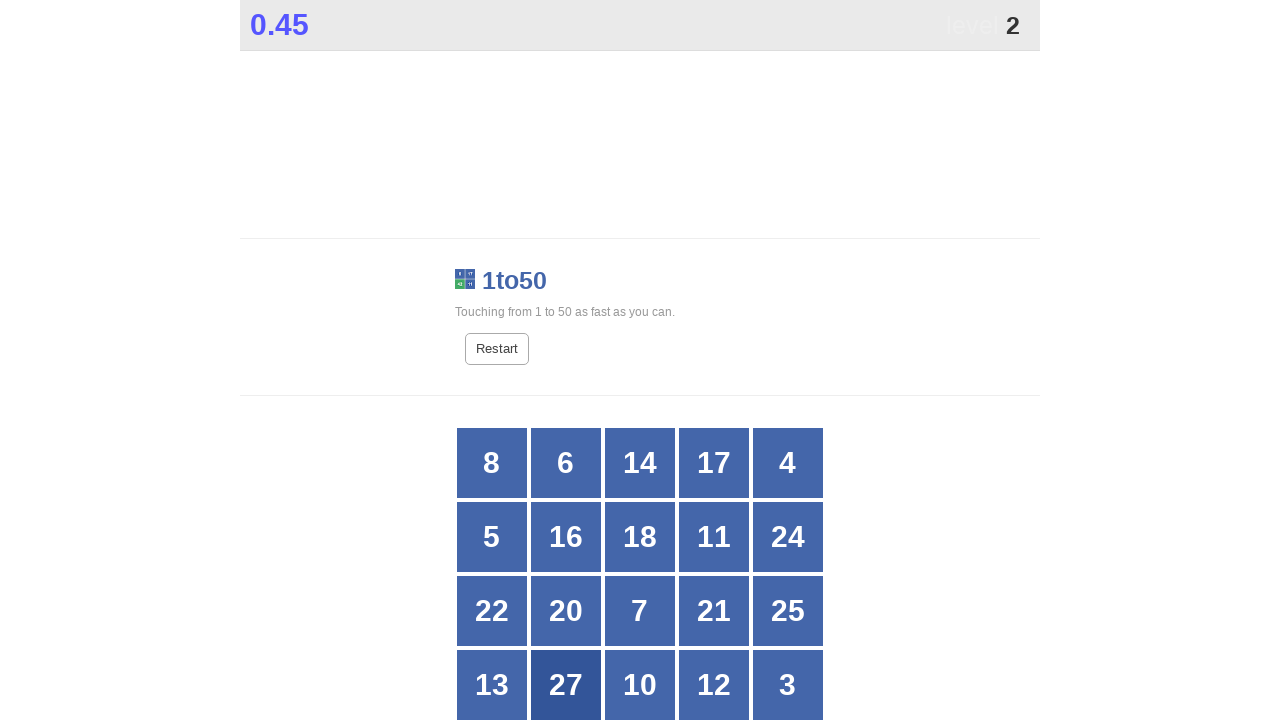

Clicked button with number 2 at (492, 361) on xpath=//*[@id="grid"]/div[*] >> nth=20
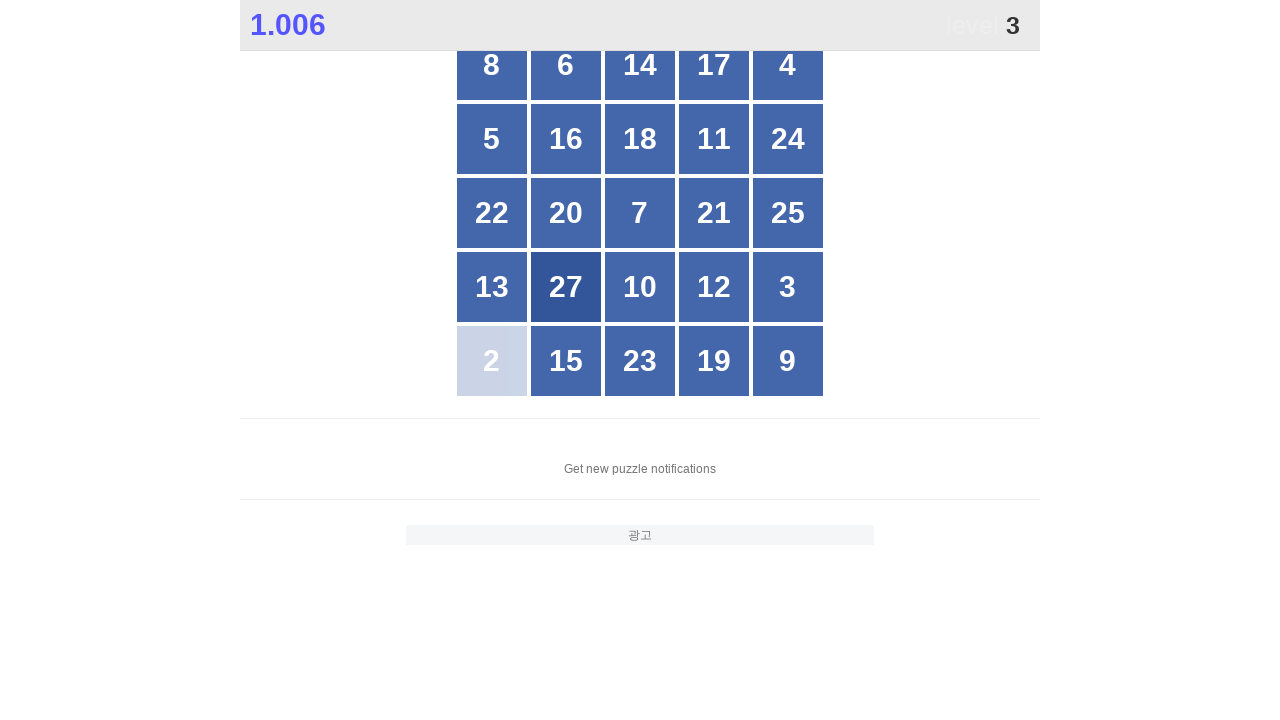

Waited 100ms for grid to update
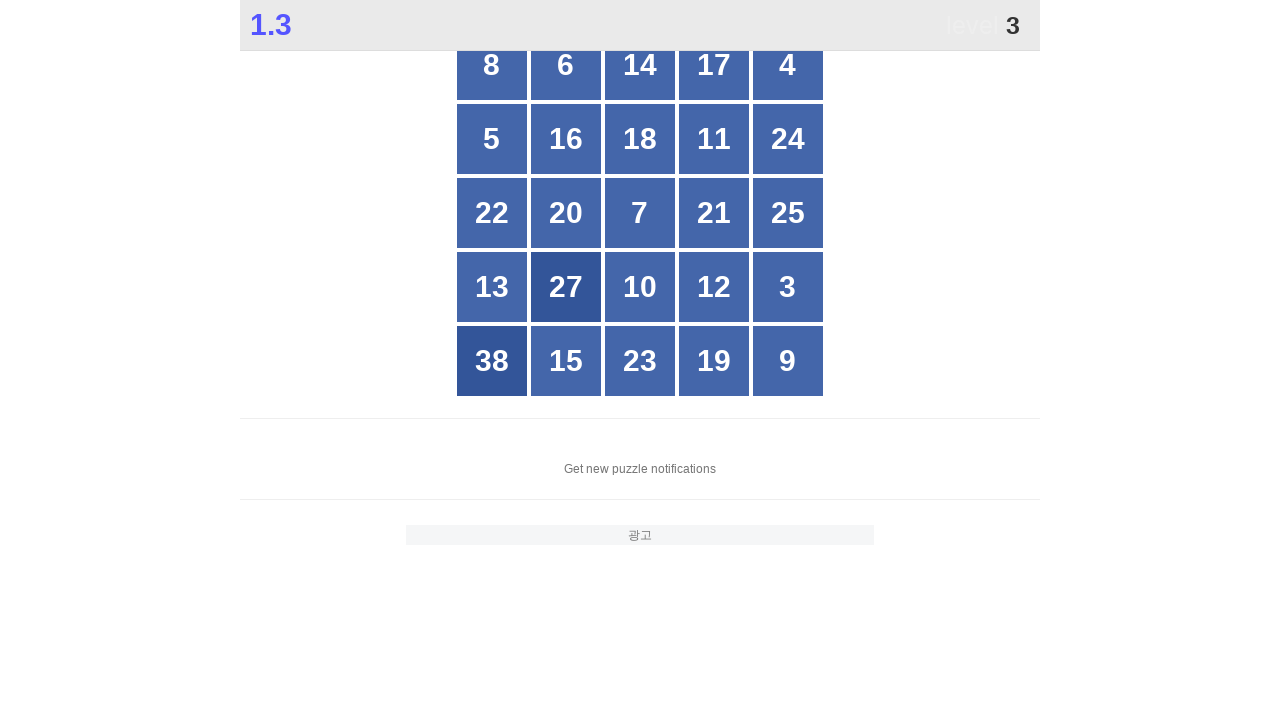

Retrieved all grid buttons to find number 3
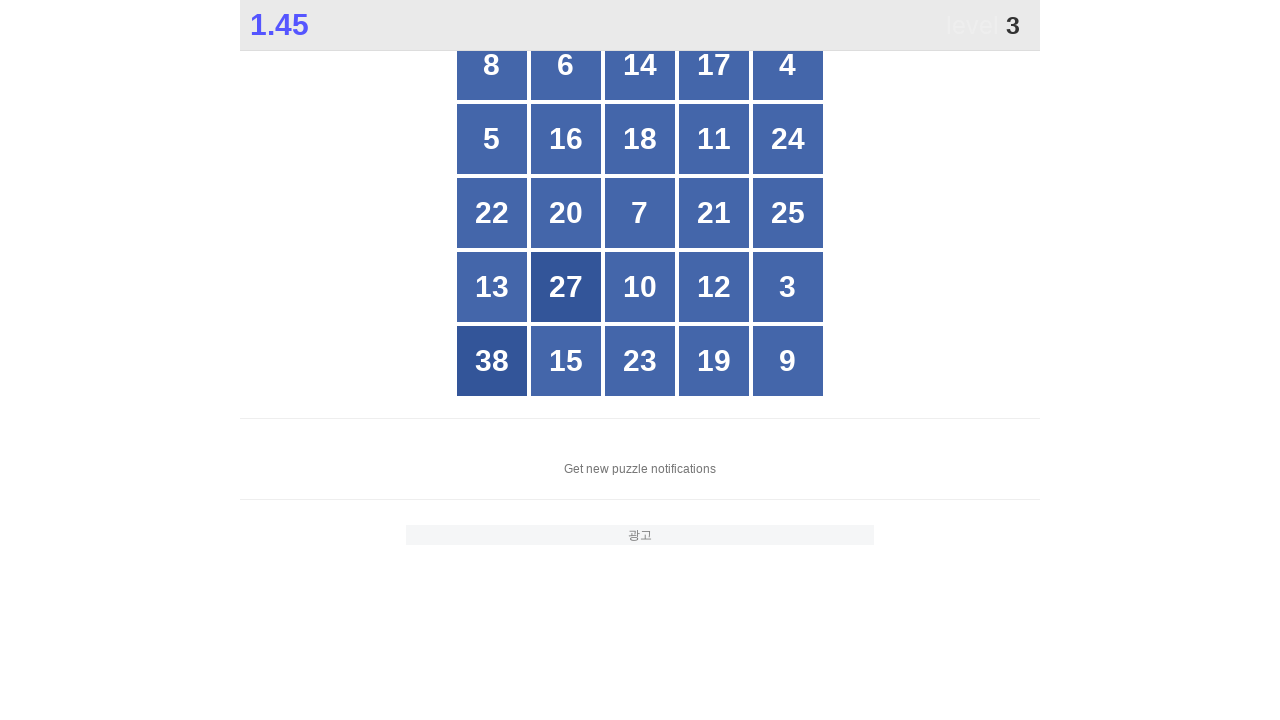

Clicked button with number 3 at (788, 287) on xpath=//*[@id="grid"]/div[*] >> nth=19
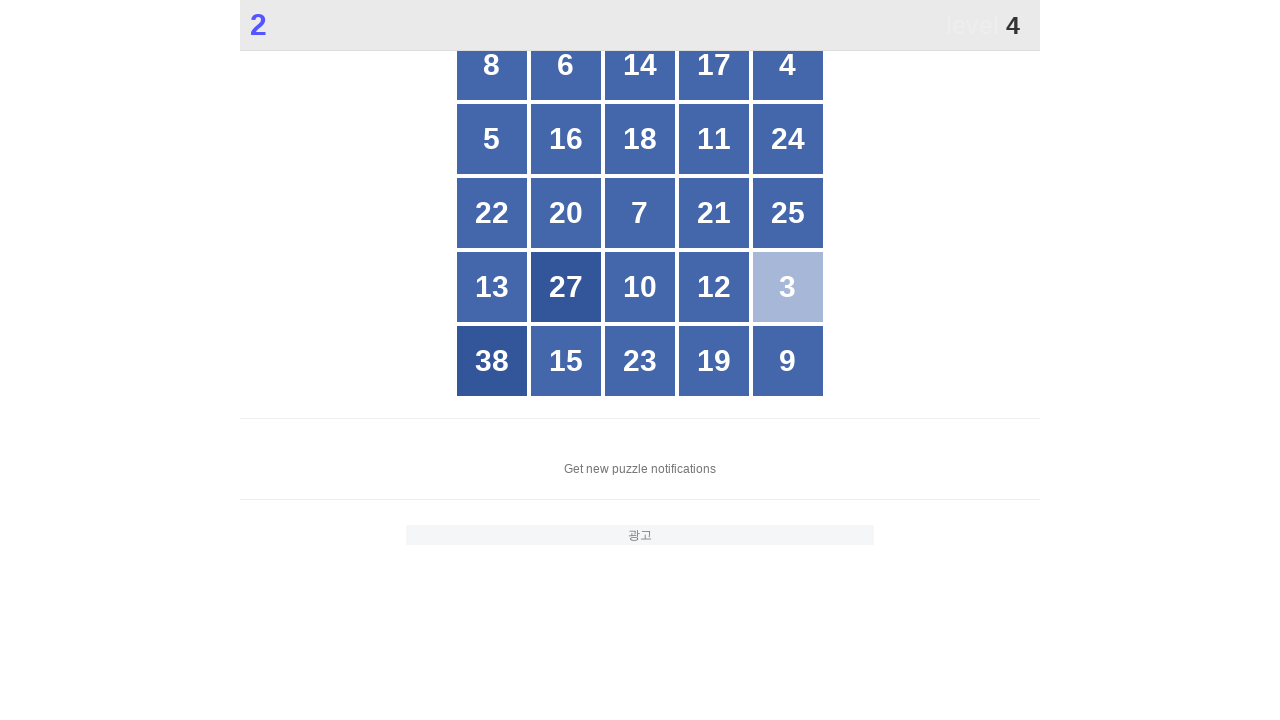

Waited 100ms for grid to update
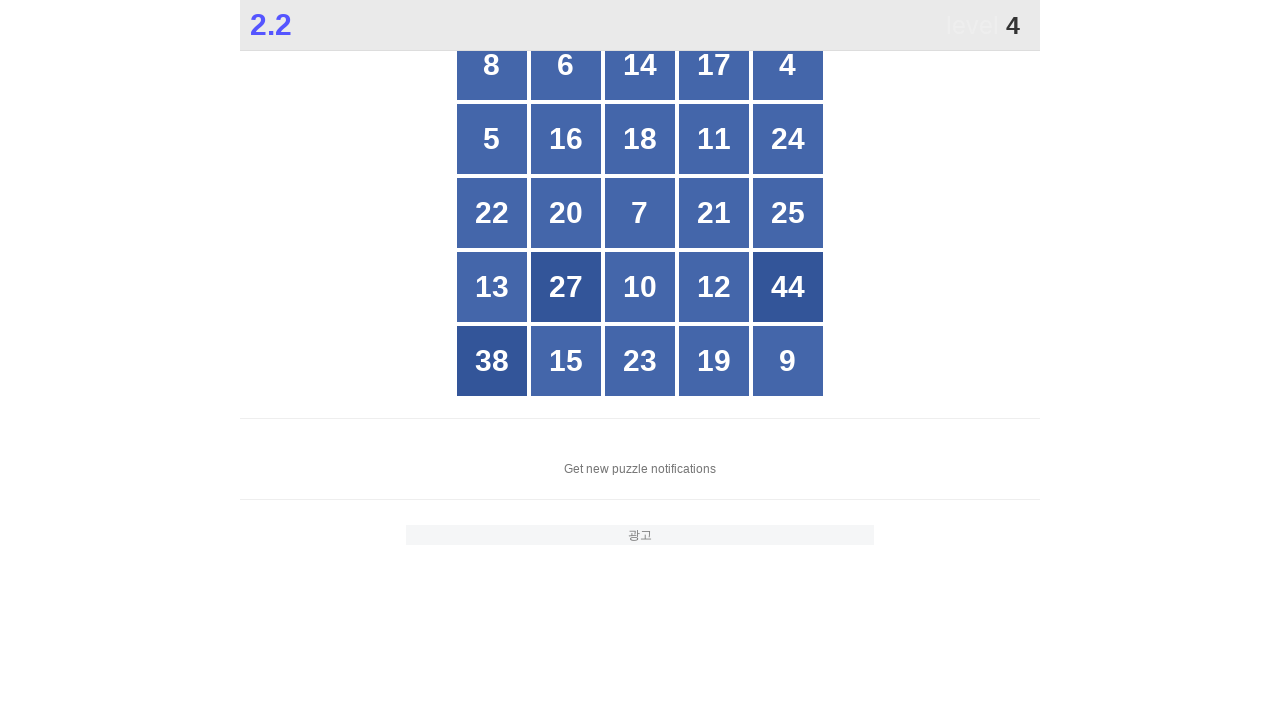

Retrieved all grid buttons to find number 4
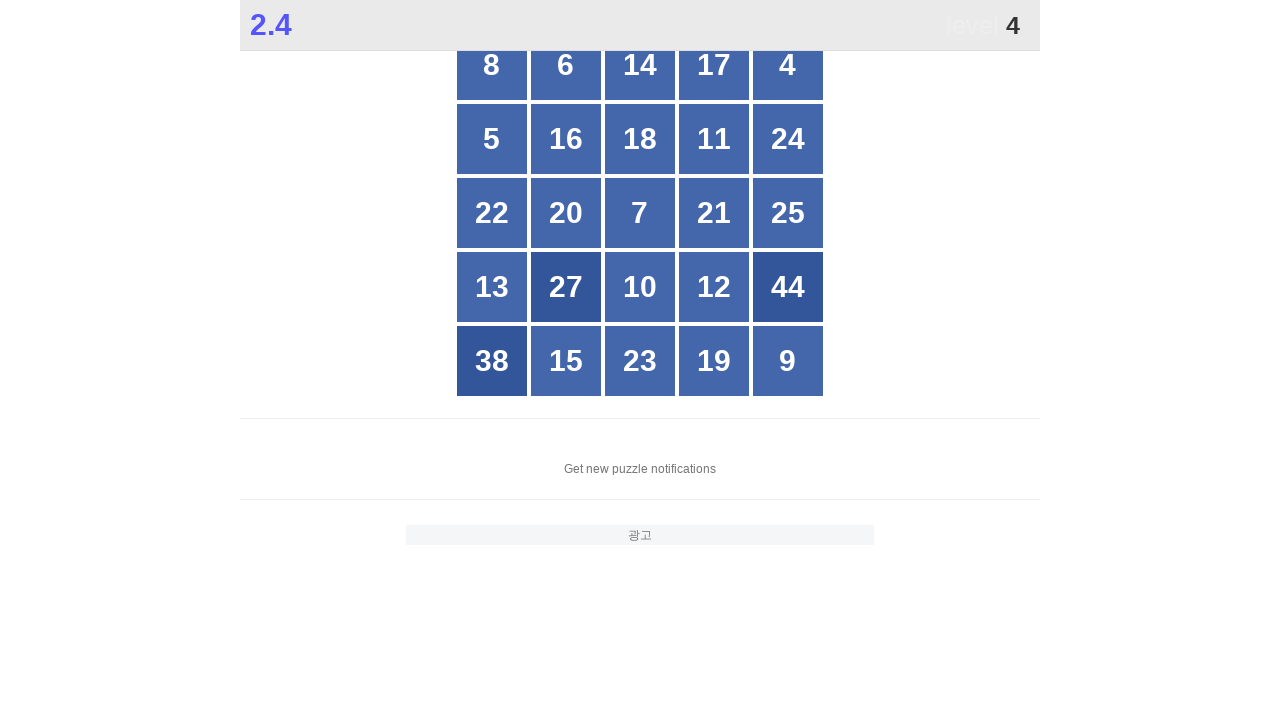

Clicked button with number 4 at (788, 65) on xpath=//*[@id="grid"]/div[*] >> nth=4
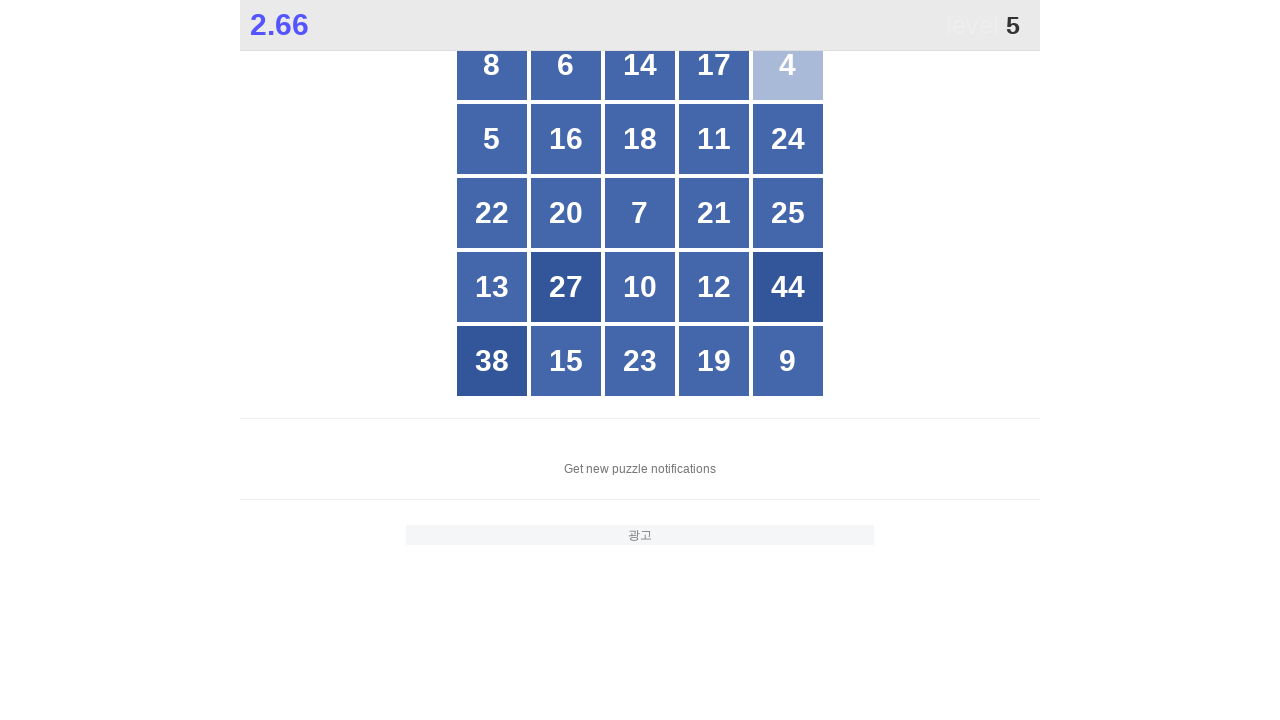

Waited 100ms for grid to update
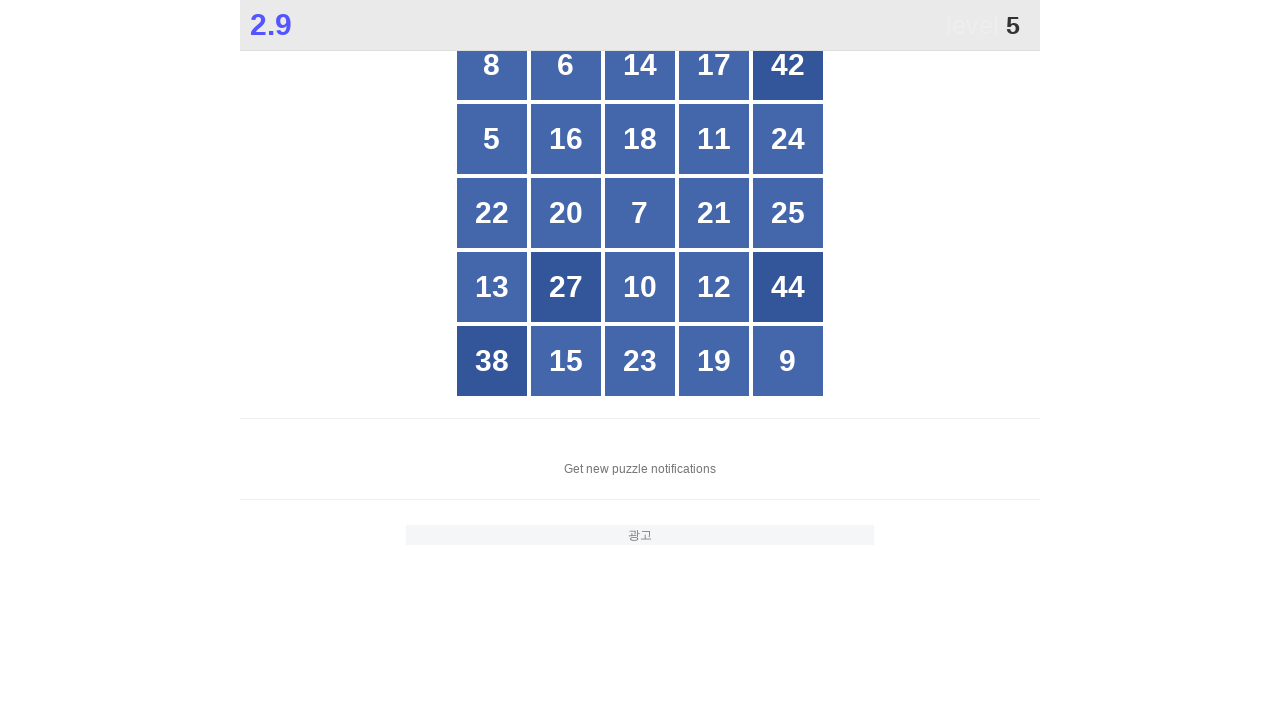

Retrieved all grid buttons to find number 5
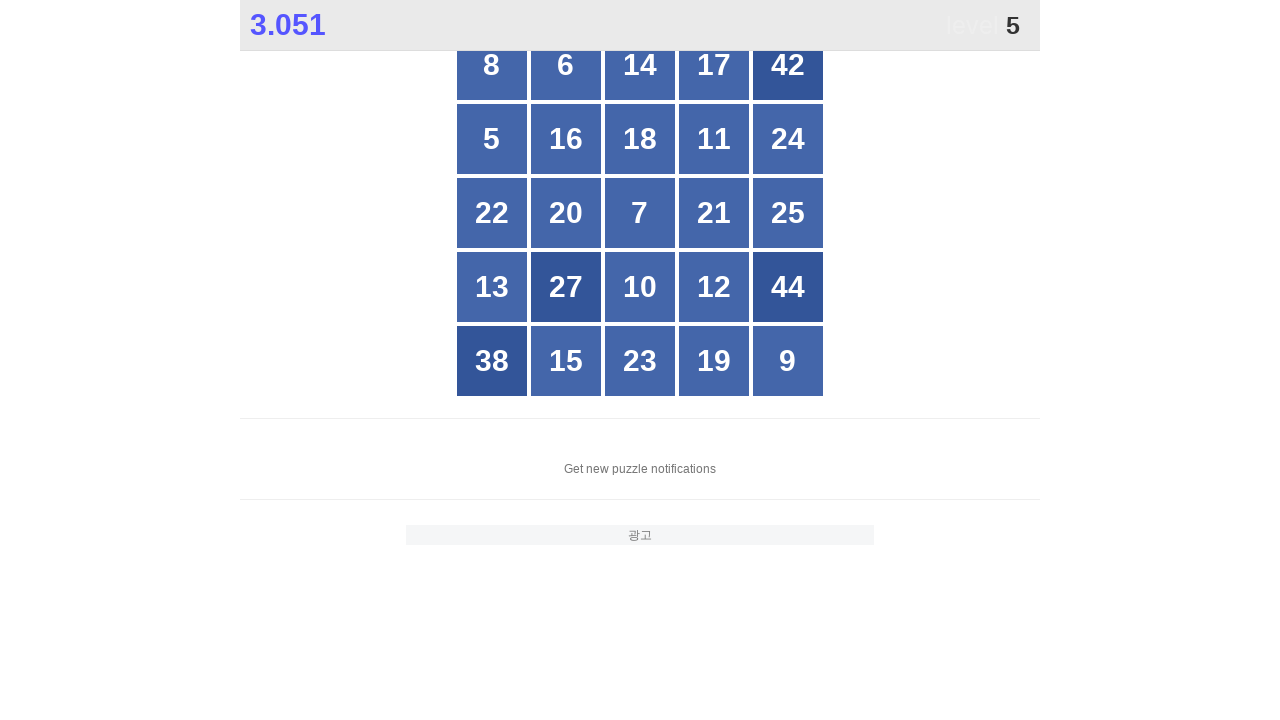

Clicked button with number 5 at (492, 139) on xpath=//*[@id="grid"]/div[*] >> nth=5
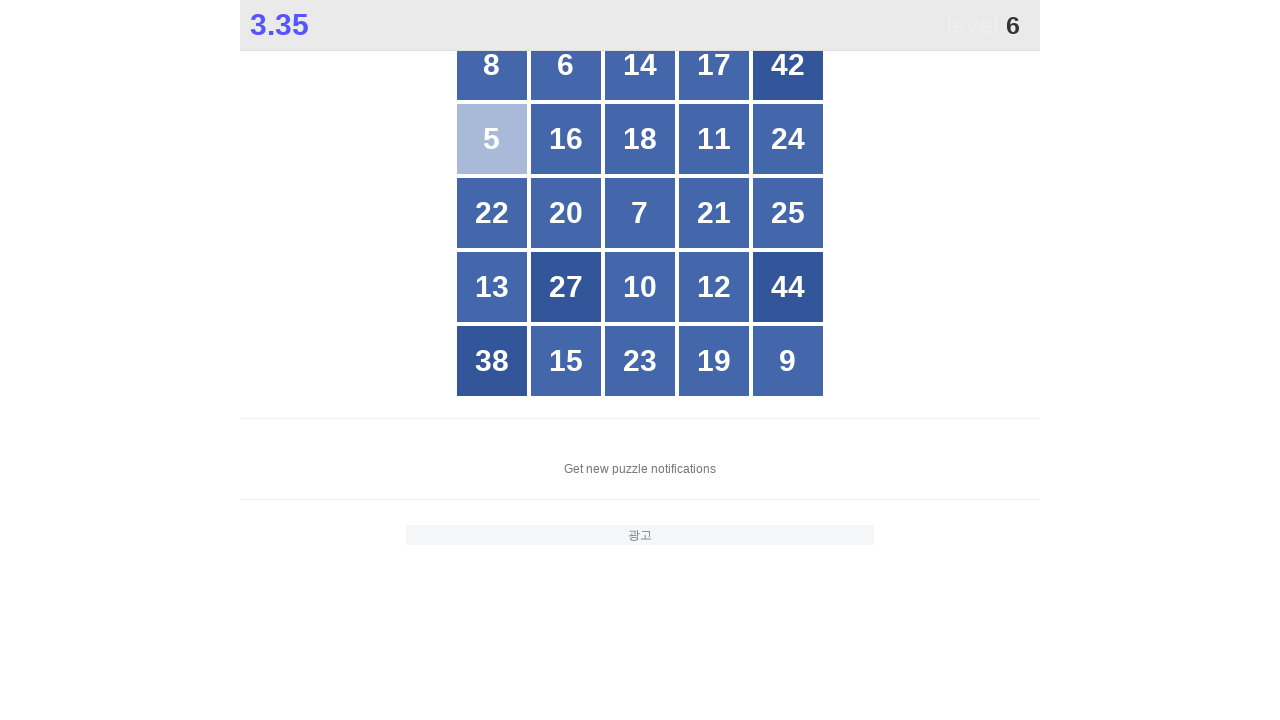

Waited 100ms for grid to update
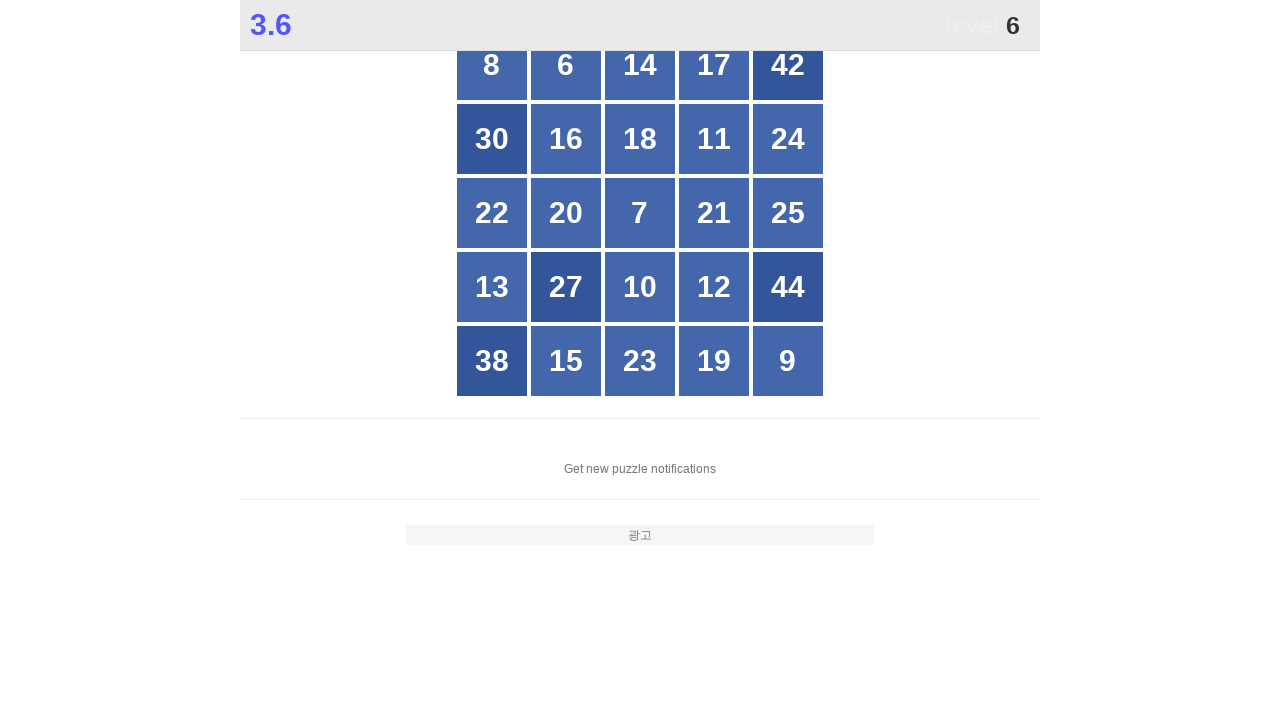

Retrieved all grid buttons to find number 6
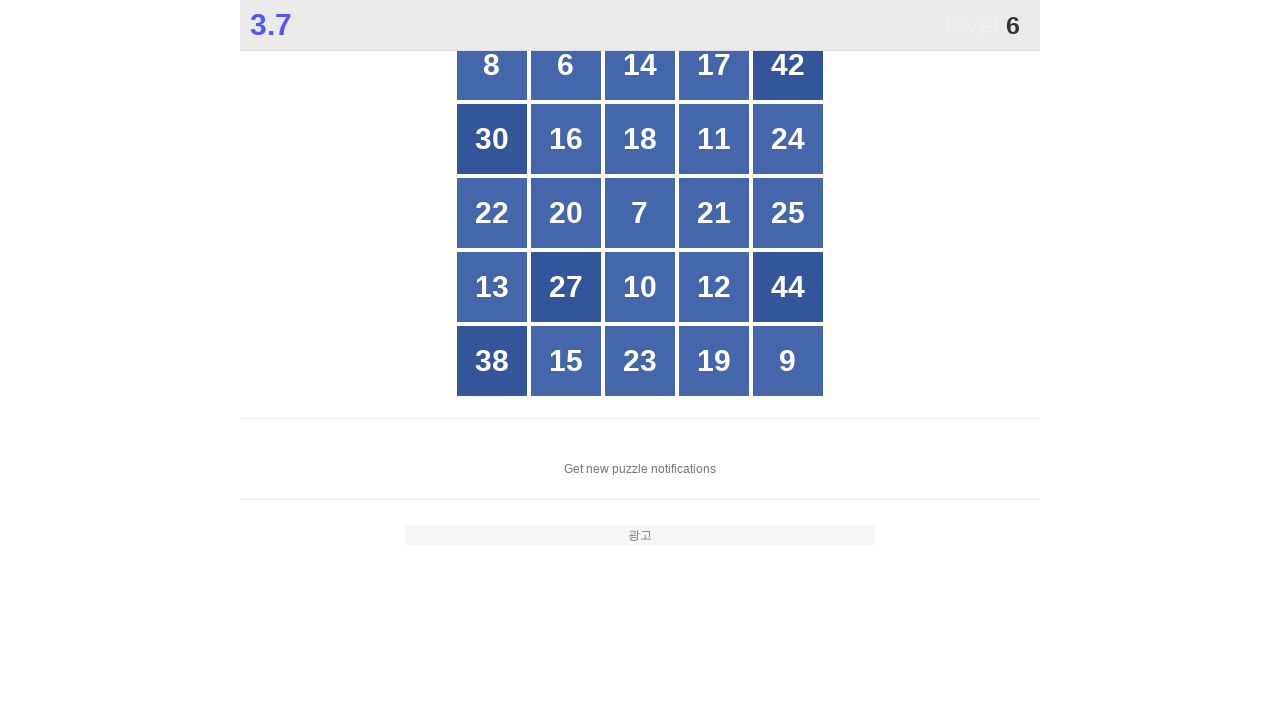

Clicked button with number 6 at (566, 65) on xpath=//*[@id="grid"]/div[*] >> nth=1
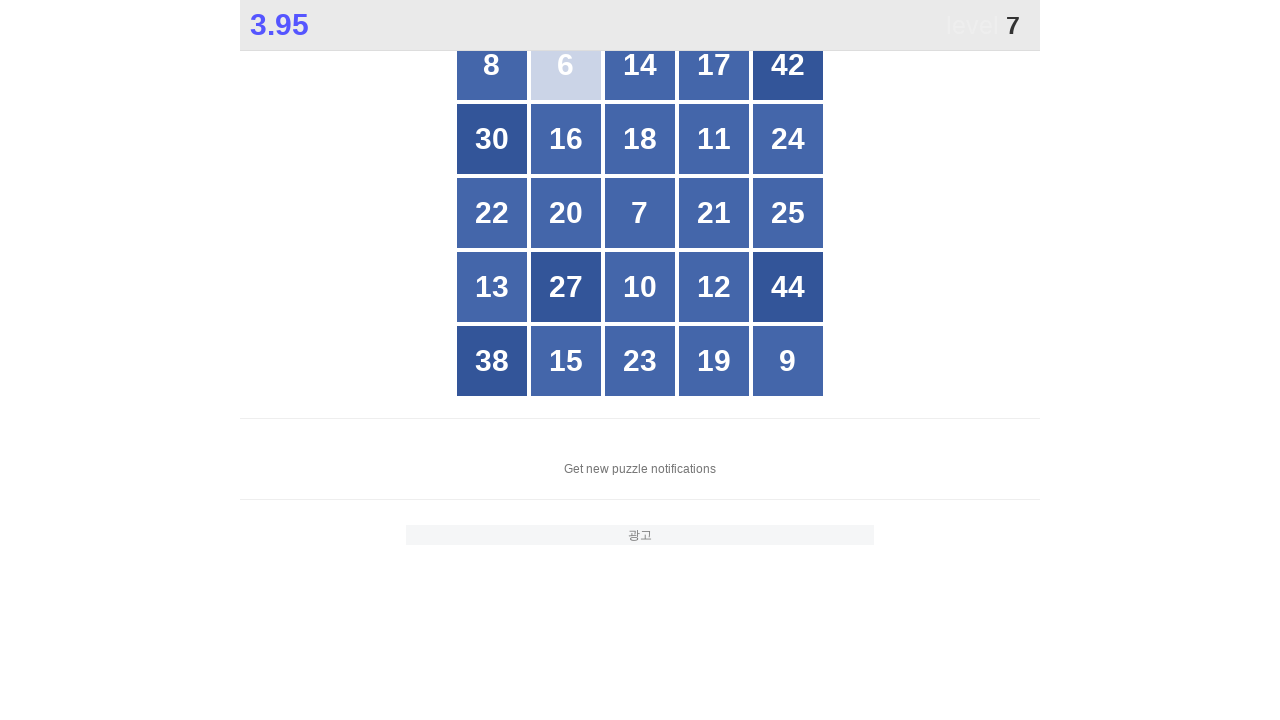

Waited 100ms for grid to update
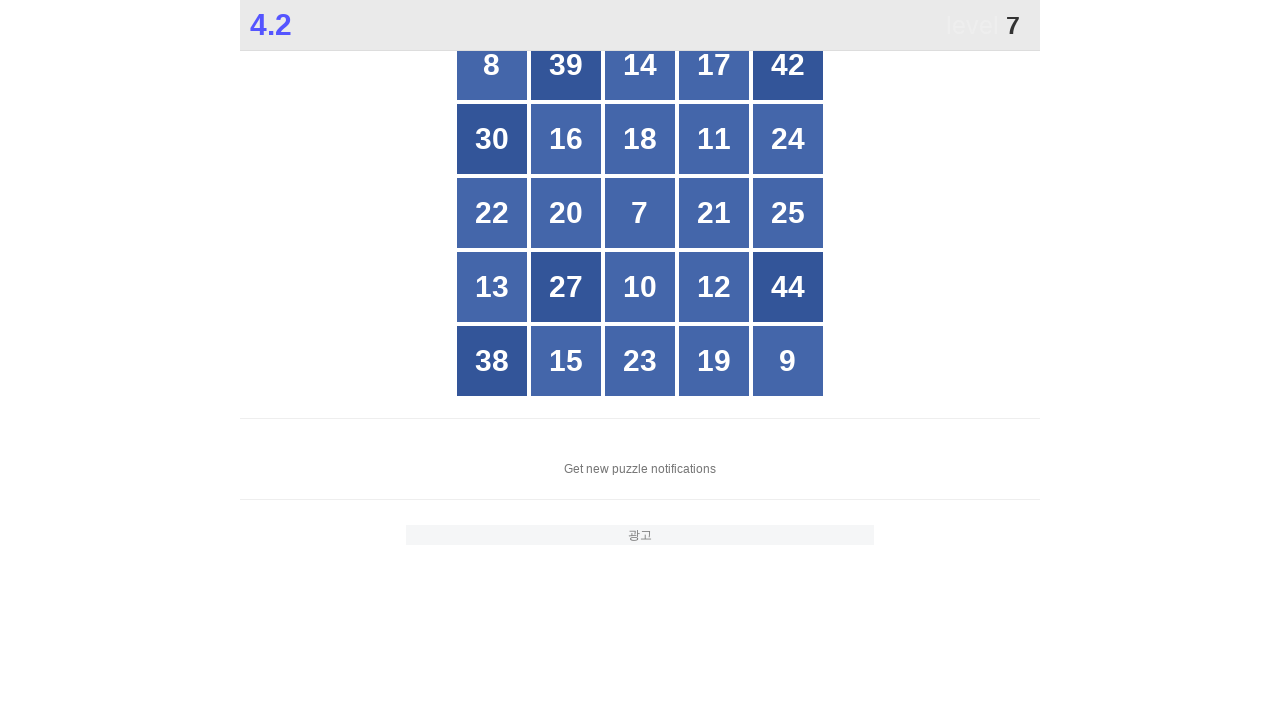

Retrieved all grid buttons to find number 7
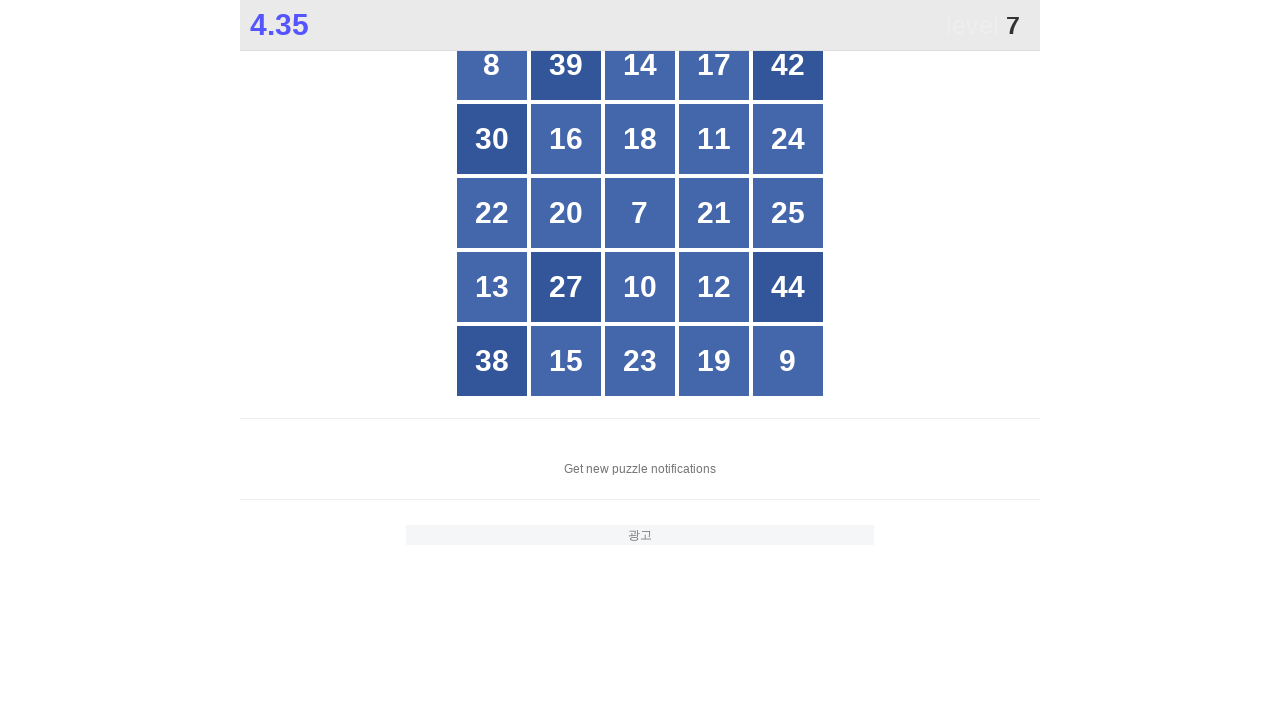

Clicked button with number 7 at (640, 213) on xpath=//*[@id="grid"]/div[*] >> nth=12
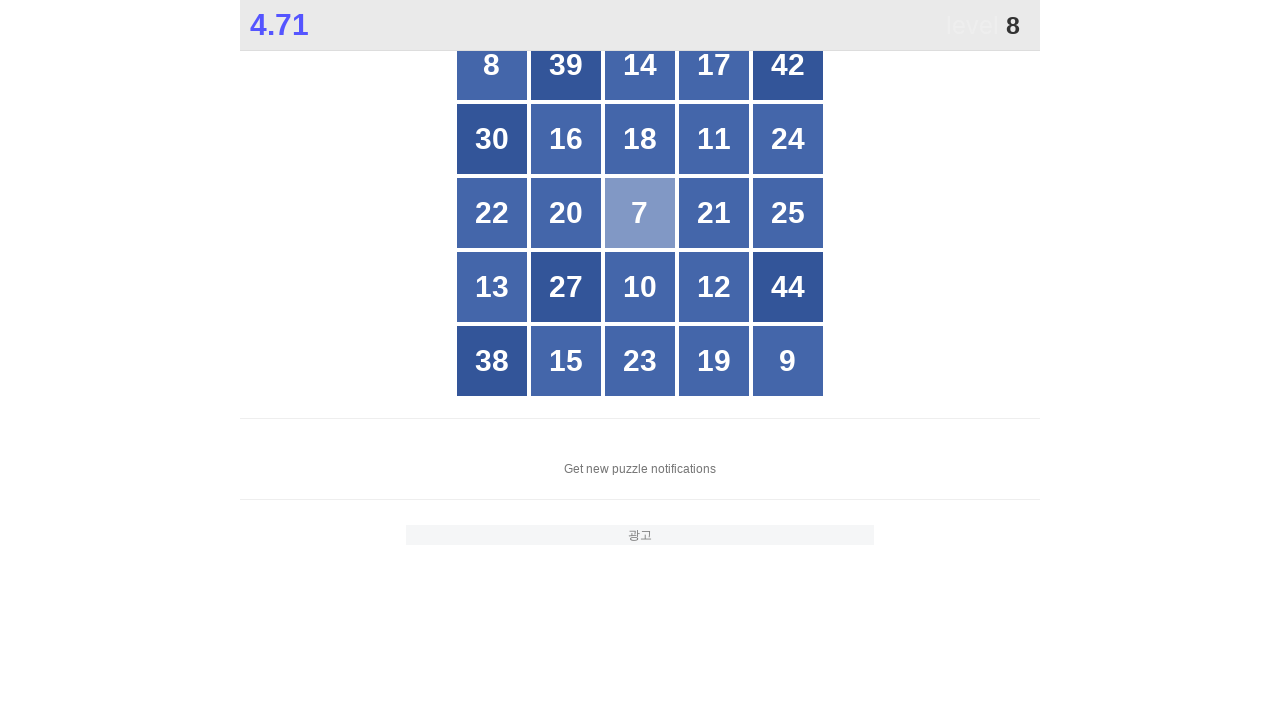

Waited 100ms for grid to update
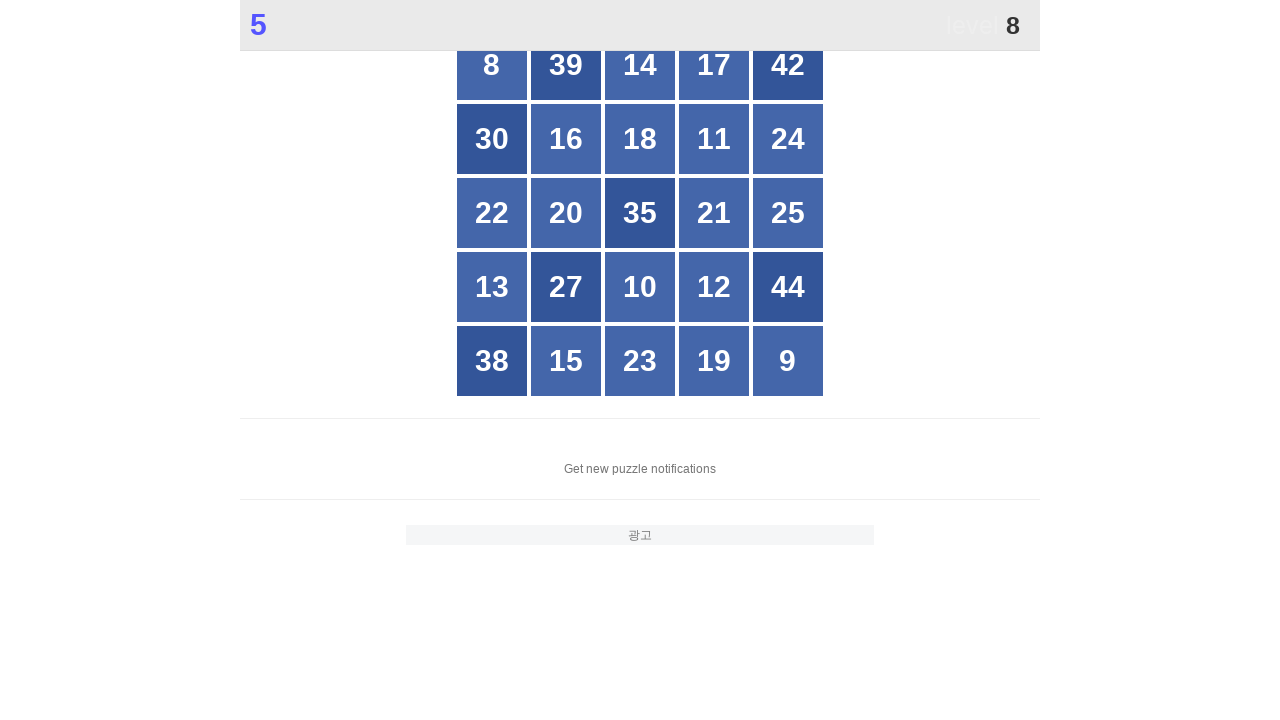

Retrieved all grid buttons to find number 8
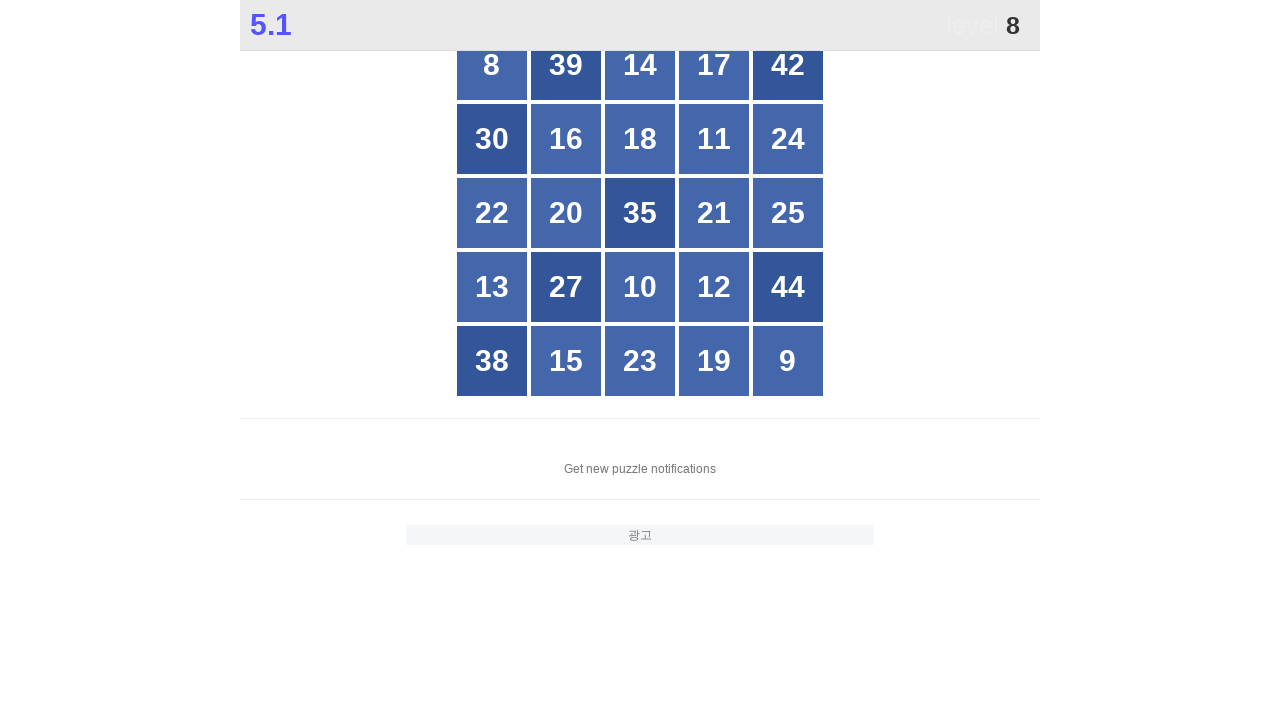

Clicked button with number 8 at (492, 65) on xpath=//*[@id="grid"]/div[*] >> nth=0
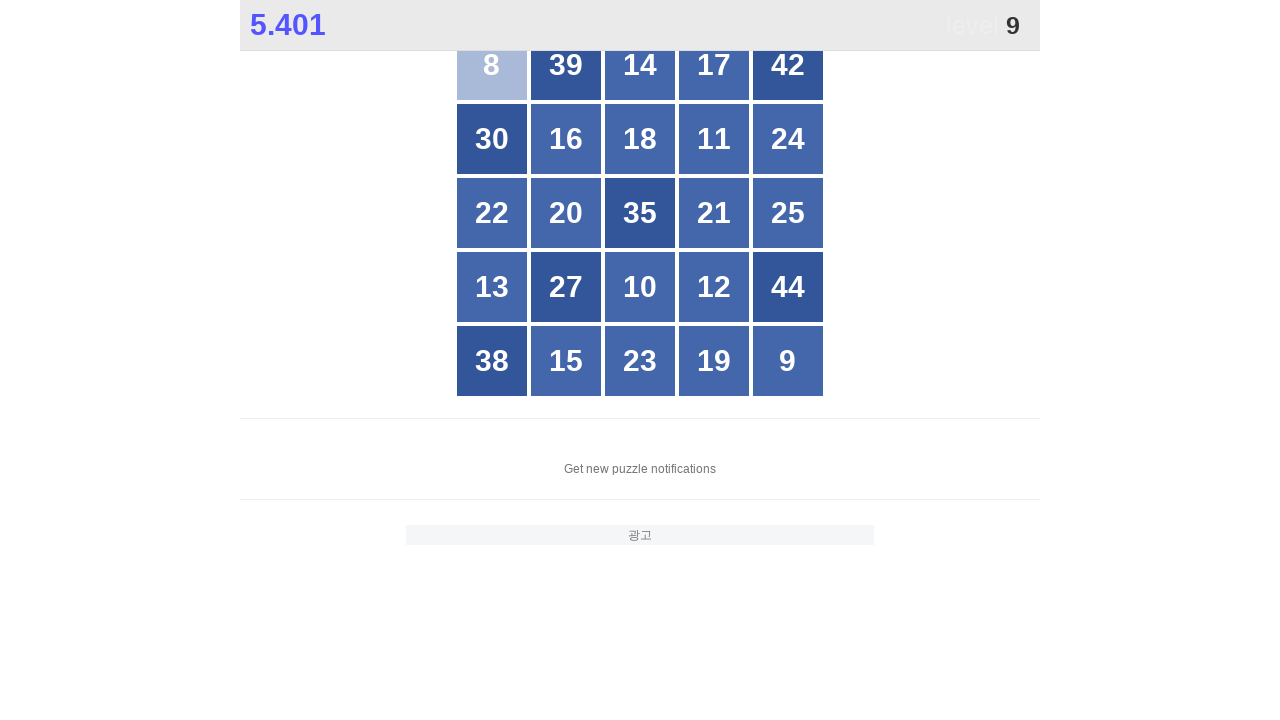

Waited 100ms for grid to update
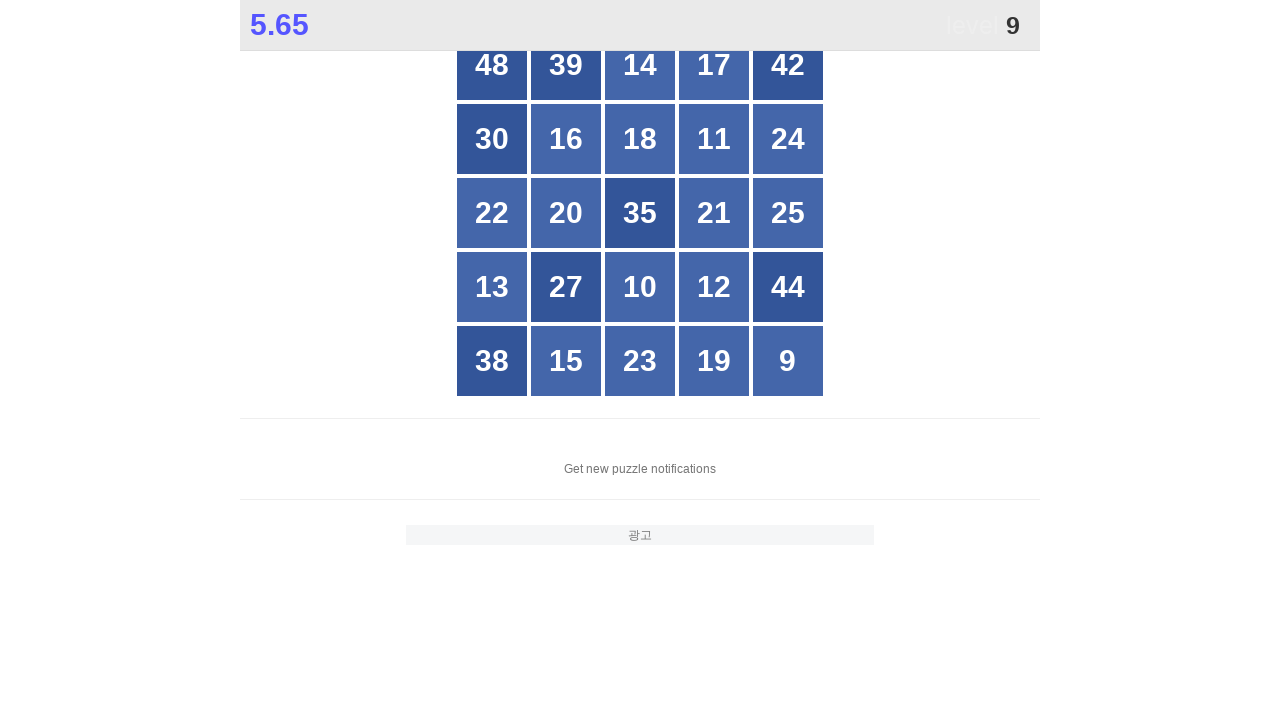

Retrieved all grid buttons to find number 9
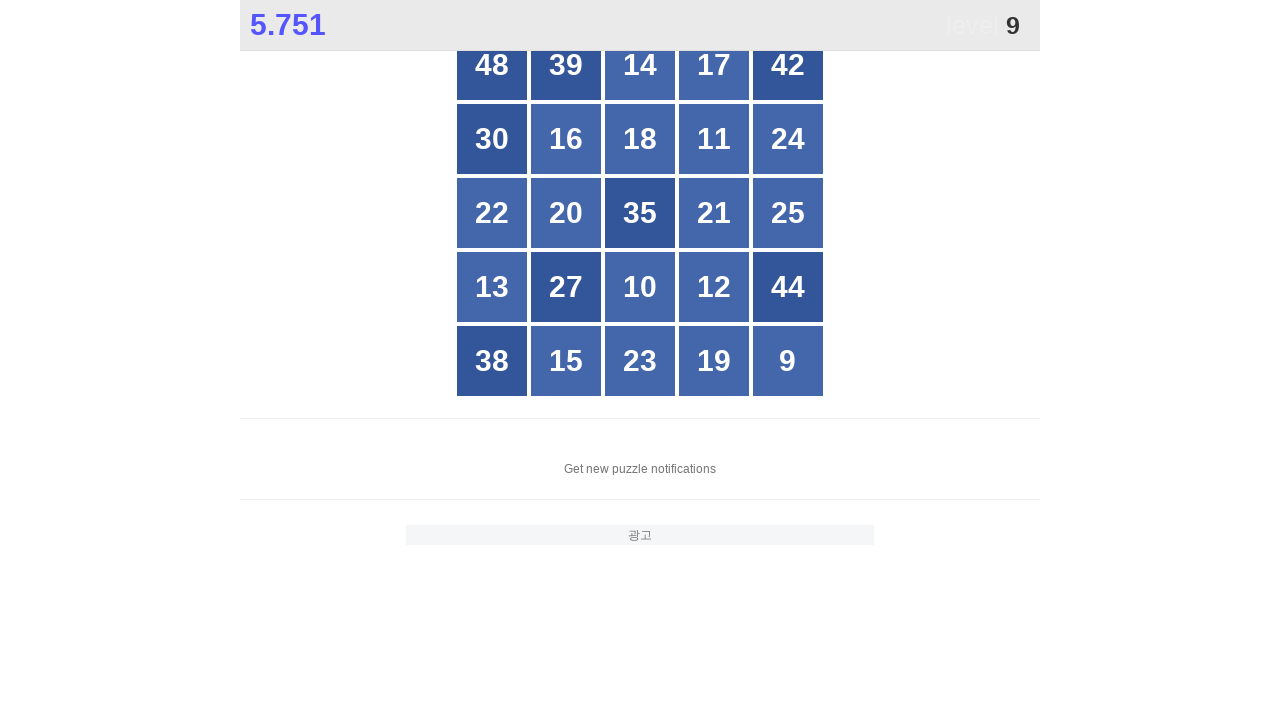

Clicked button with number 9 at (788, 361) on xpath=//*[@id="grid"]/div[*] >> nth=24
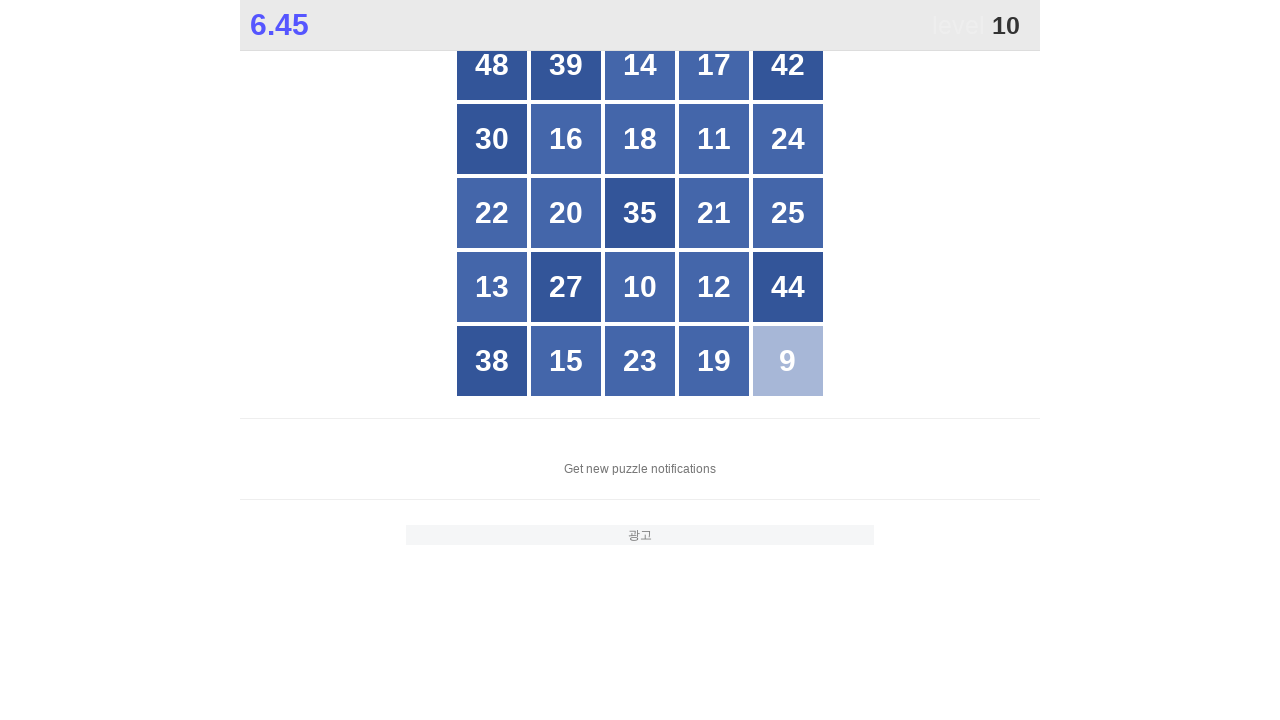

Waited 100ms for grid to update
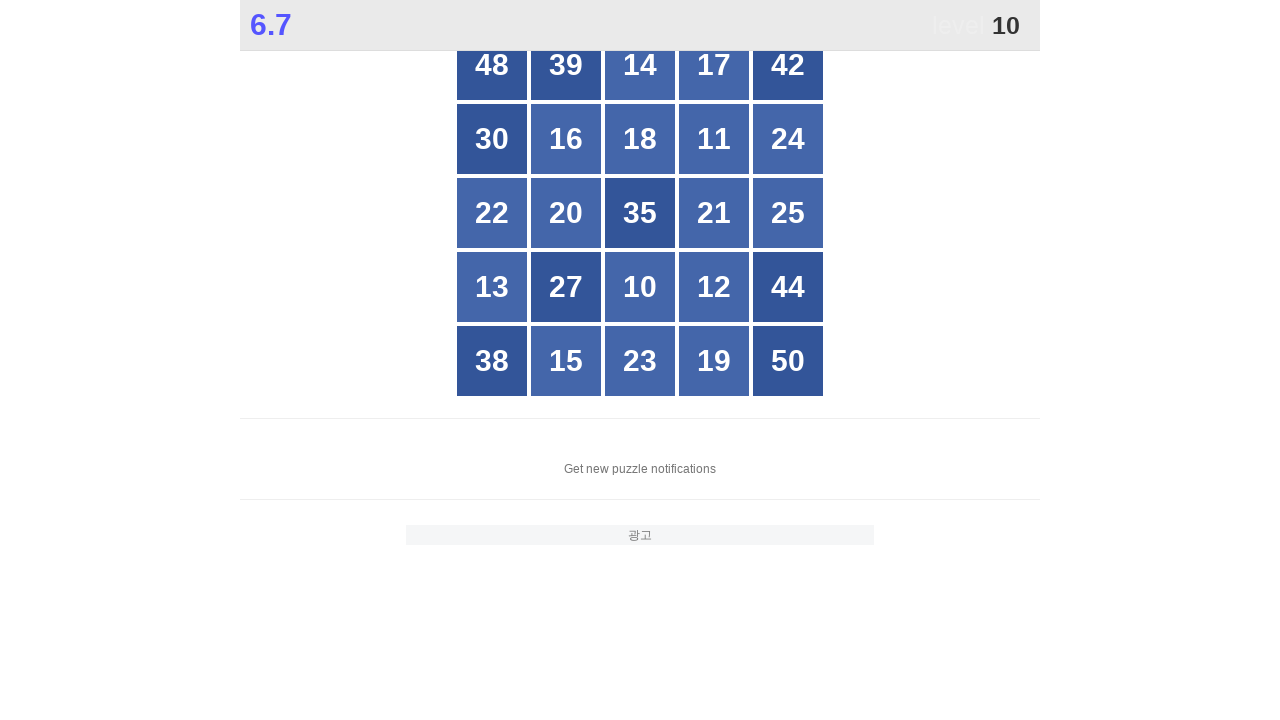

Retrieved all grid buttons to find number 10
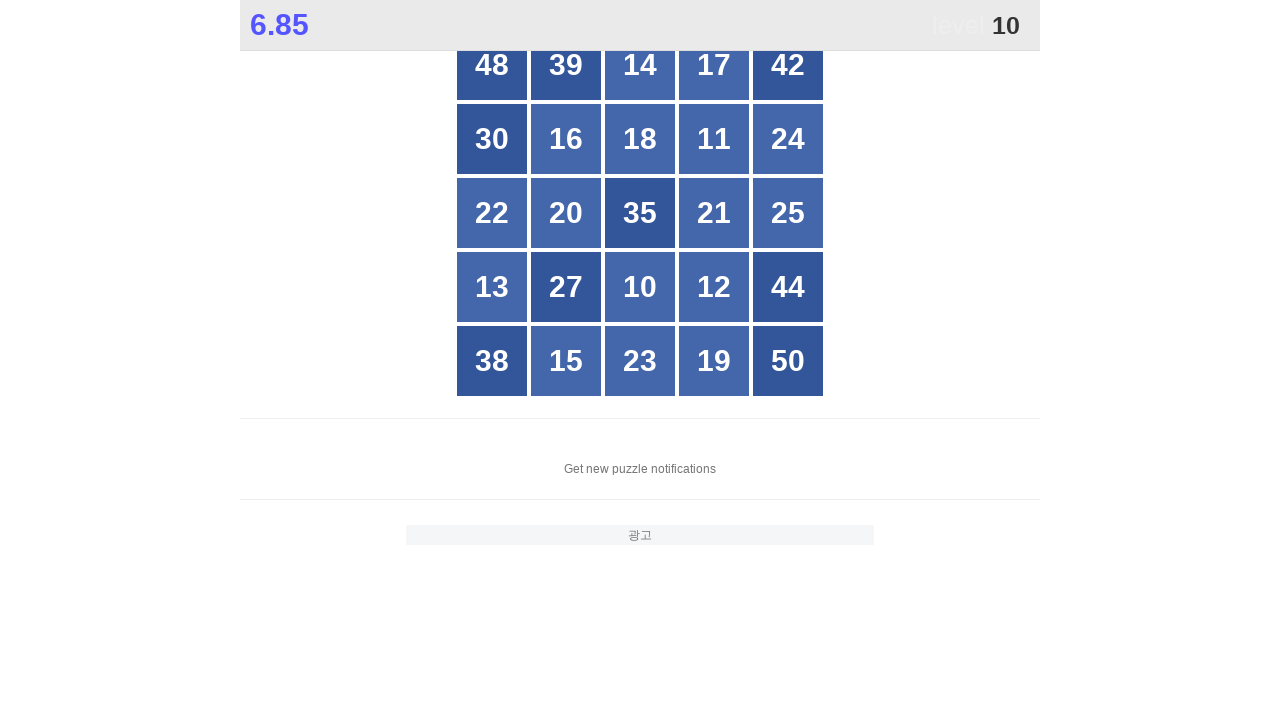

Clicked button with number 10 at (640, 287) on xpath=//*[@id="grid"]/div[*] >> nth=17
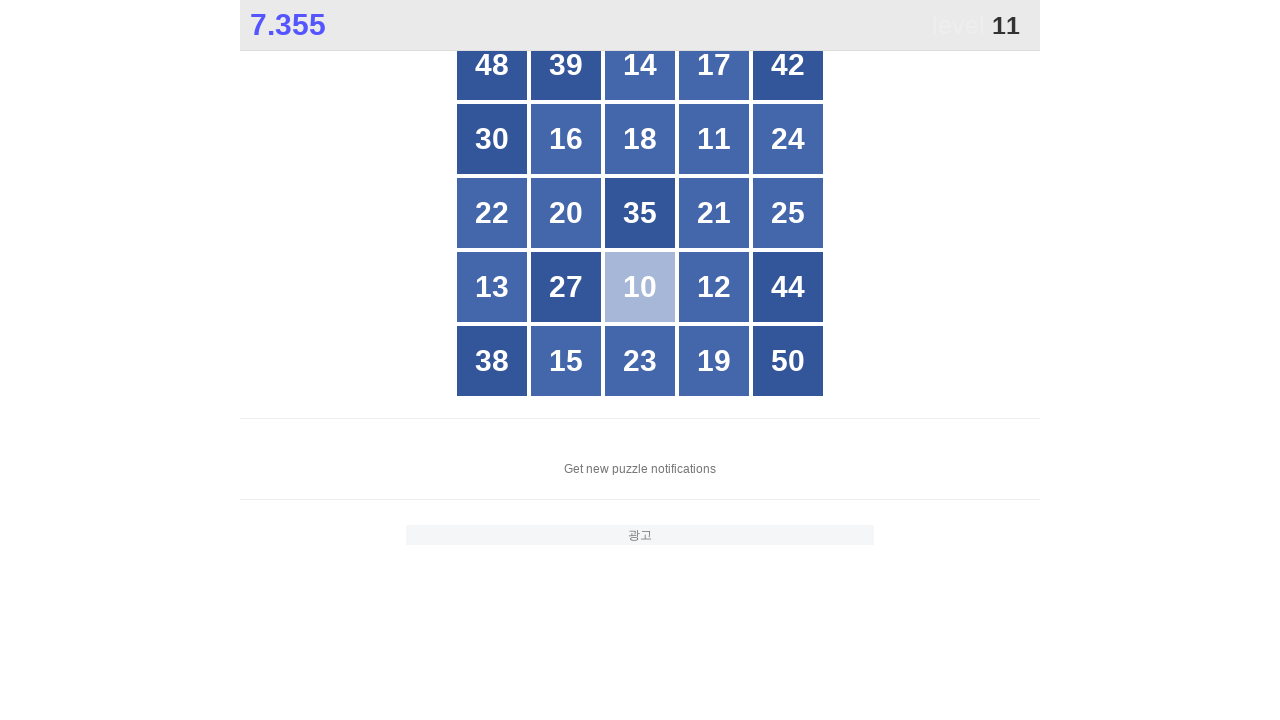

Waited 100ms for grid to update
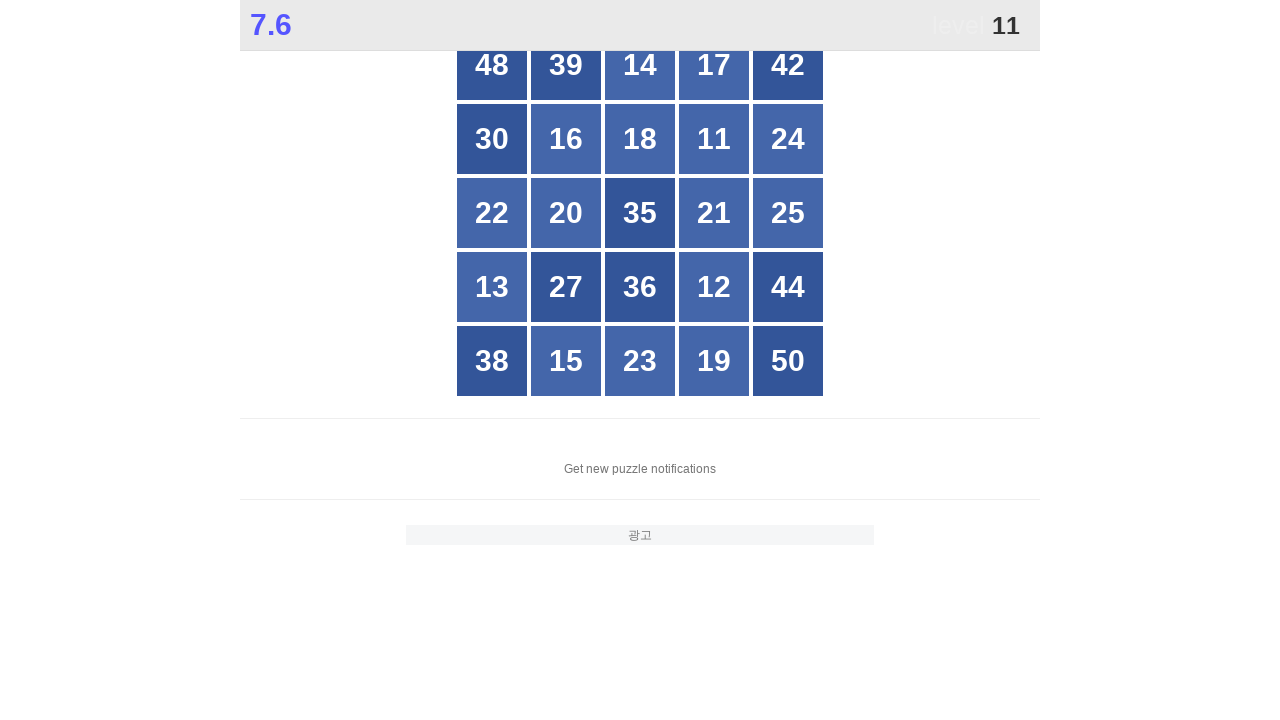

Retrieved all grid buttons to find number 11
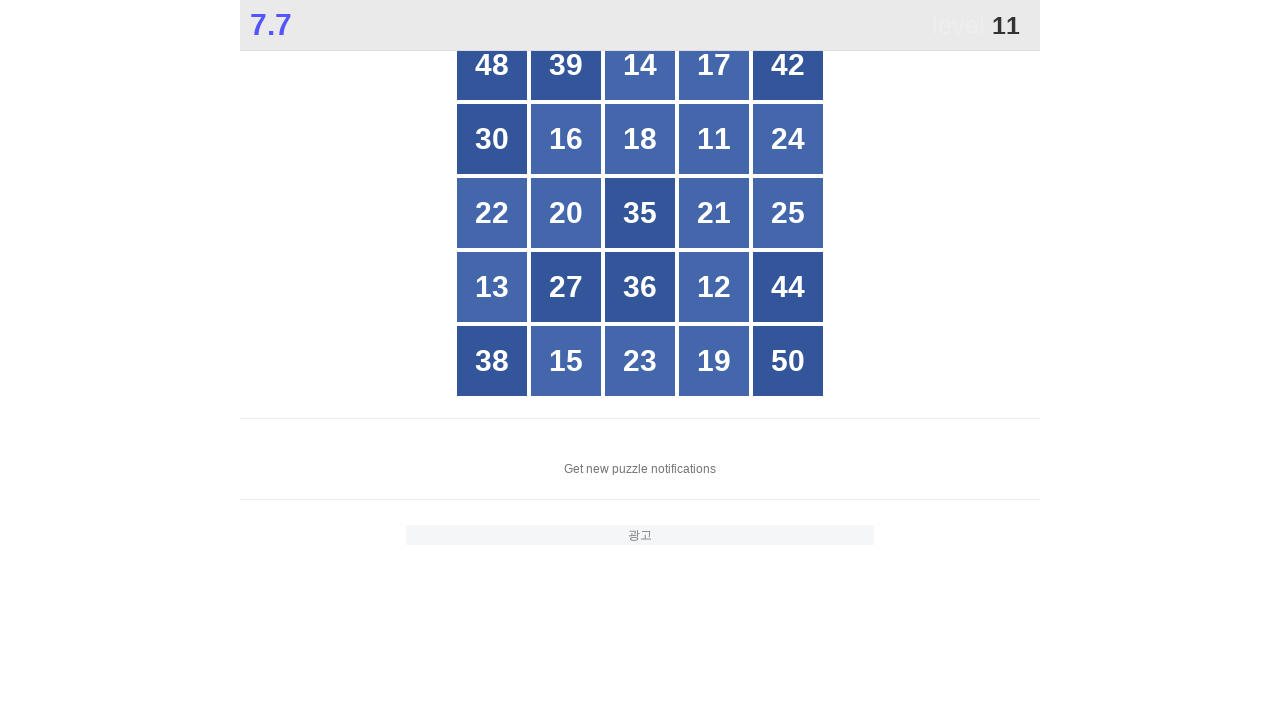

Clicked button with number 11 at (714, 139) on xpath=//*[@id="grid"]/div[*] >> nth=8
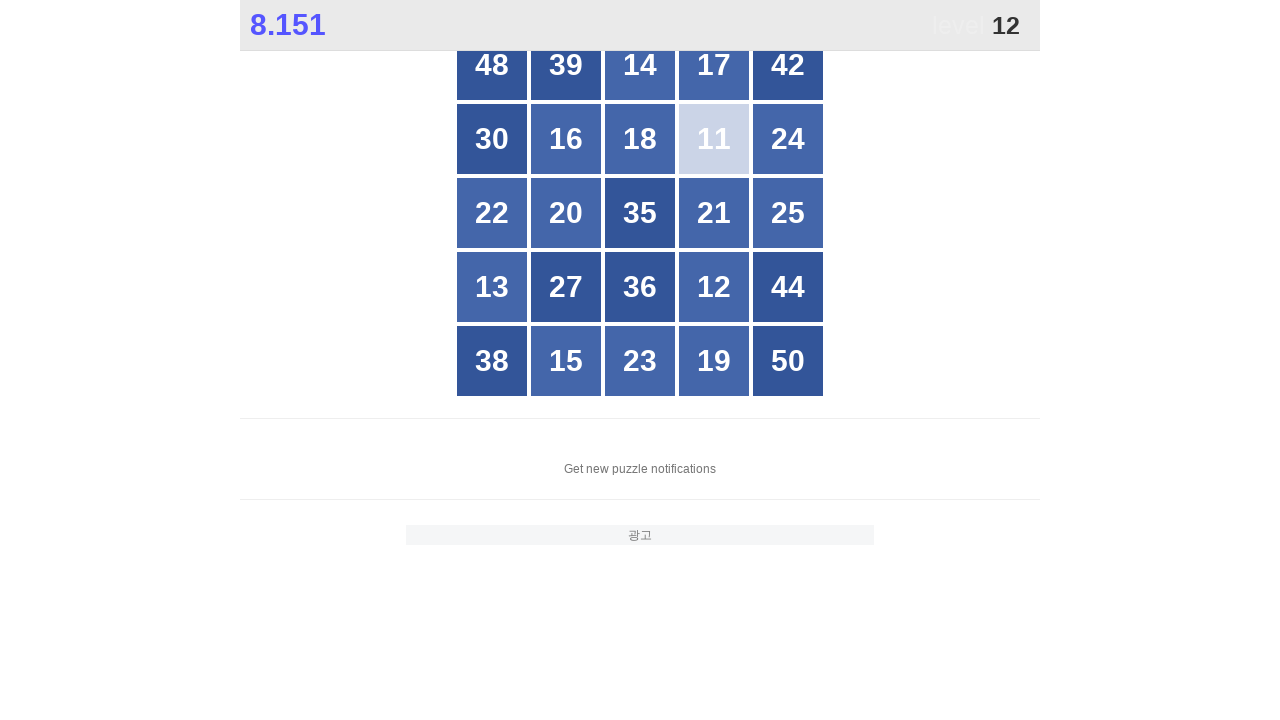

Waited 100ms for grid to update
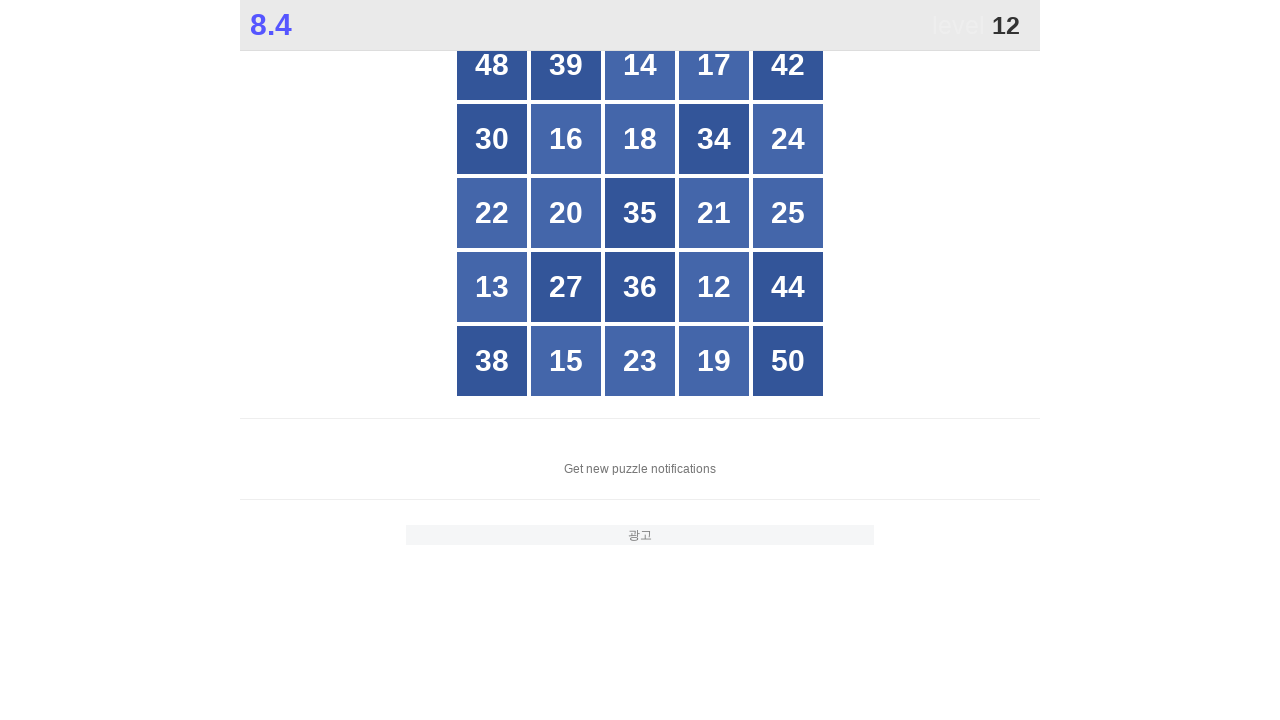

Retrieved all grid buttons to find number 12
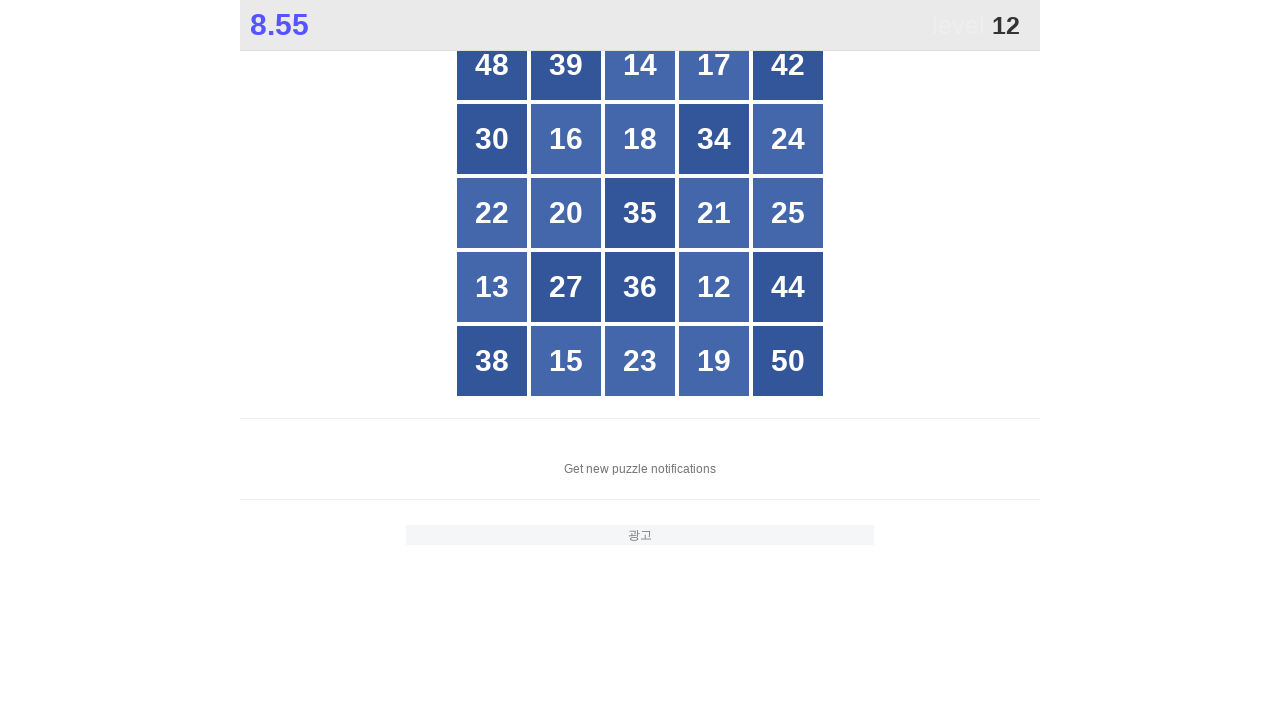

Clicked button with number 12 at (714, 287) on xpath=//*[@id="grid"]/div[*] >> nth=18
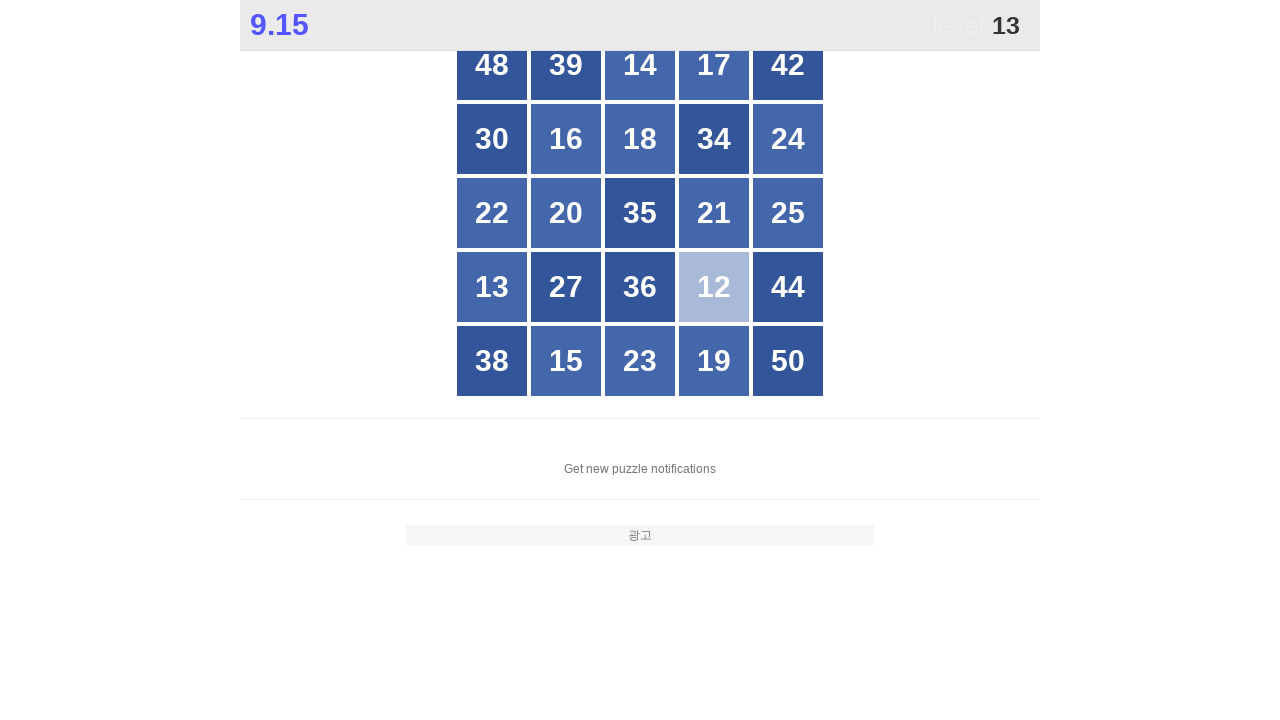

Waited 100ms for grid to update
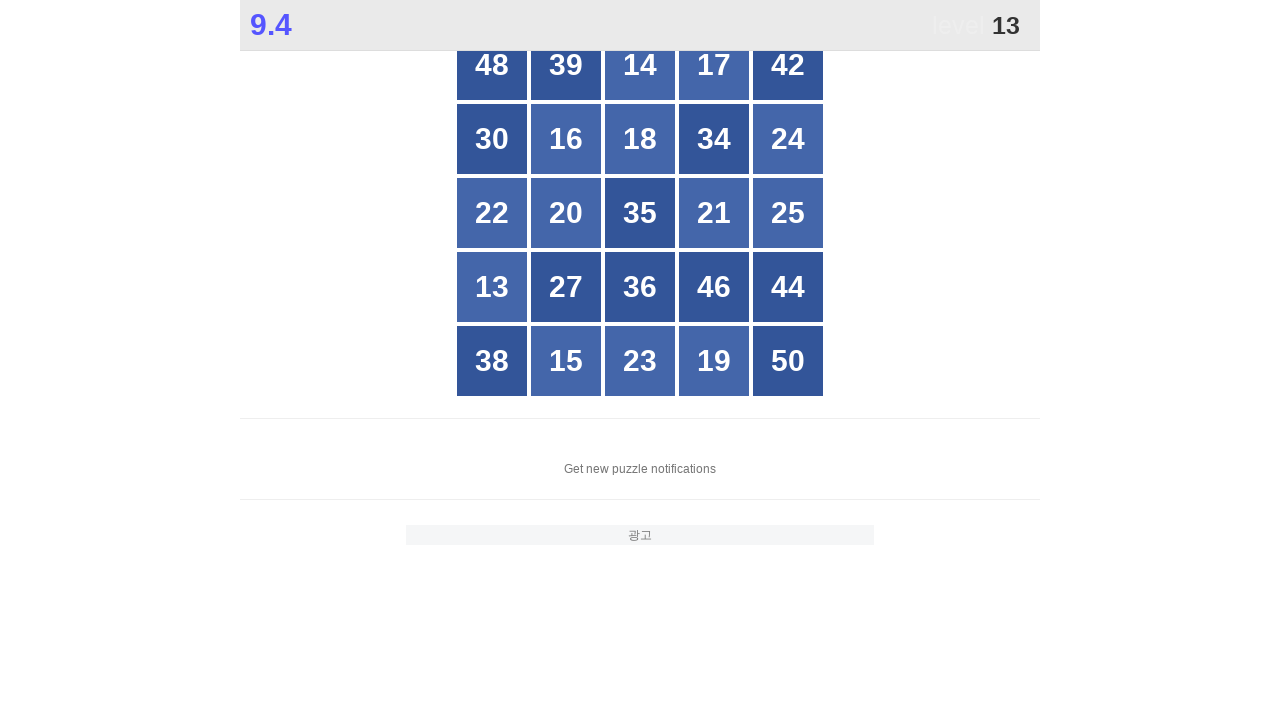

Retrieved all grid buttons to find number 13
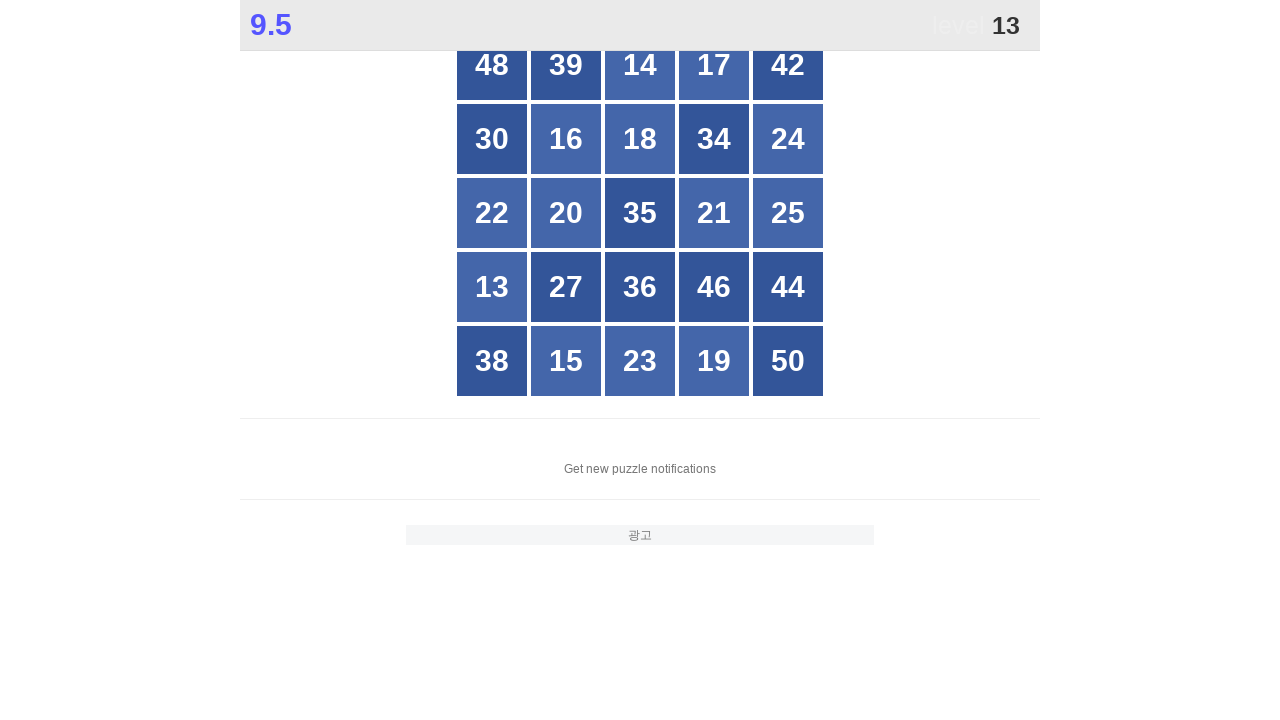

Clicked button with number 13 at (492, 287) on xpath=//*[@id="grid"]/div[*] >> nth=15
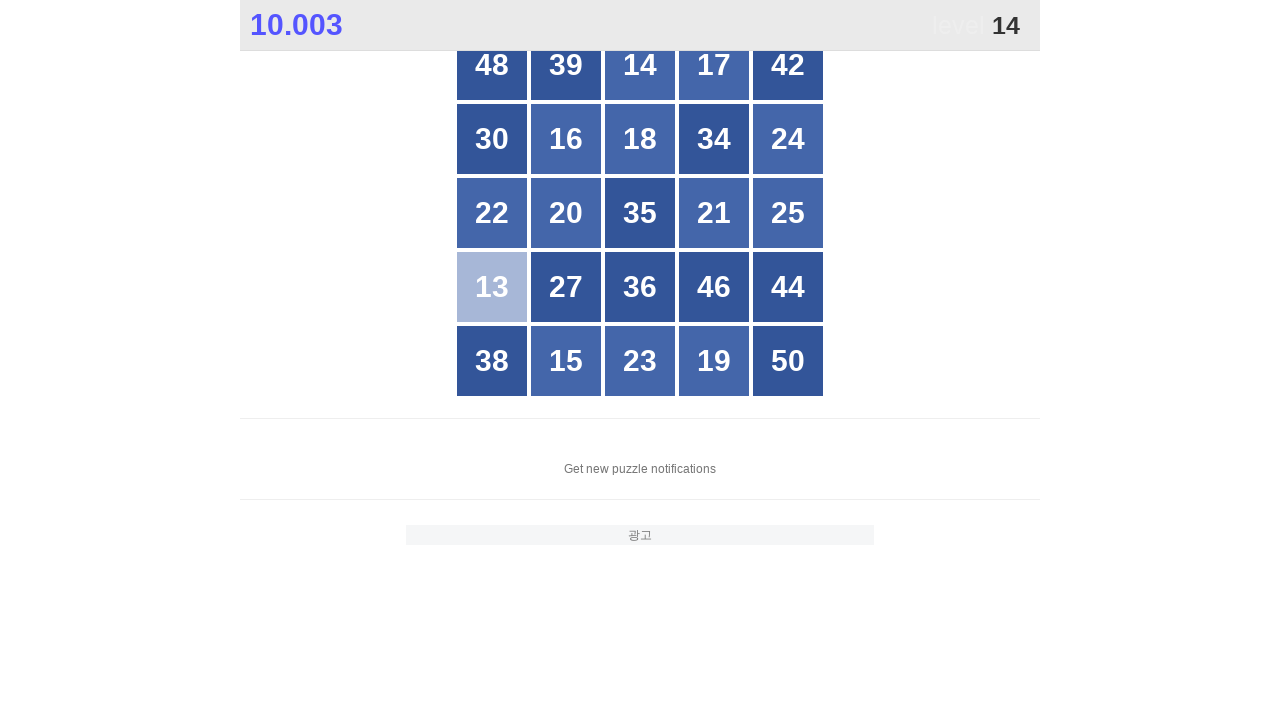

Waited 100ms for grid to update
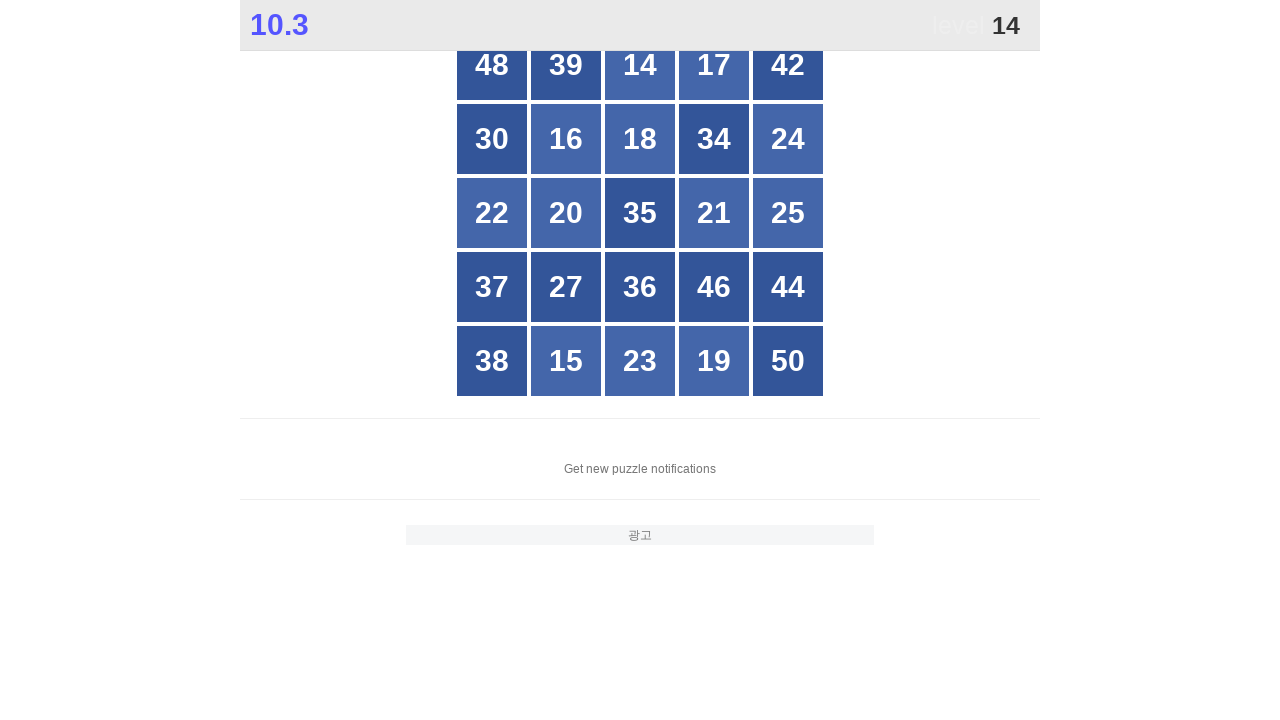

Retrieved all grid buttons to find number 14
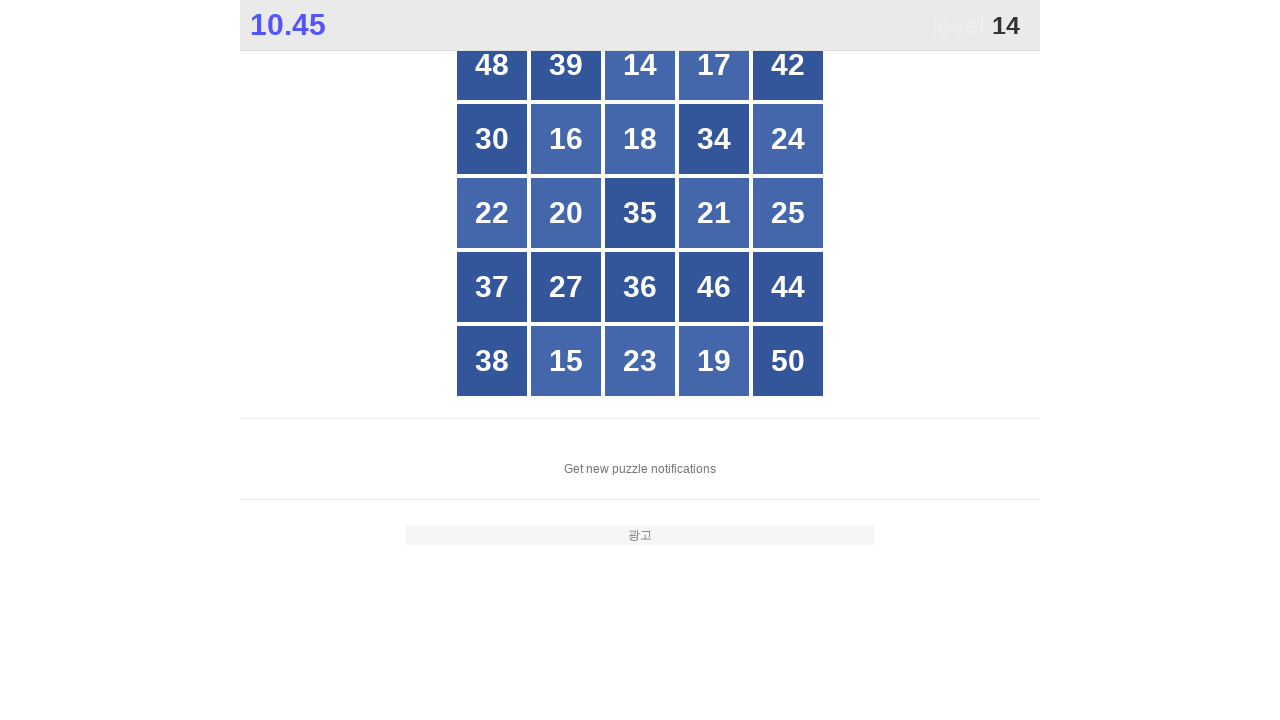

Clicked button with number 14 at (640, 65) on xpath=//*[@id="grid"]/div[*] >> nth=2
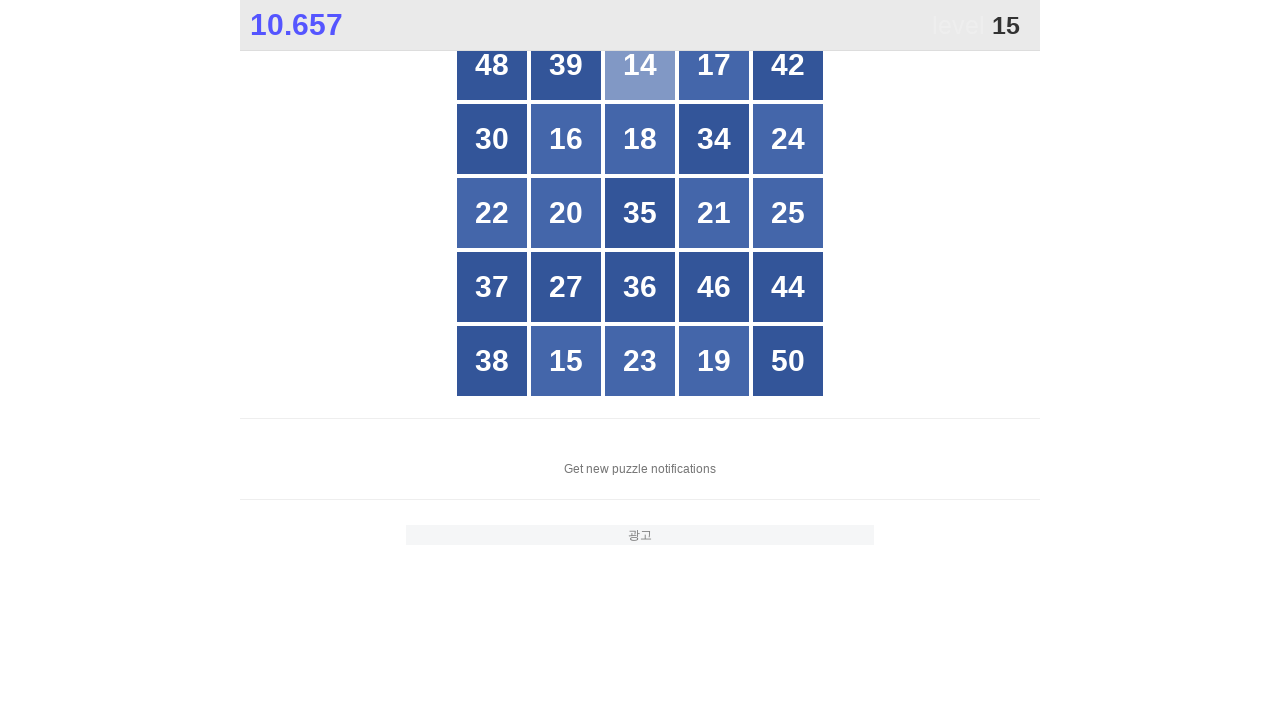

Waited 100ms for grid to update
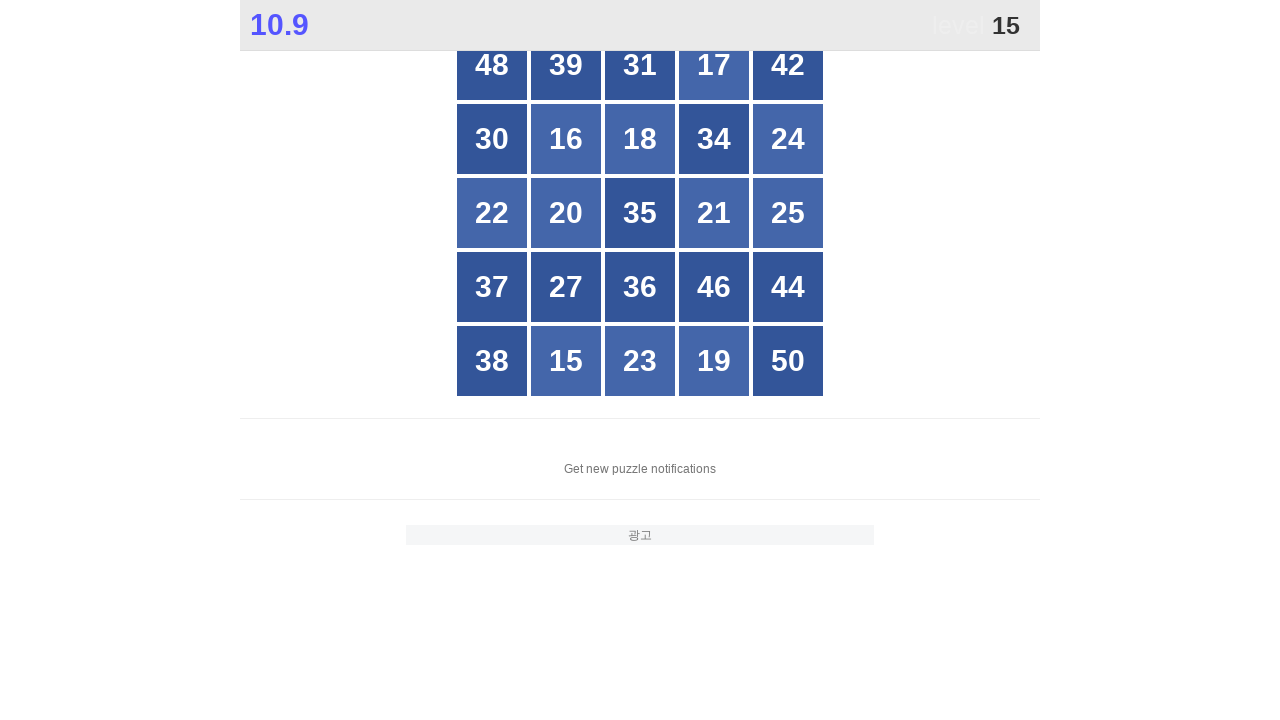

Retrieved all grid buttons to find number 15
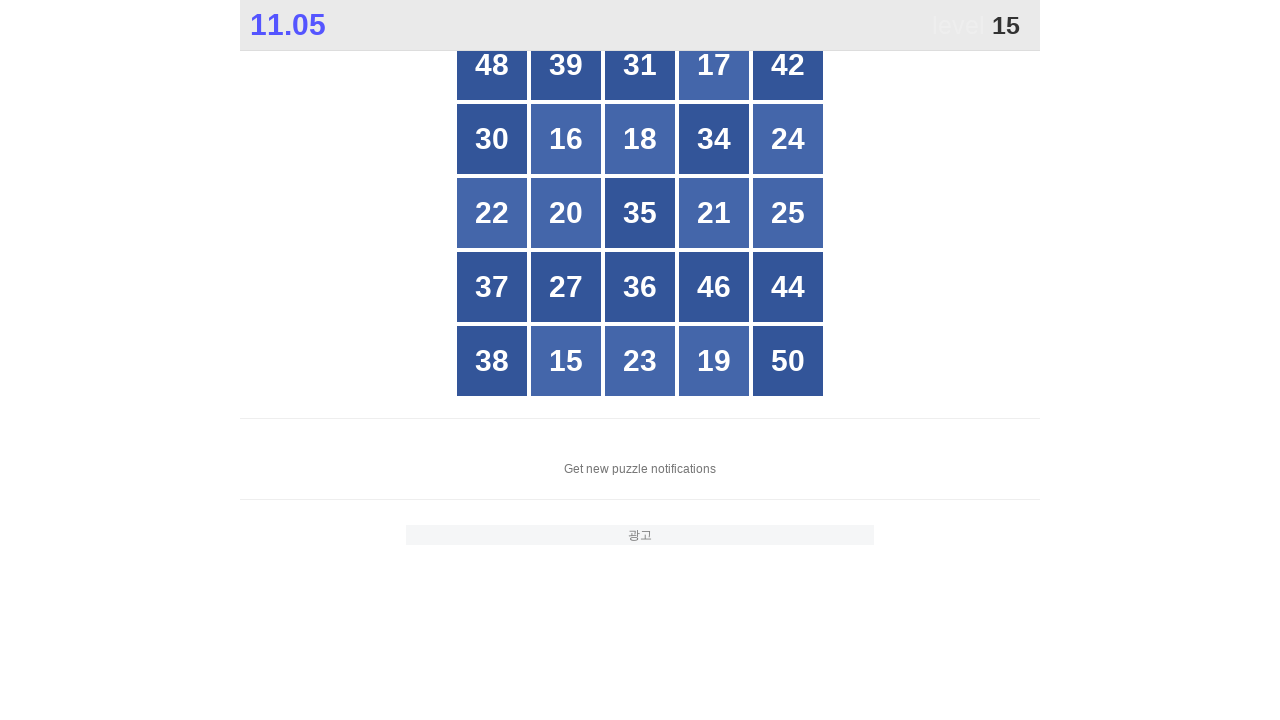

Clicked button with number 15 at (566, 361) on xpath=//*[@id="grid"]/div[*] >> nth=21
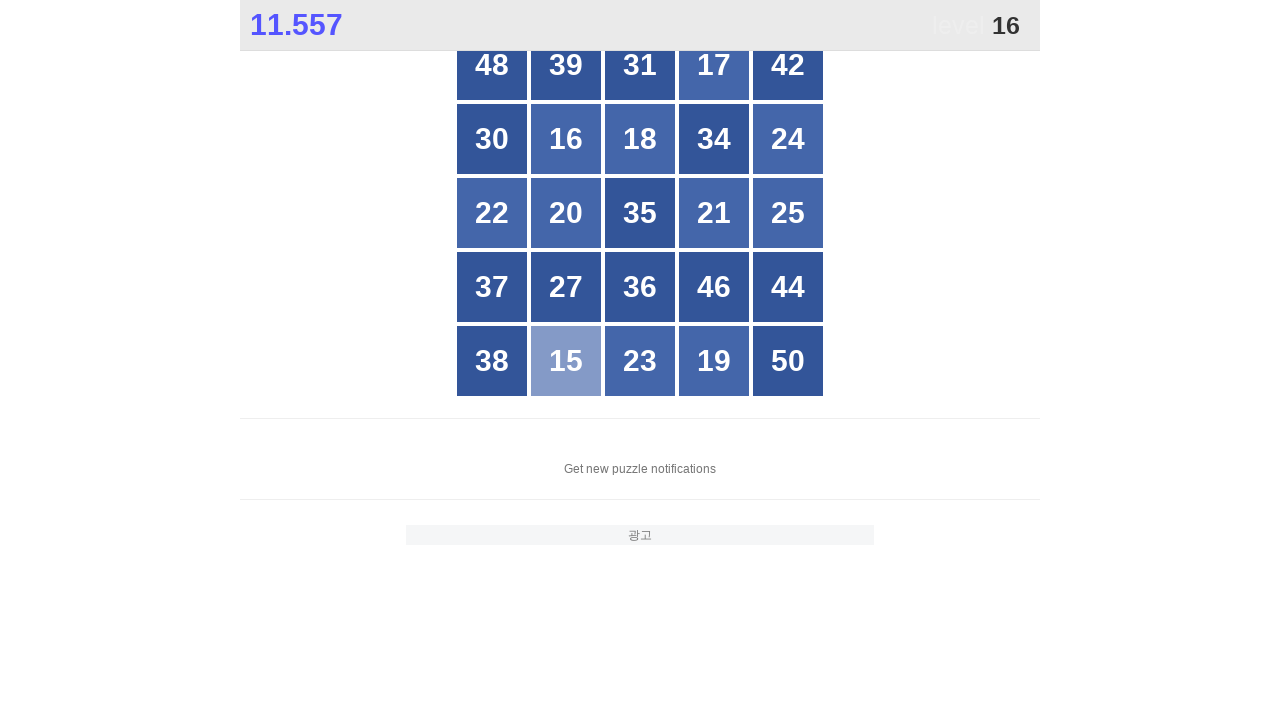

Waited 100ms for grid to update
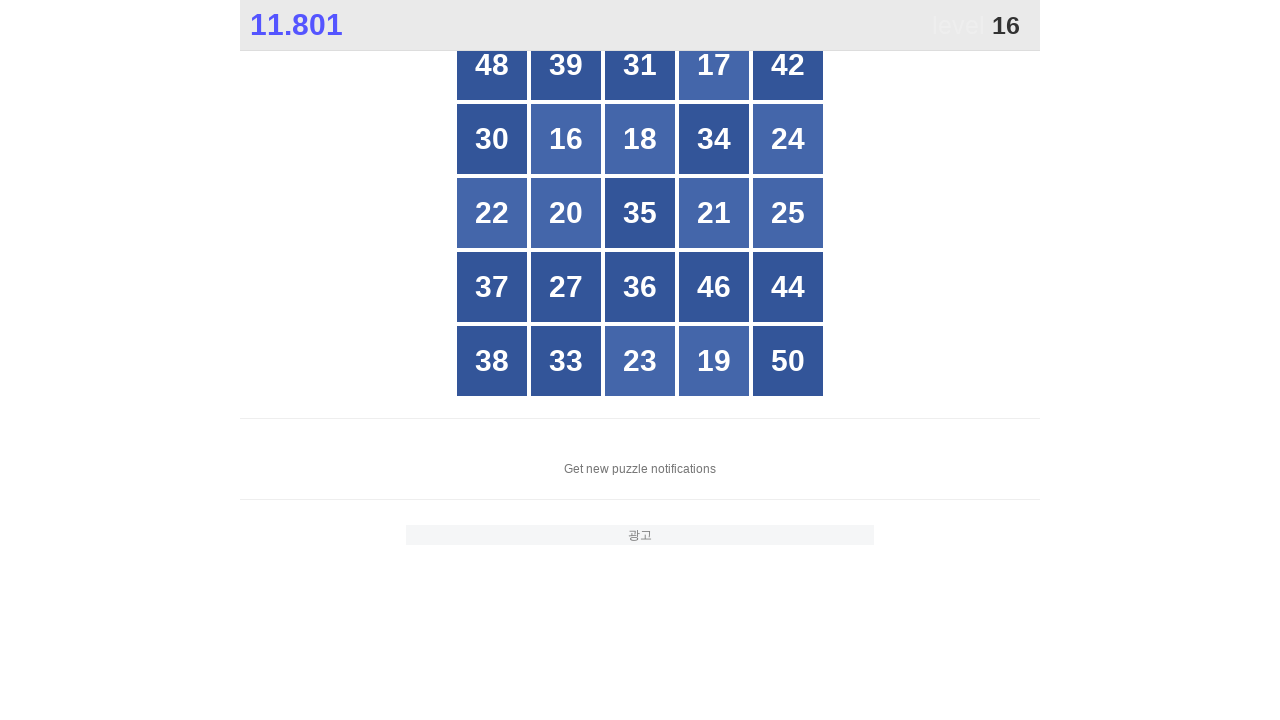

Retrieved all grid buttons to find number 16
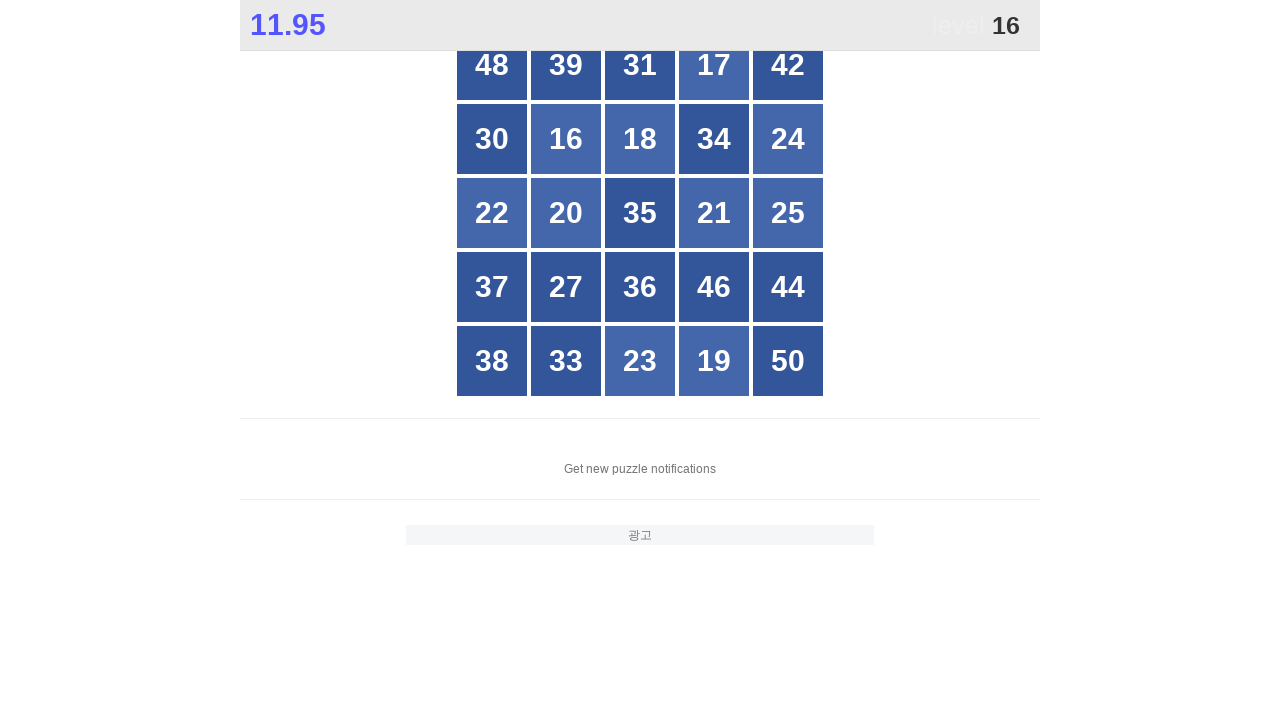

Clicked button with number 16 at (566, 139) on xpath=//*[@id="grid"]/div[*] >> nth=6
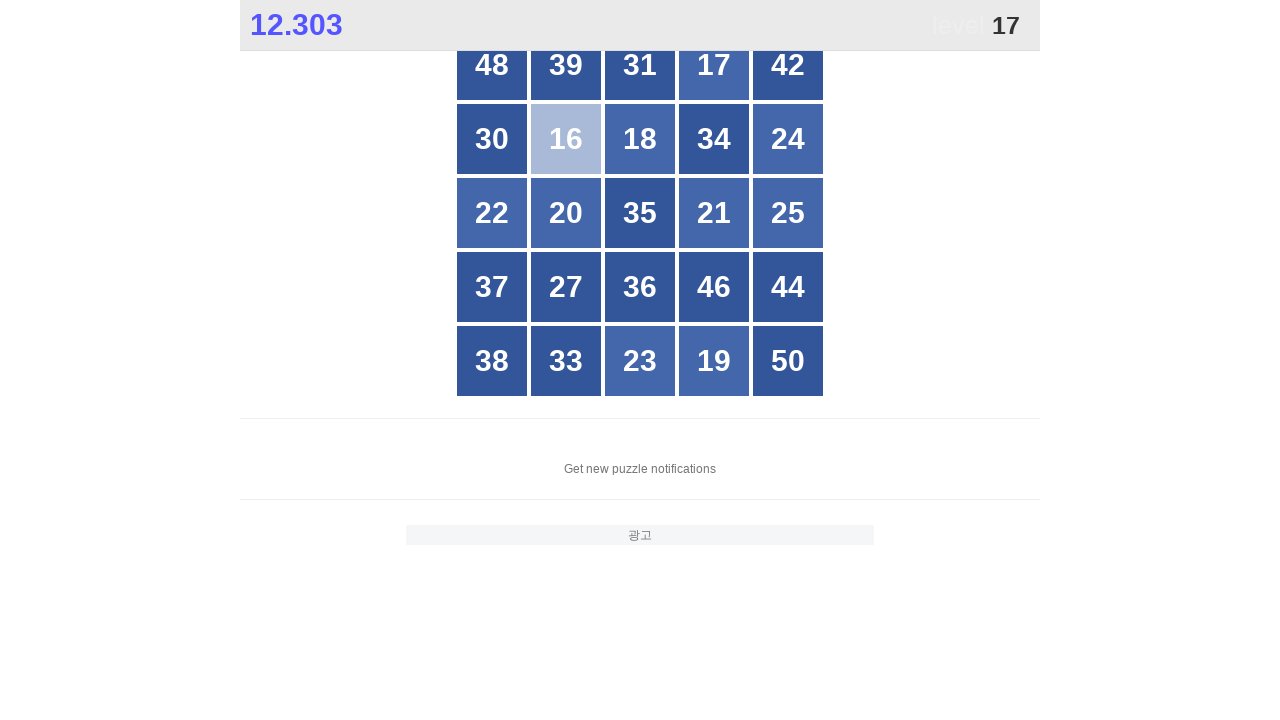

Waited 100ms for grid to update
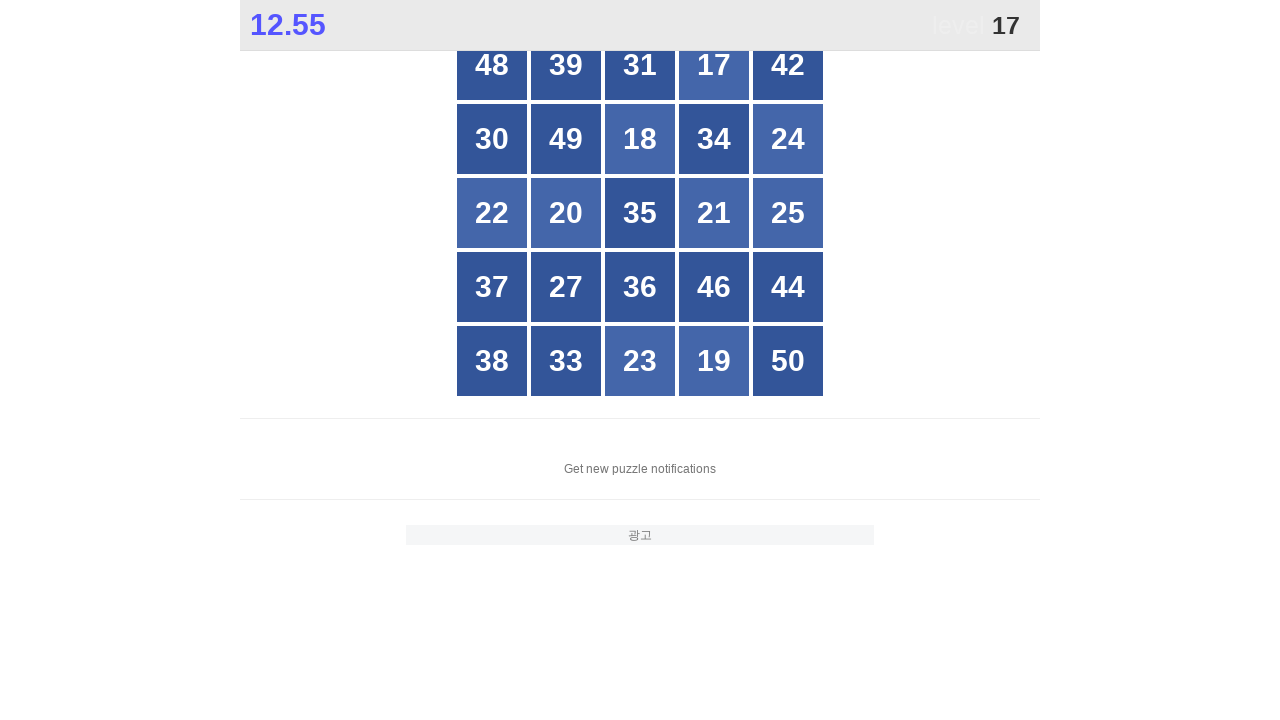

Retrieved all grid buttons to find number 17
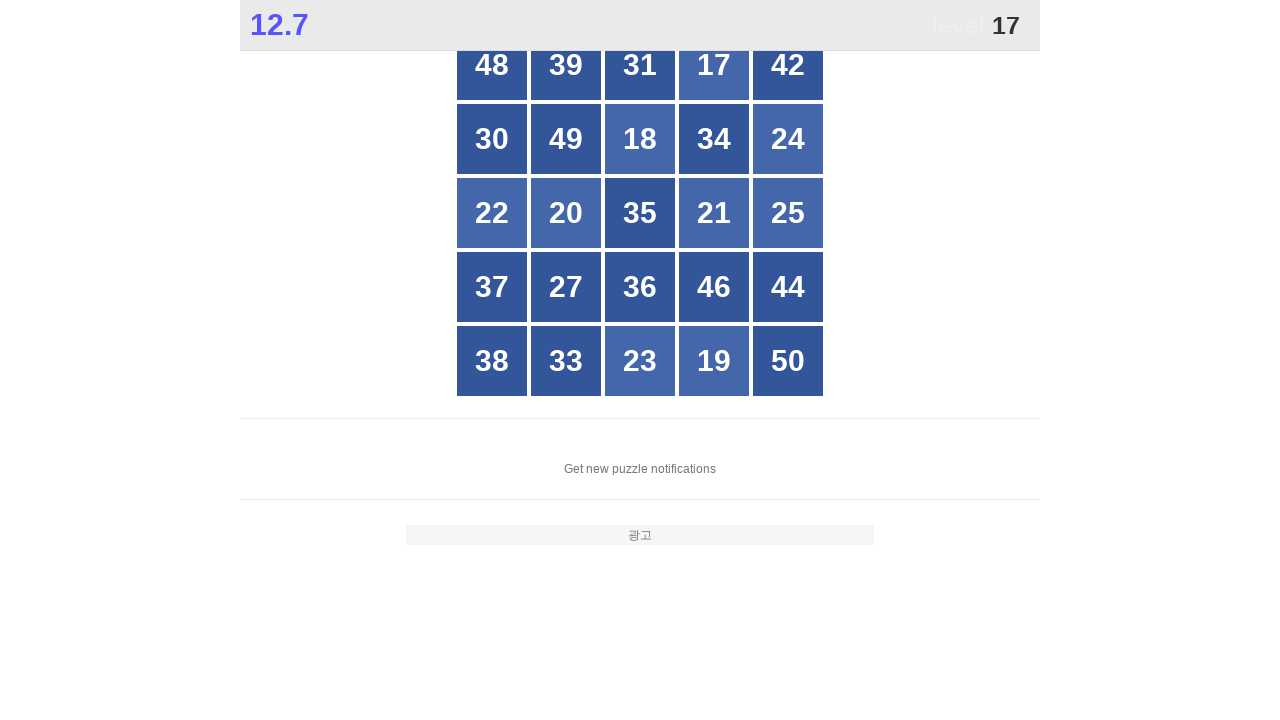

Clicked button with number 17 at (714, 65) on xpath=//*[@id="grid"]/div[*] >> nth=3
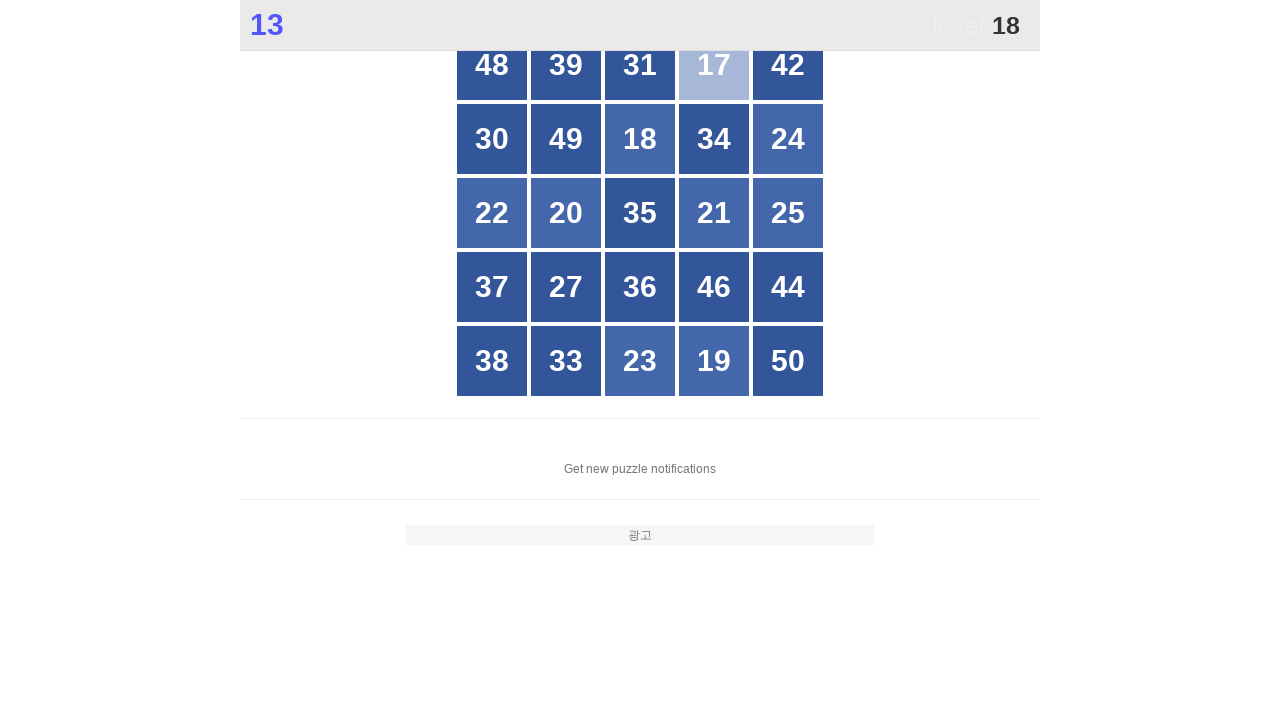

Waited 100ms for grid to update
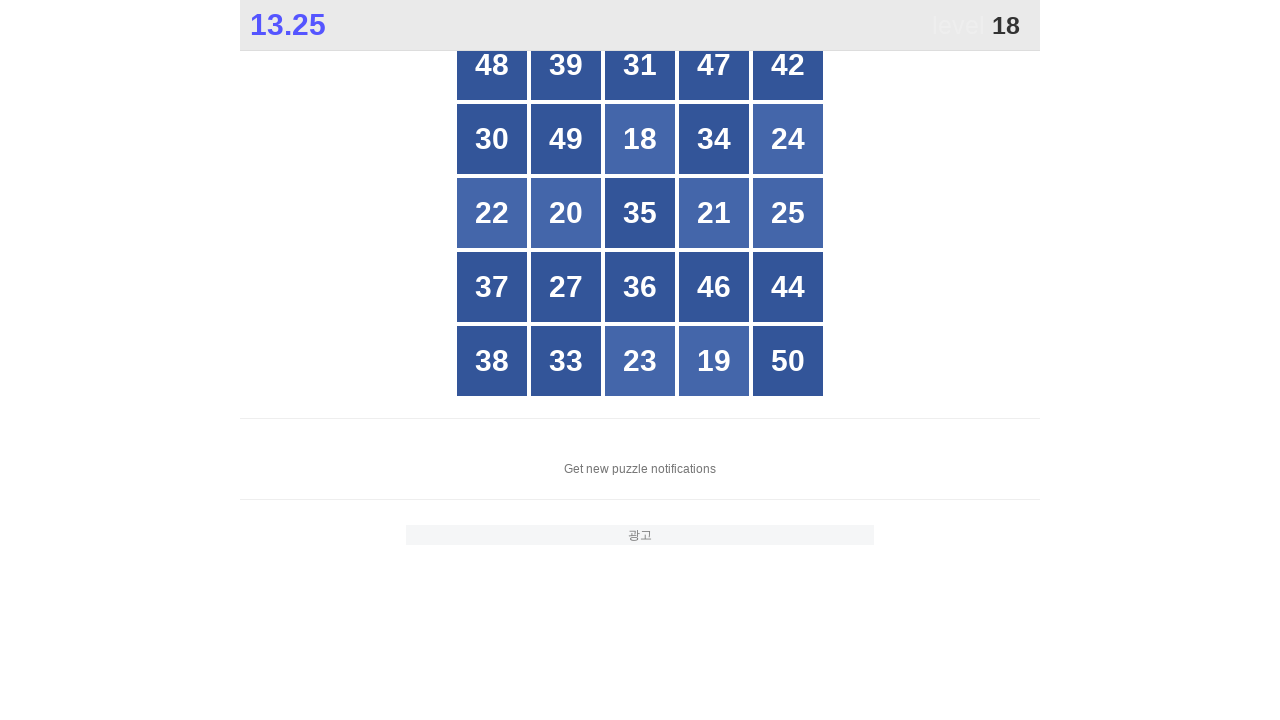

Retrieved all grid buttons to find number 18
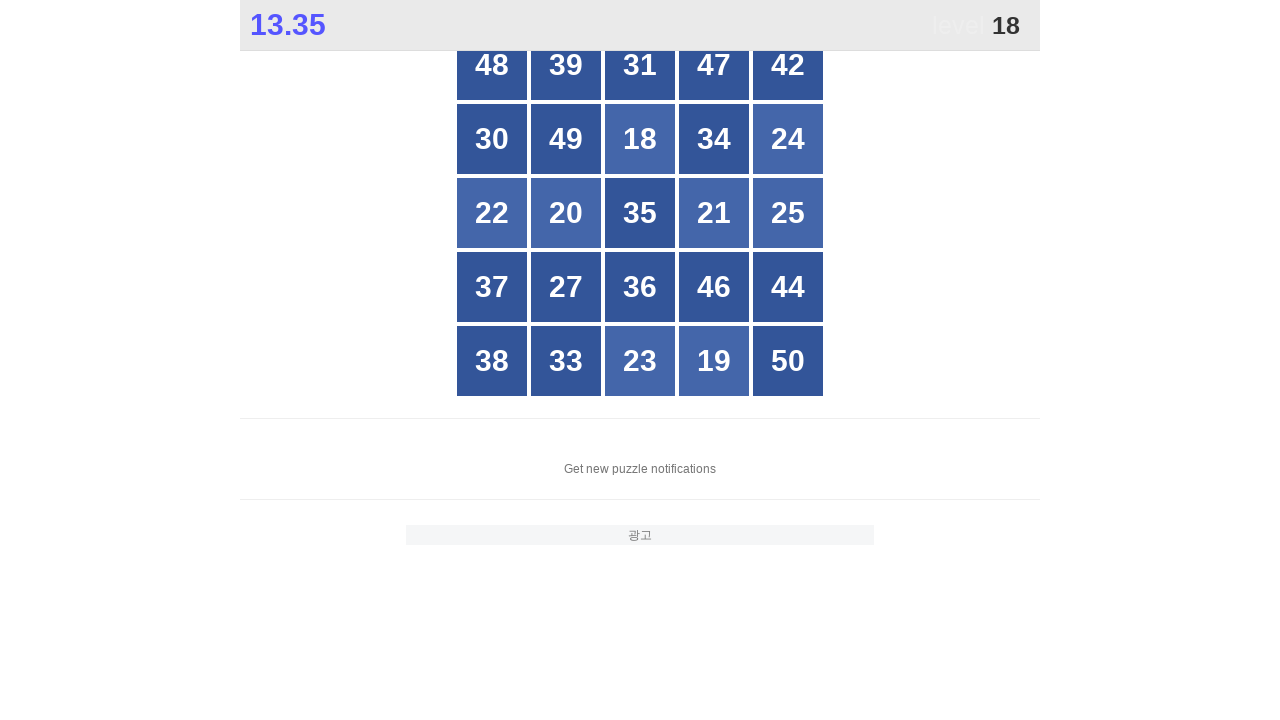

Clicked button with number 18 at (640, 139) on xpath=//*[@id="grid"]/div[*] >> nth=7
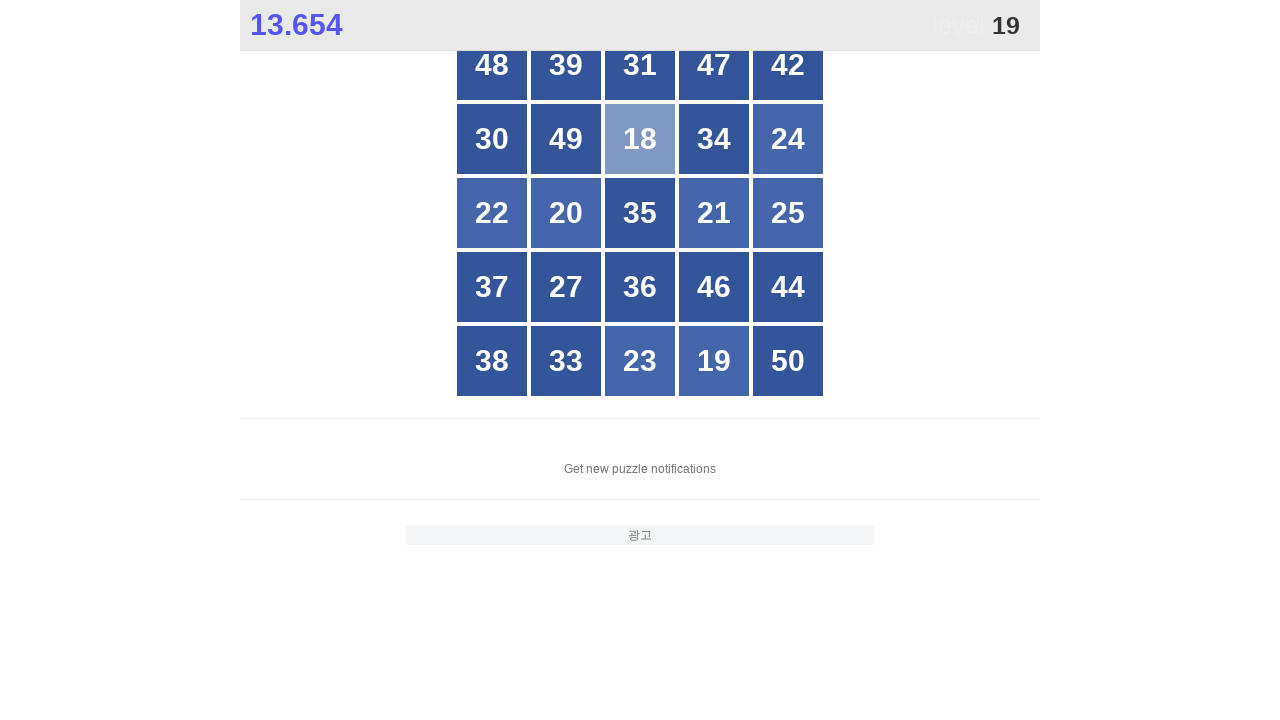

Waited 100ms for grid to update
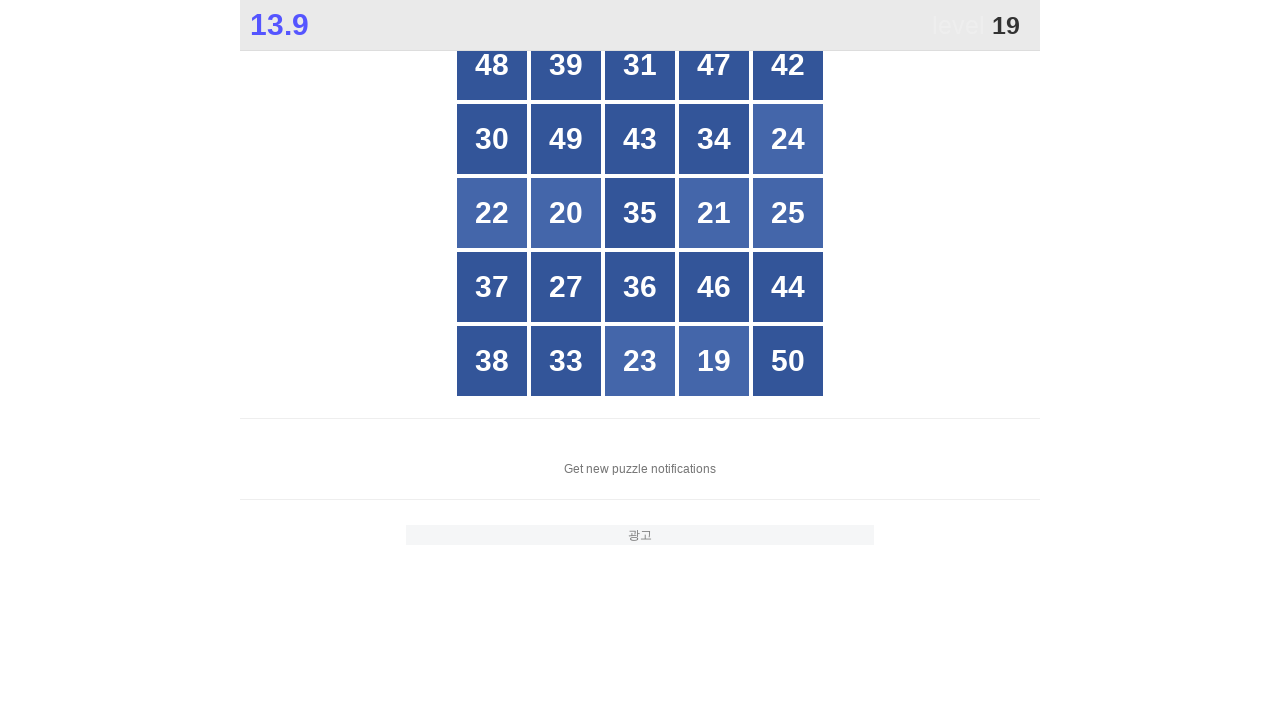

Retrieved all grid buttons to find number 19
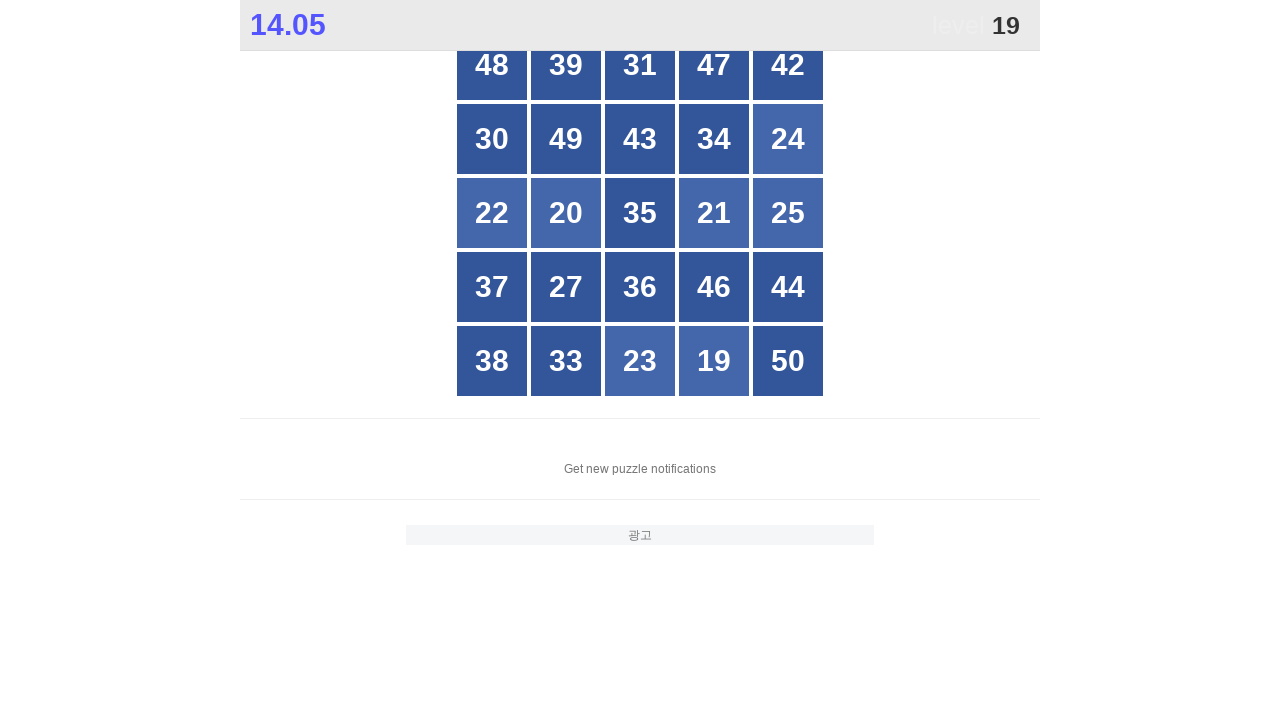

Clicked button with number 19 at (714, 361) on xpath=//*[@id="grid"]/div[*] >> nth=23
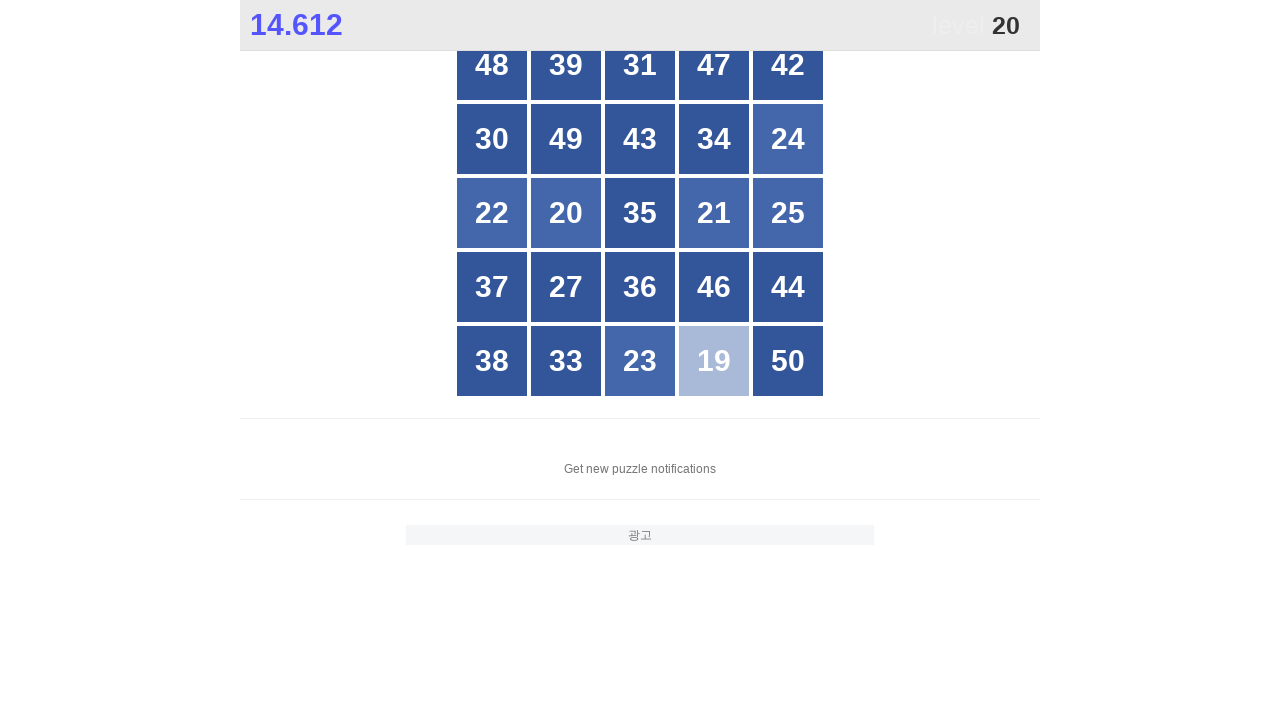

Waited 100ms for grid to update
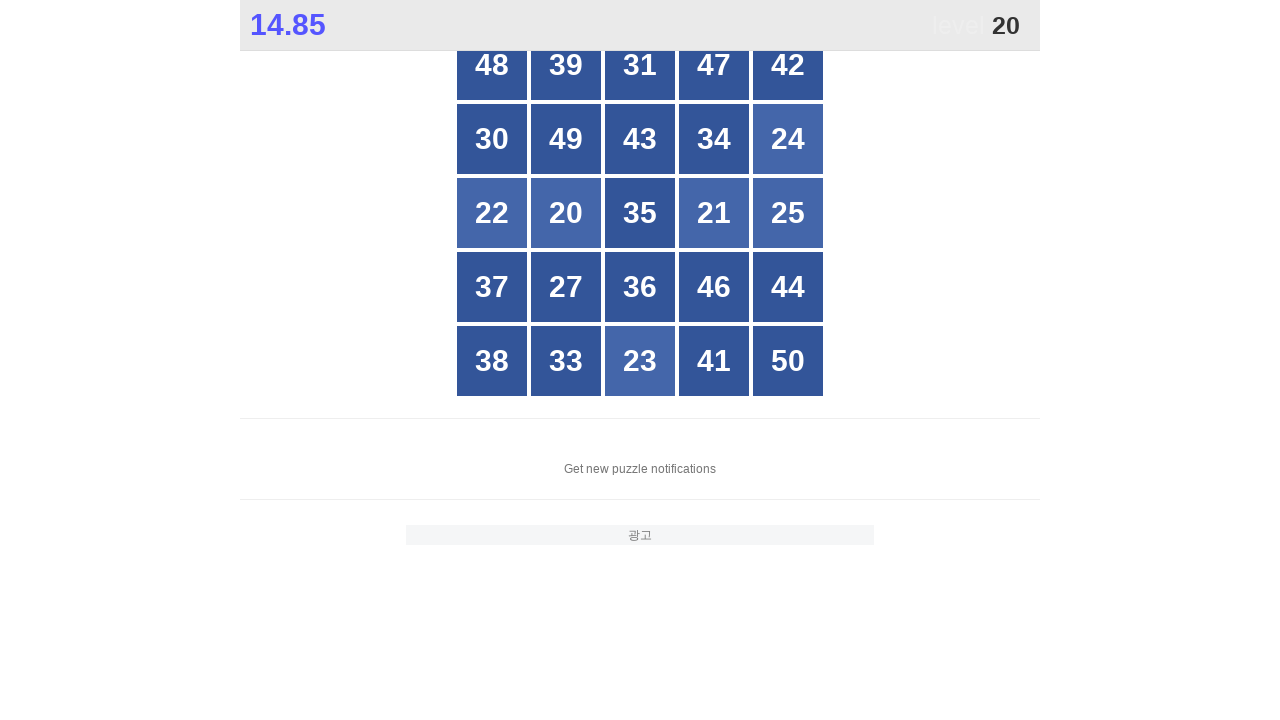

Retrieved all grid buttons to find number 20
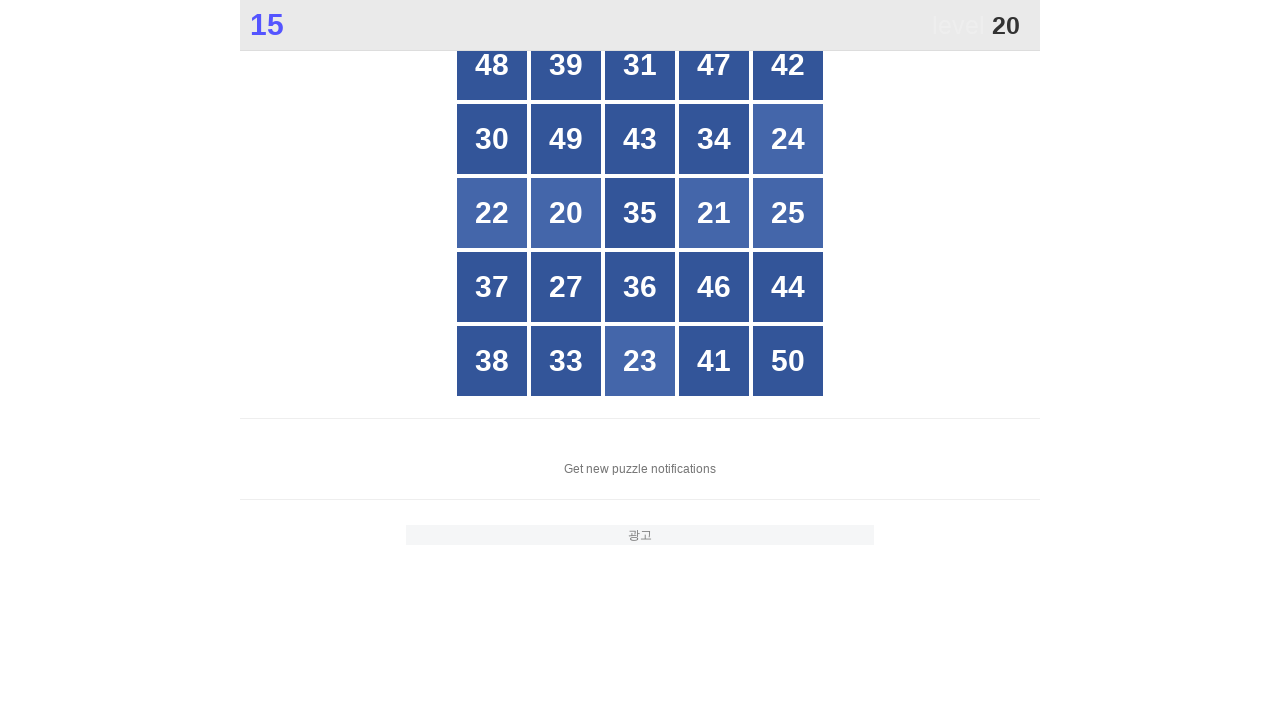

Clicked button with number 20 at (566, 213) on xpath=//*[@id="grid"]/div[*] >> nth=11
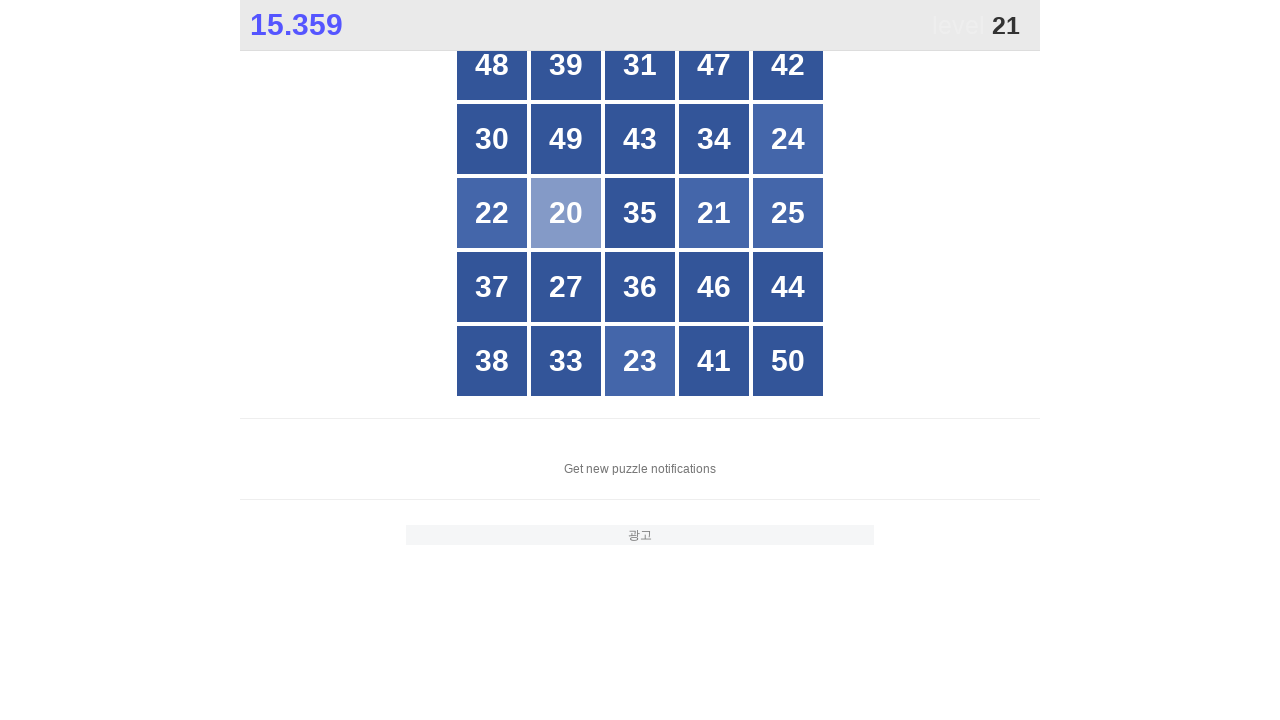

Waited 100ms for grid to update
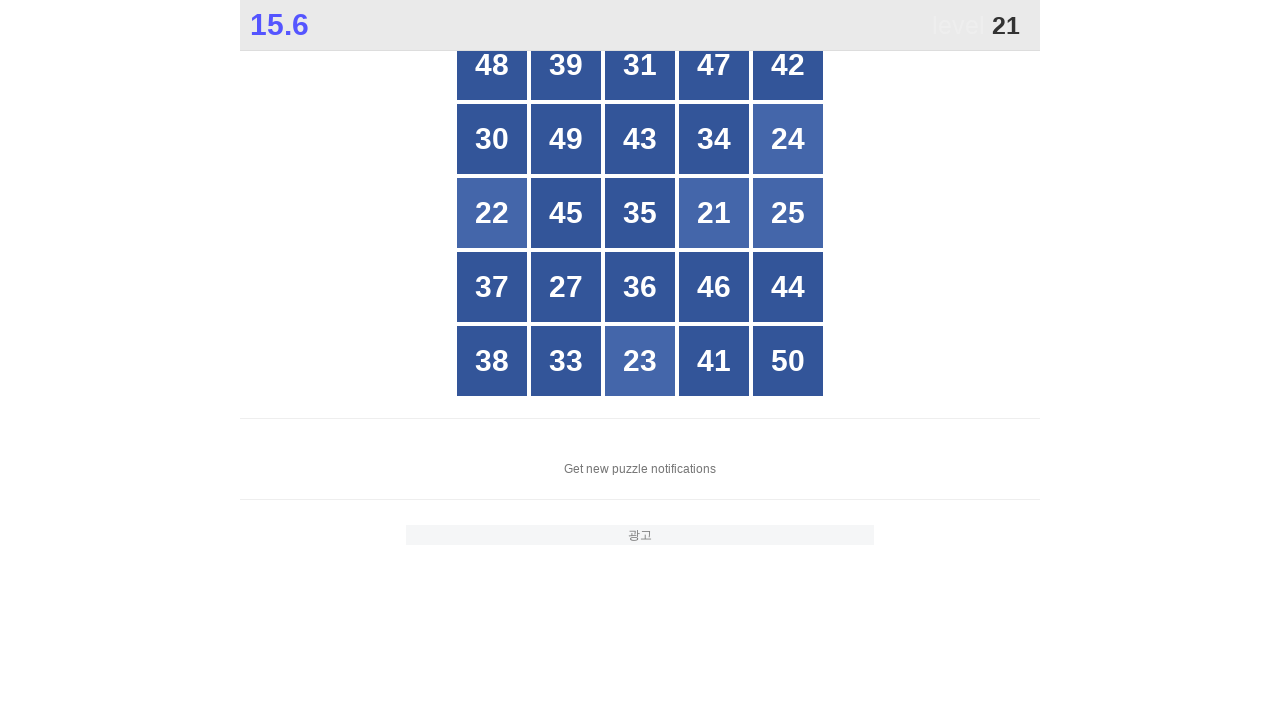

Retrieved all grid buttons to find number 21
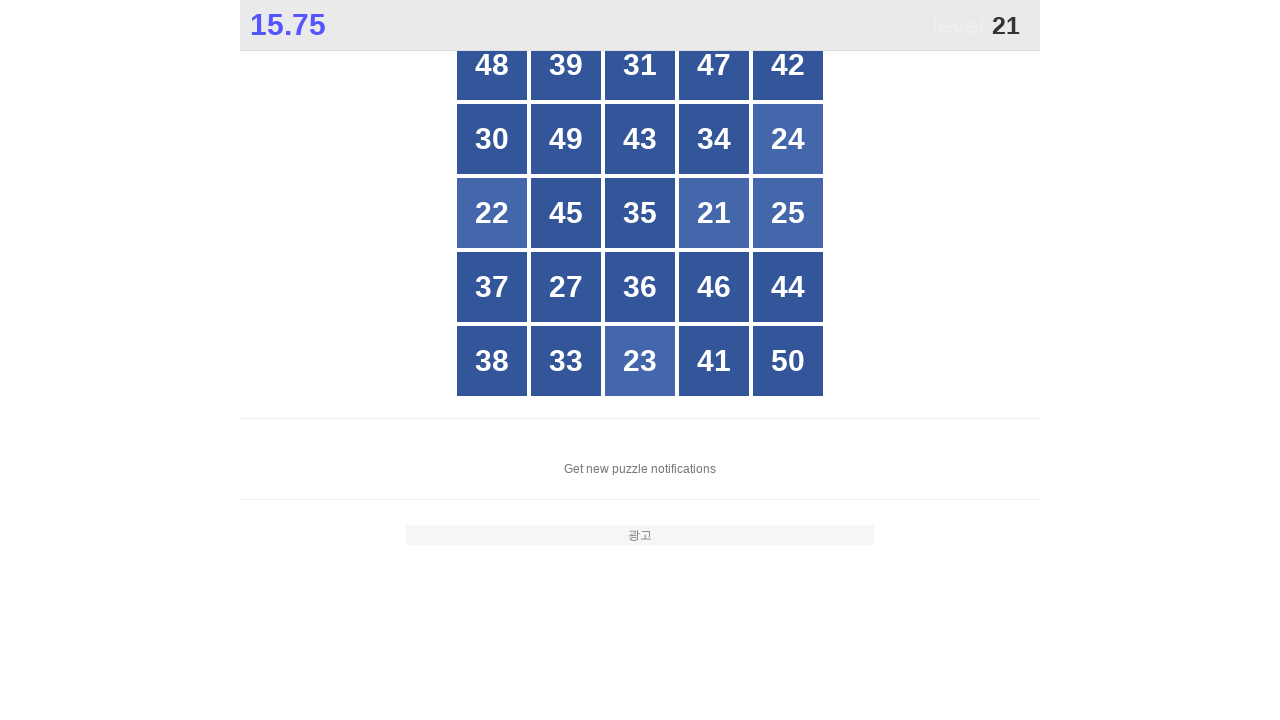

Clicked button with number 21 at (714, 213) on xpath=//*[@id="grid"]/div[*] >> nth=13
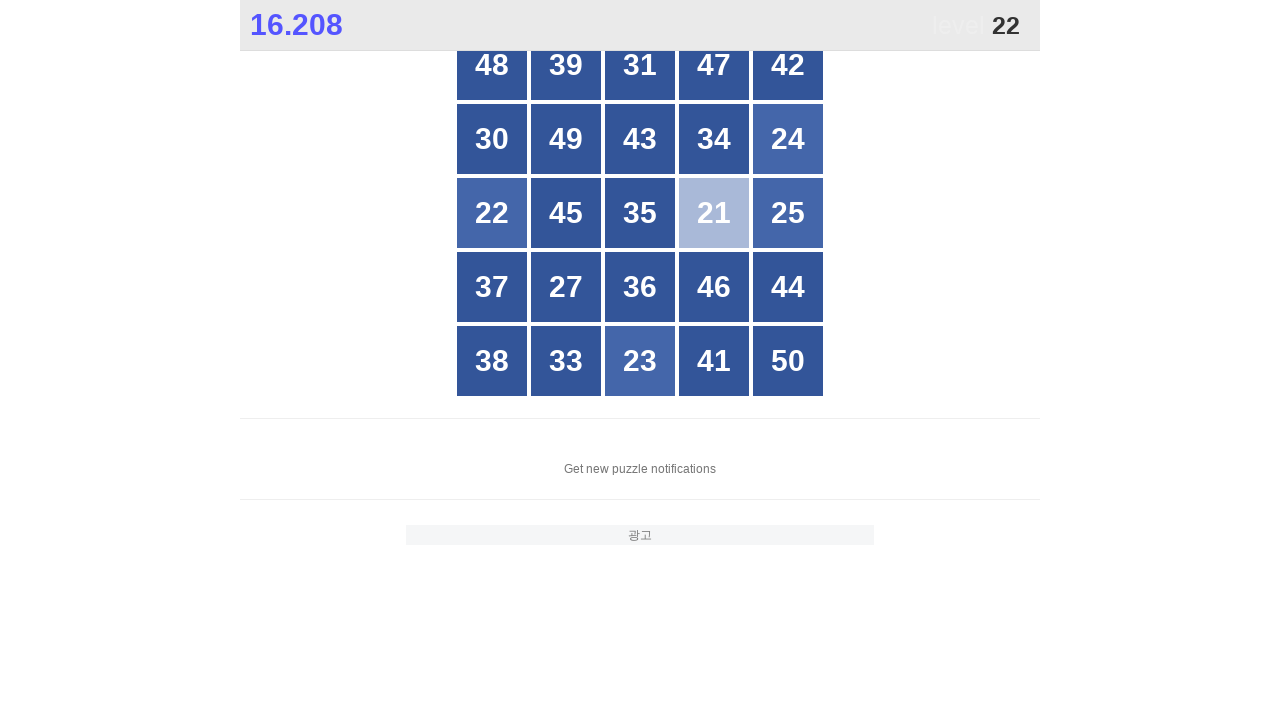

Waited 100ms for grid to update
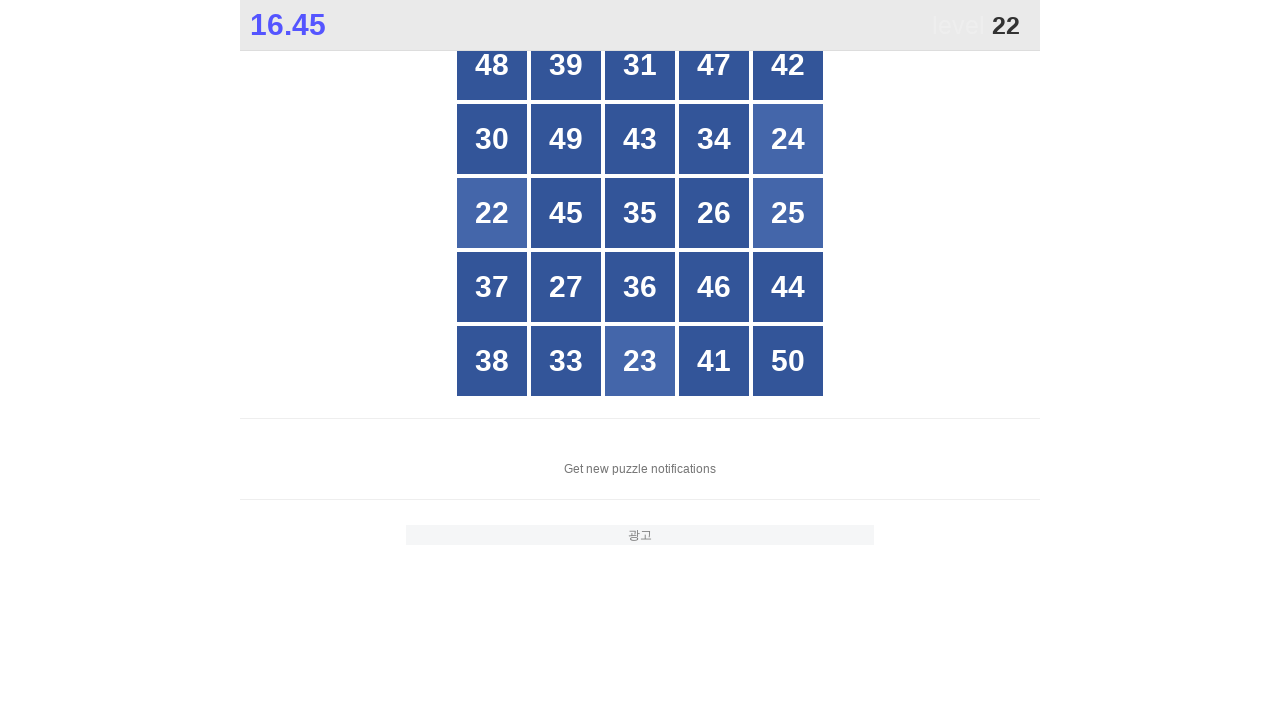

Retrieved all grid buttons to find number 22
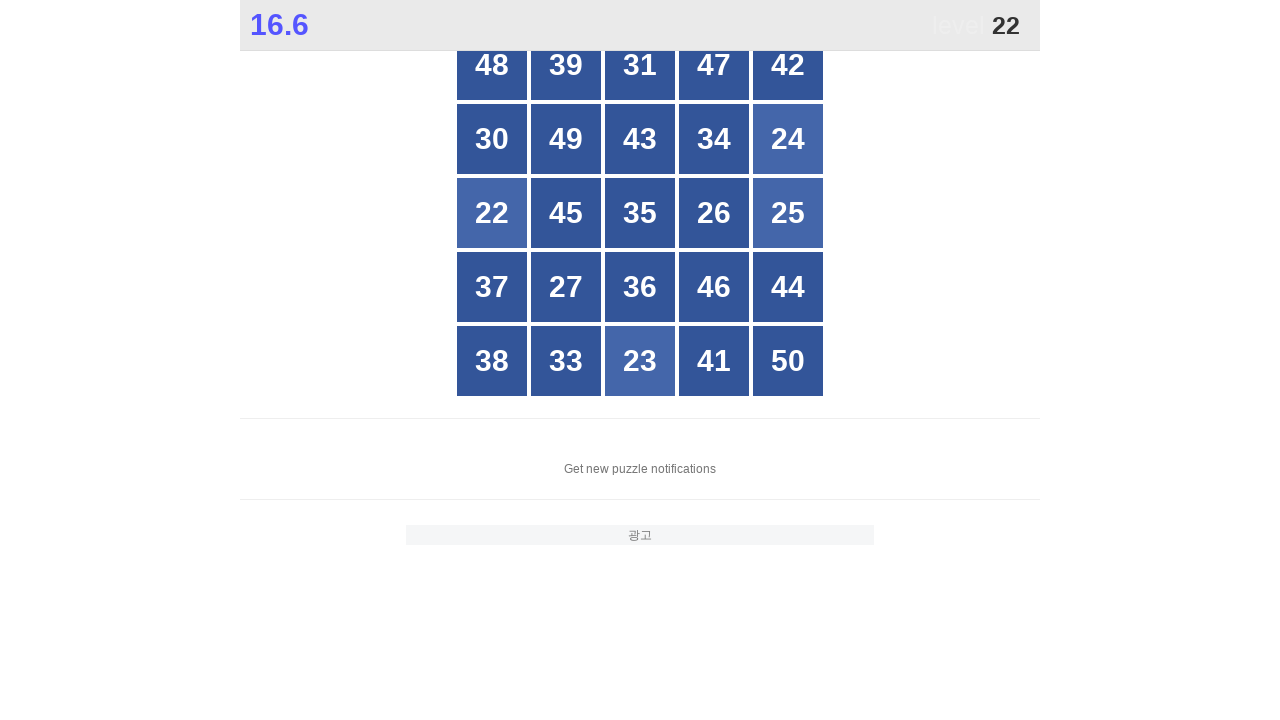

Clicked button with number 22 at (492, 213) on xpath=//*[@id="grid"]/div[*] >> nth=10
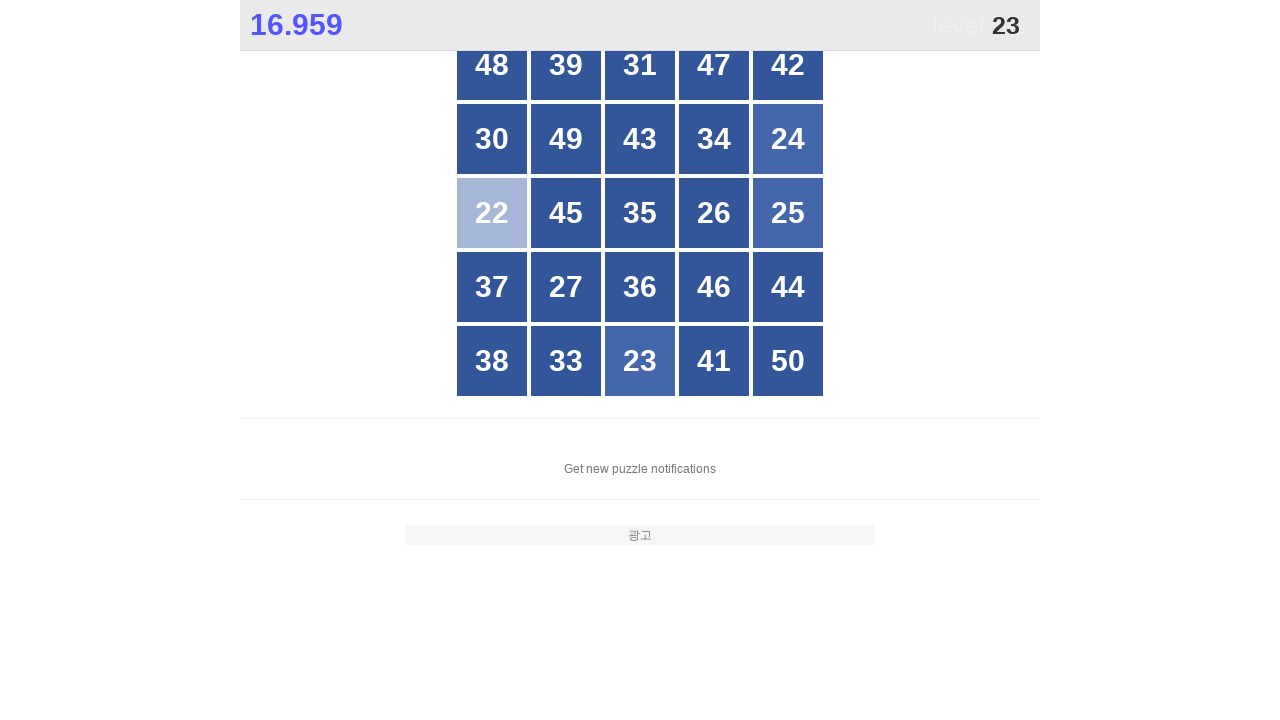

Waited 100ms for grid to update
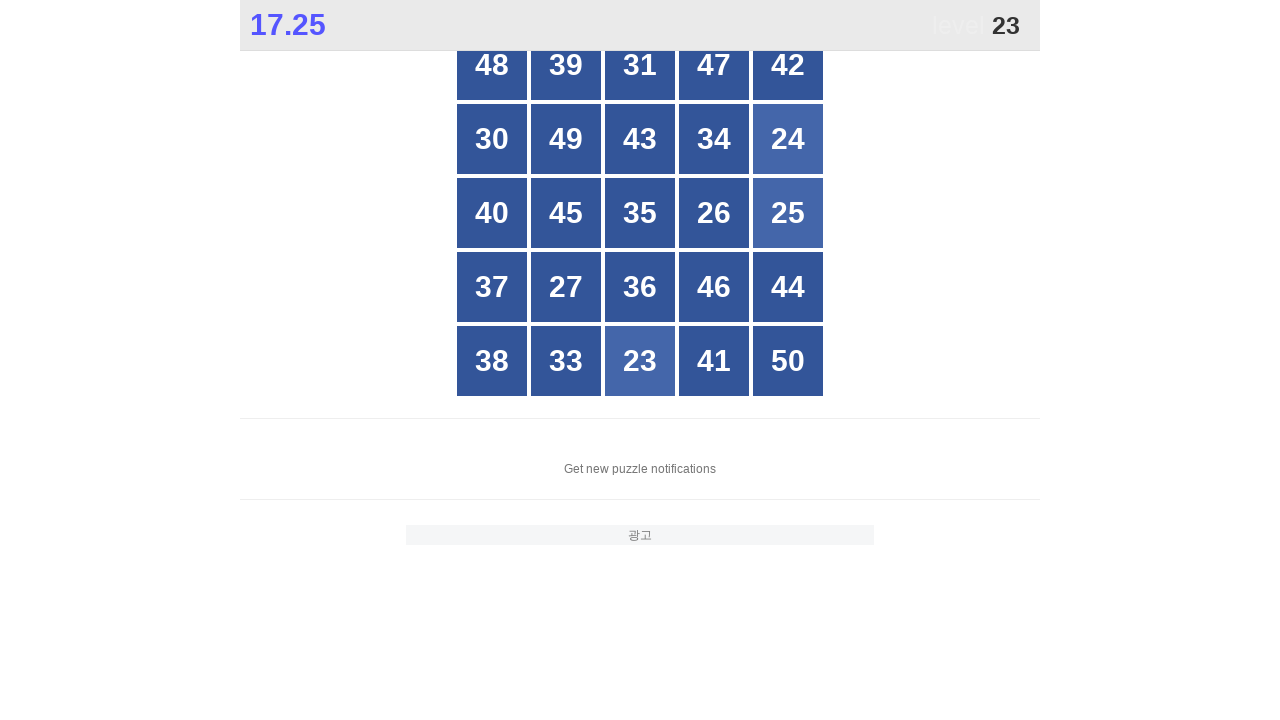

Retrieved all grid buttons to find number 23
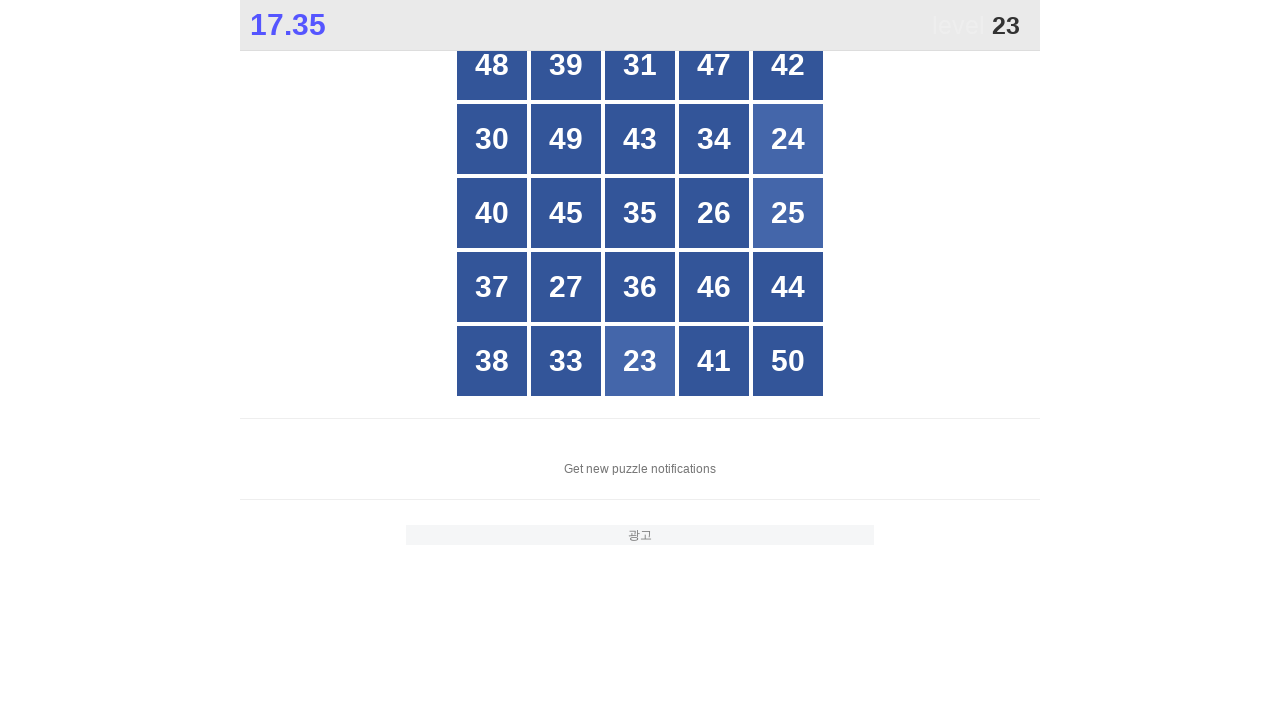

Clicked button with number 23 at (640, 361) on xpath=//*[@id="grid"]/div[*] >> nth=22
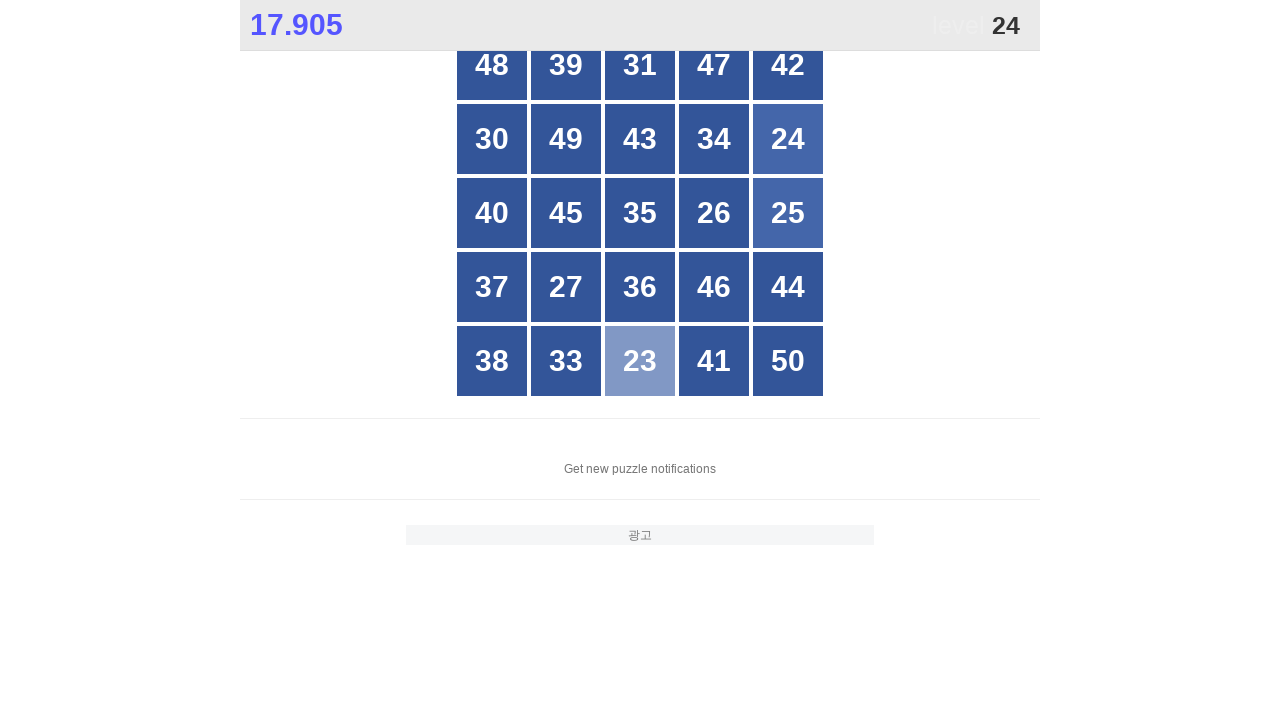

Waited 100ms for grid to update
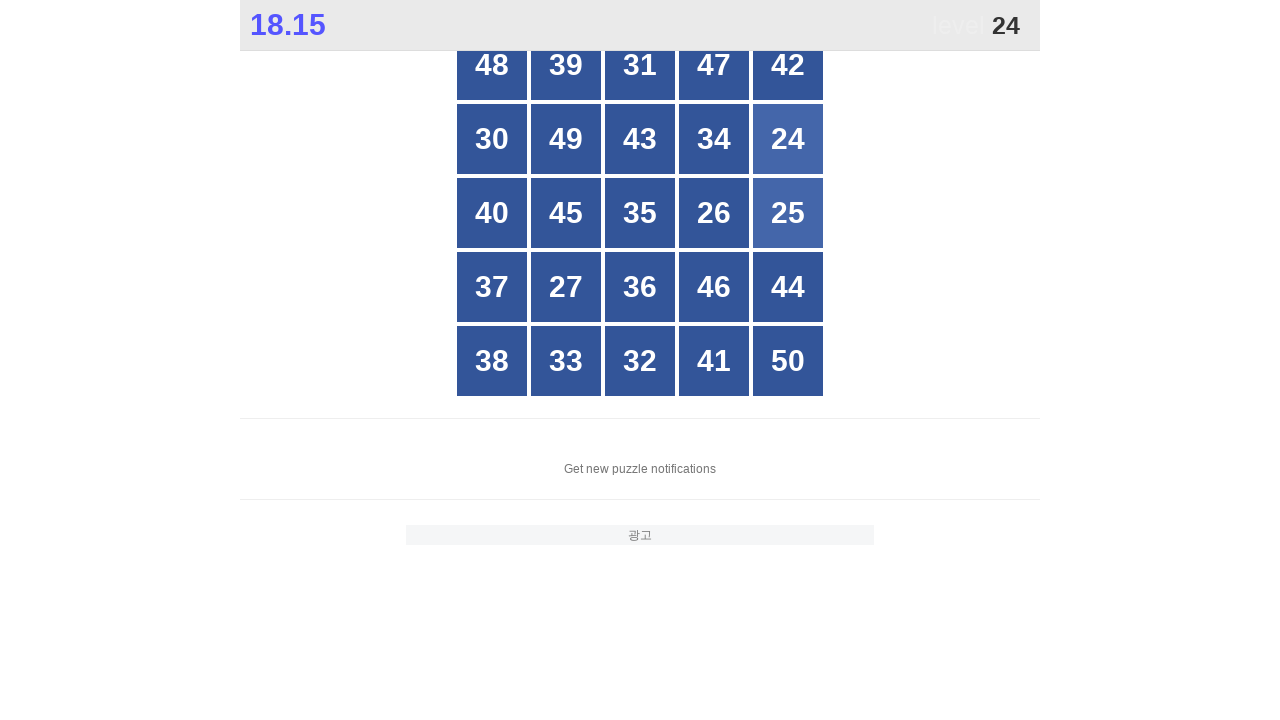

Retrieved all grid buttons to find number 24
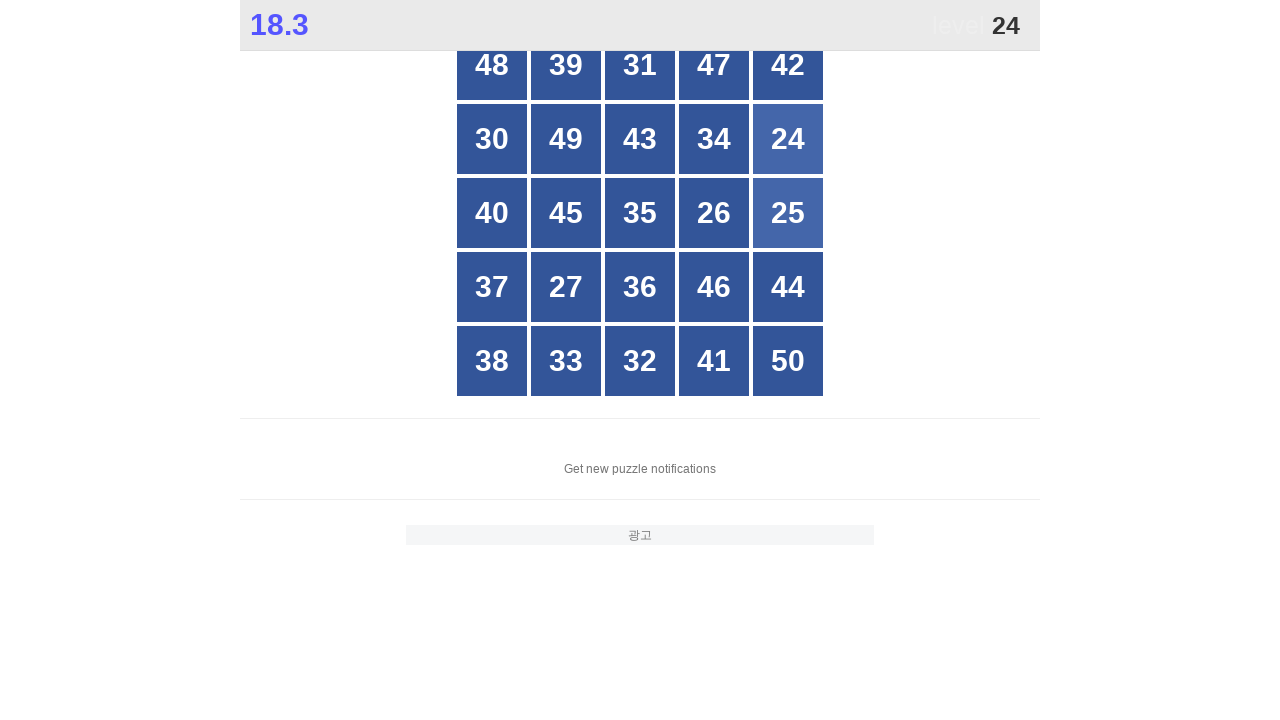

Clicked button with number 24 at (788, 139) on xpath=//*[@id="grid"]/div[*] >> nth=9
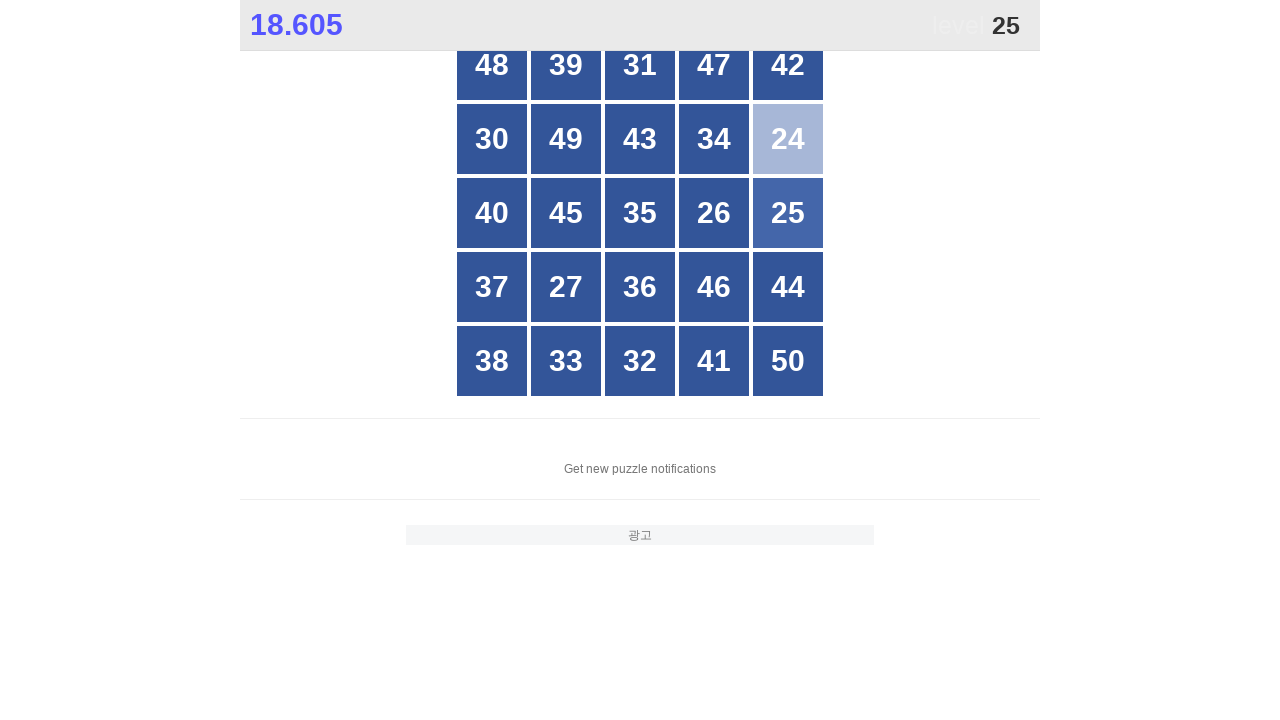

Waited 100ms for grid to update
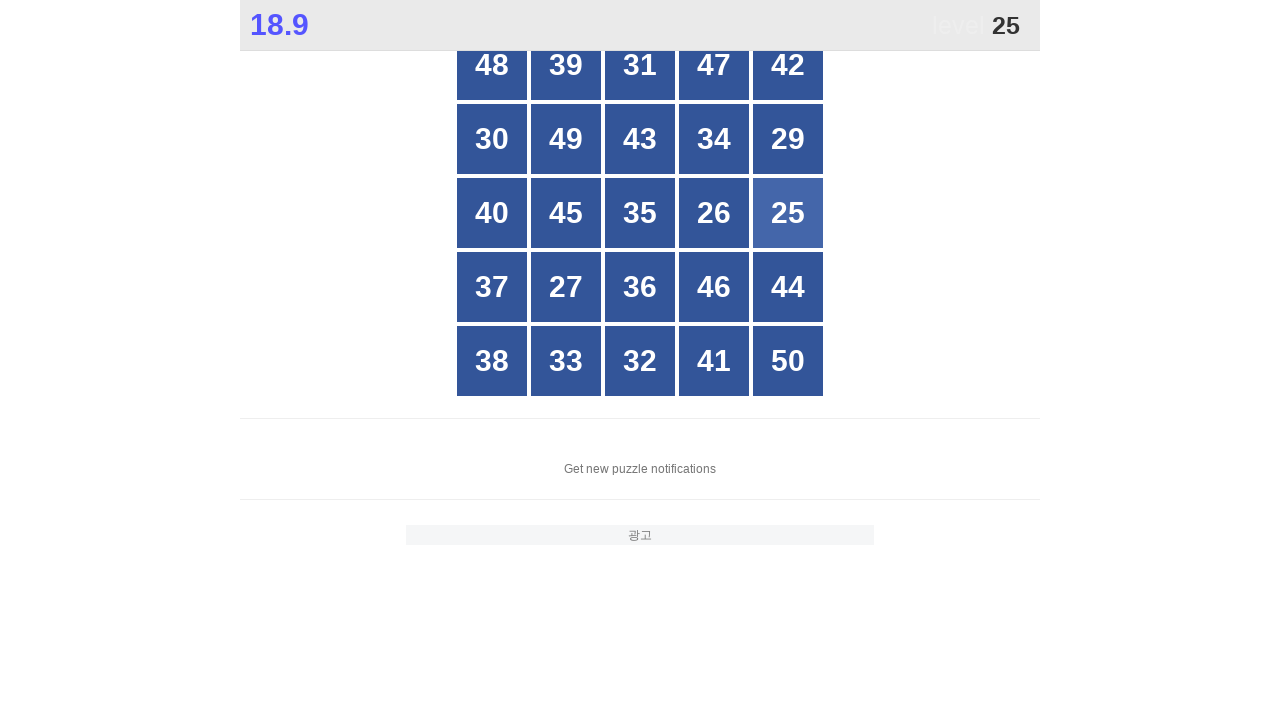

Retrieved all grid buttons to find number 25
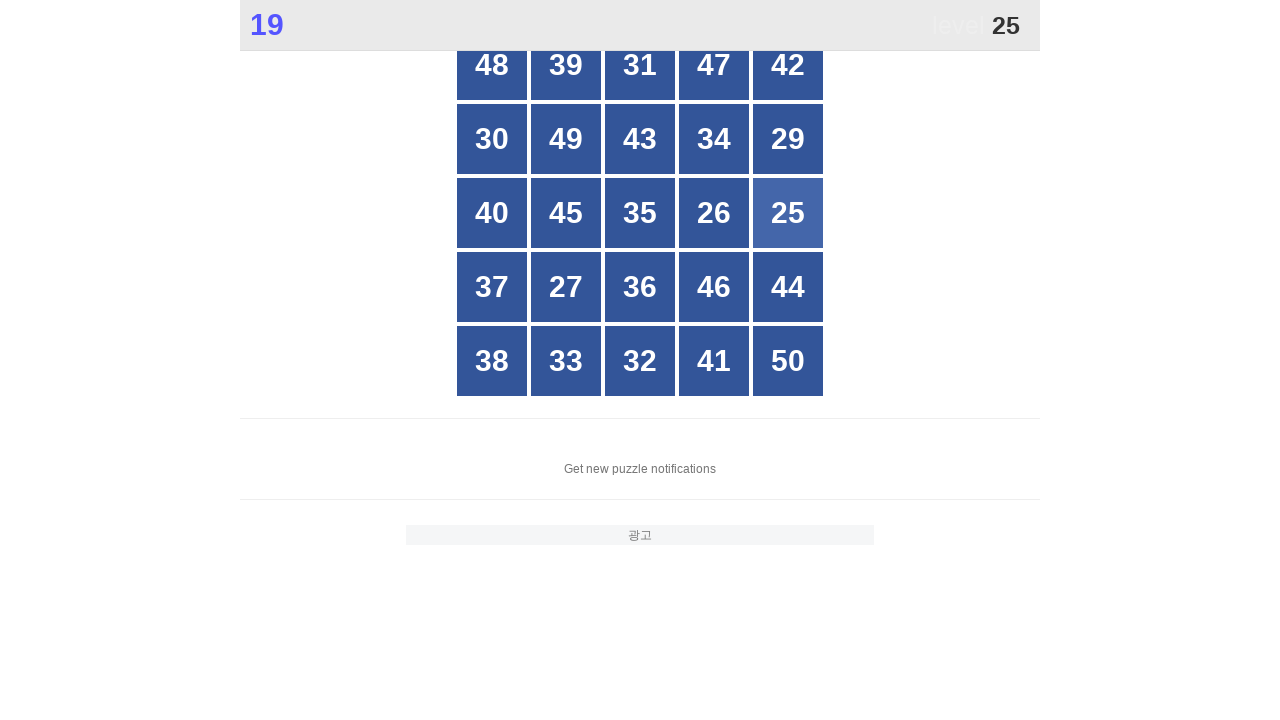

Clicked button with number 25 at (788, 213) on xpath=//*[@id="grid"]/div[*] >> nth=14
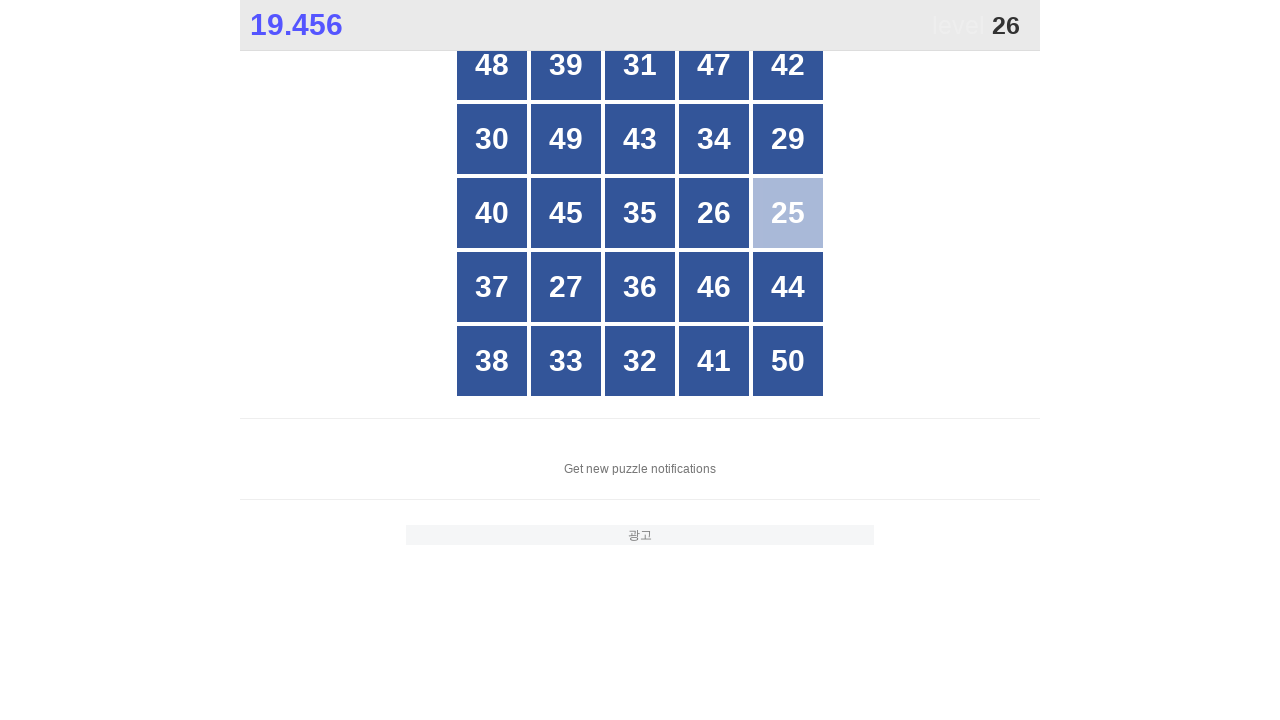

Waited 100ms for grid to update
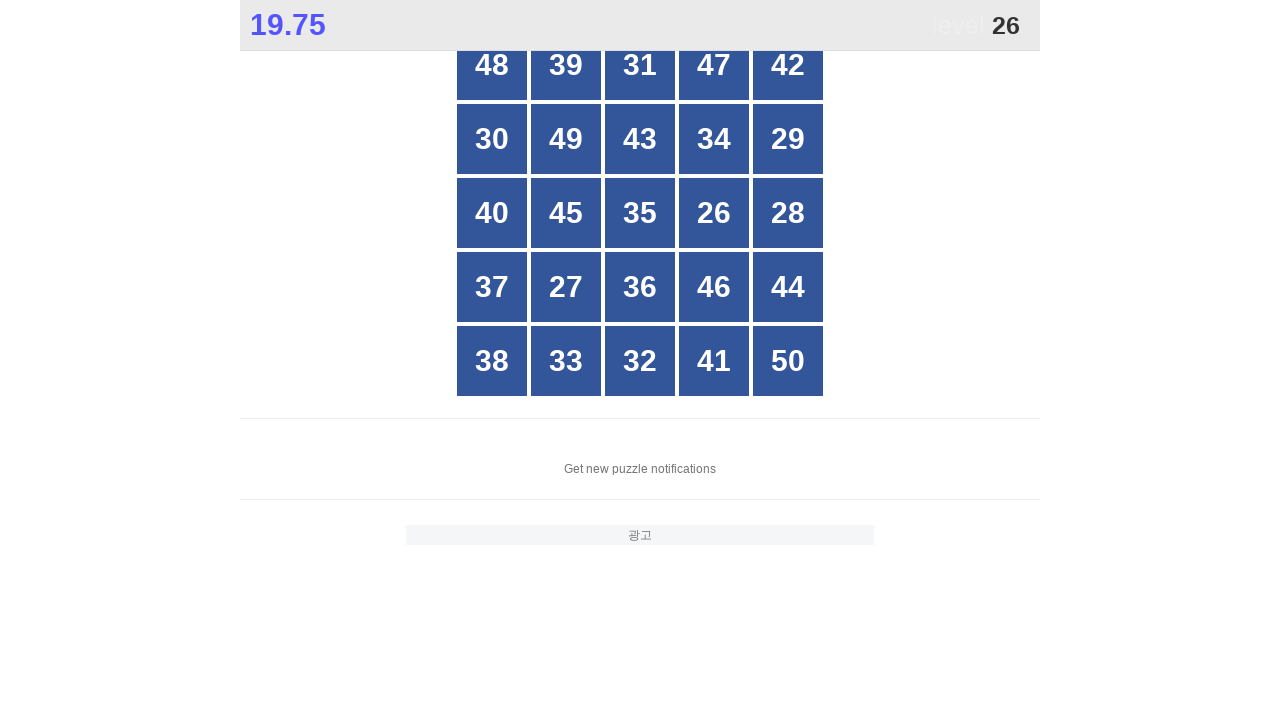

Retrieved all grid buttons to find number 26
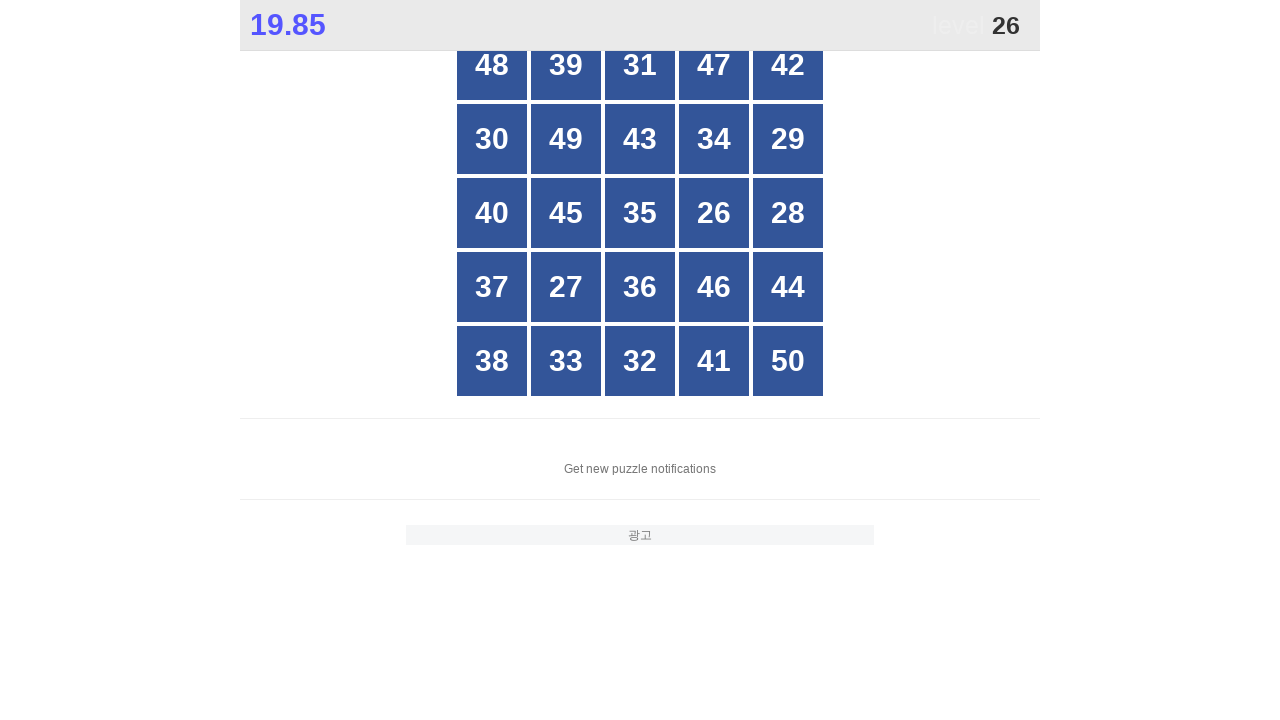

Clicked button with number 26 at (714, 213) on xpath=//*[@id="grid"]/div[*] >> nth=13
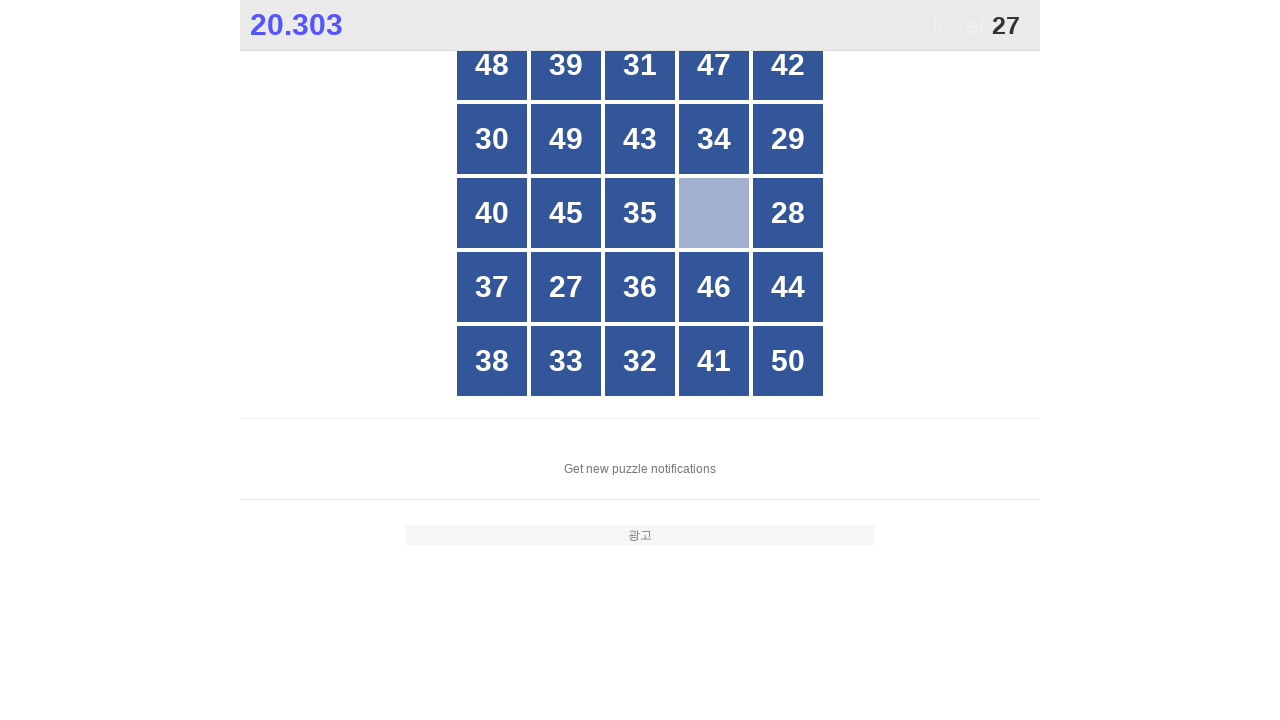

Waited 100ms for grid to update
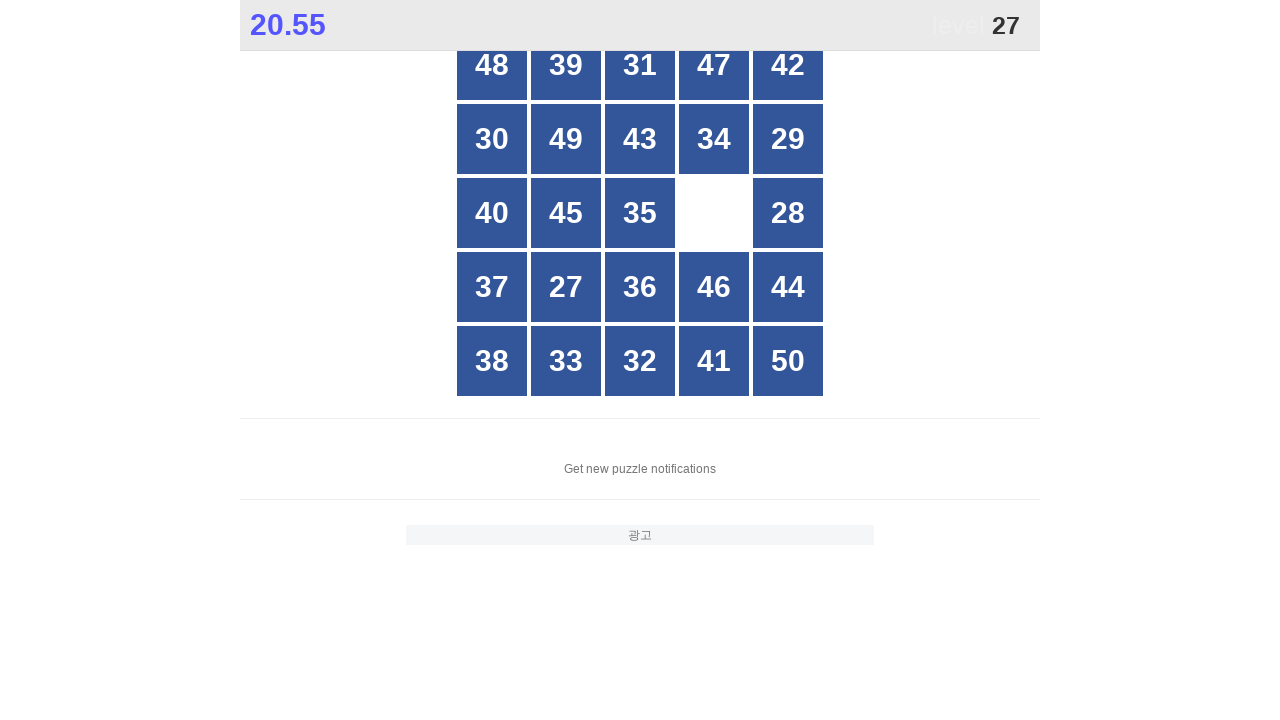

Retrieved all grid buttons to find number 27
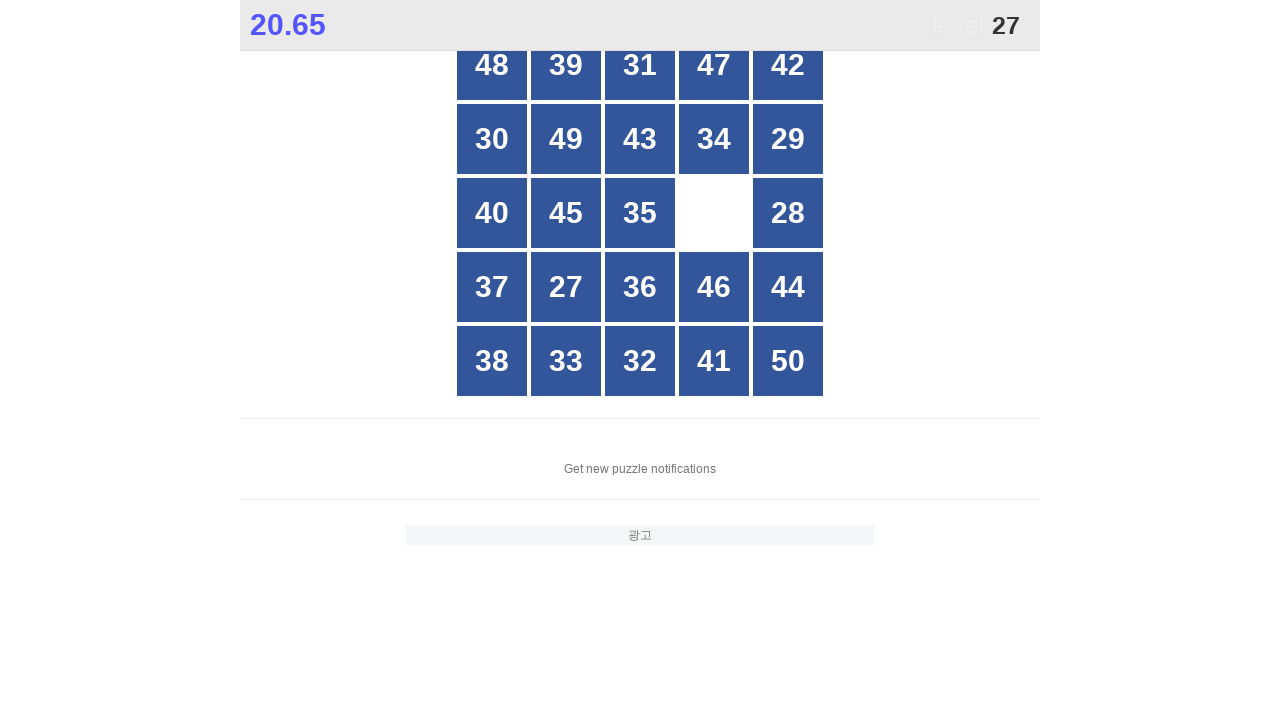

Clicked button with number 27 at (566, 287) on xpath=//*[@id="grid"]/div[*] >> nth=15
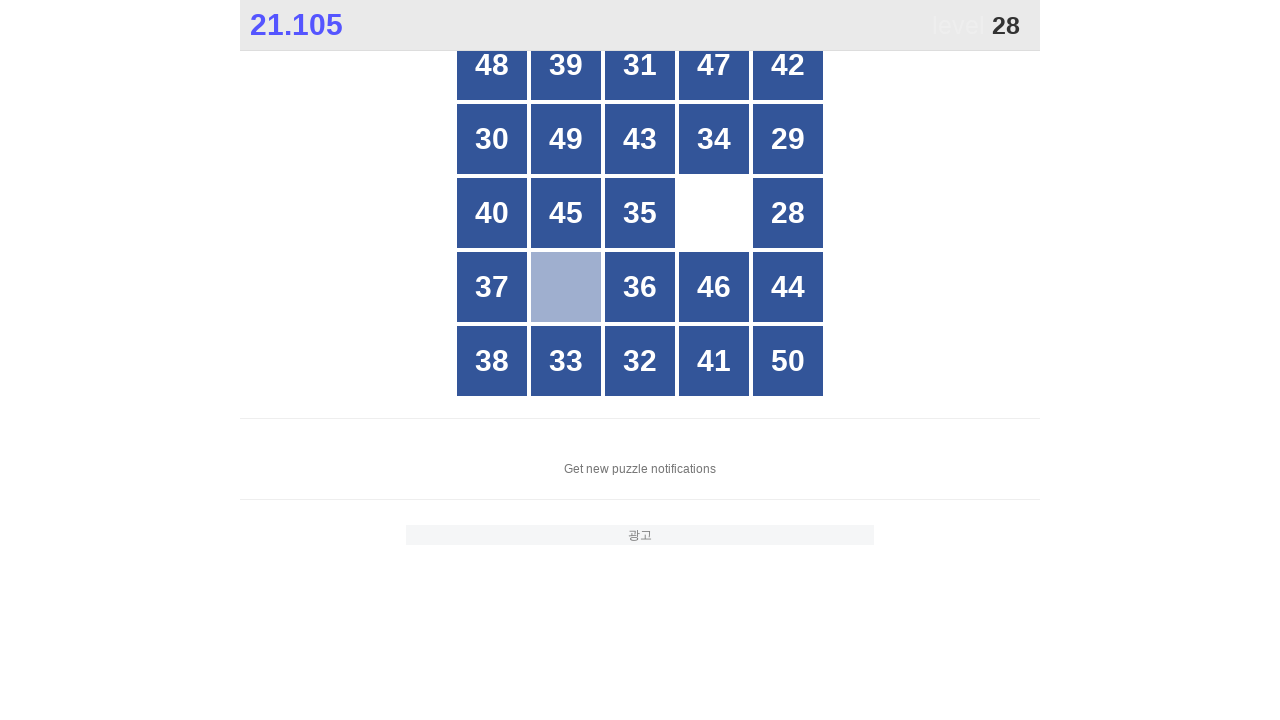

Waited 100ms for grid to update
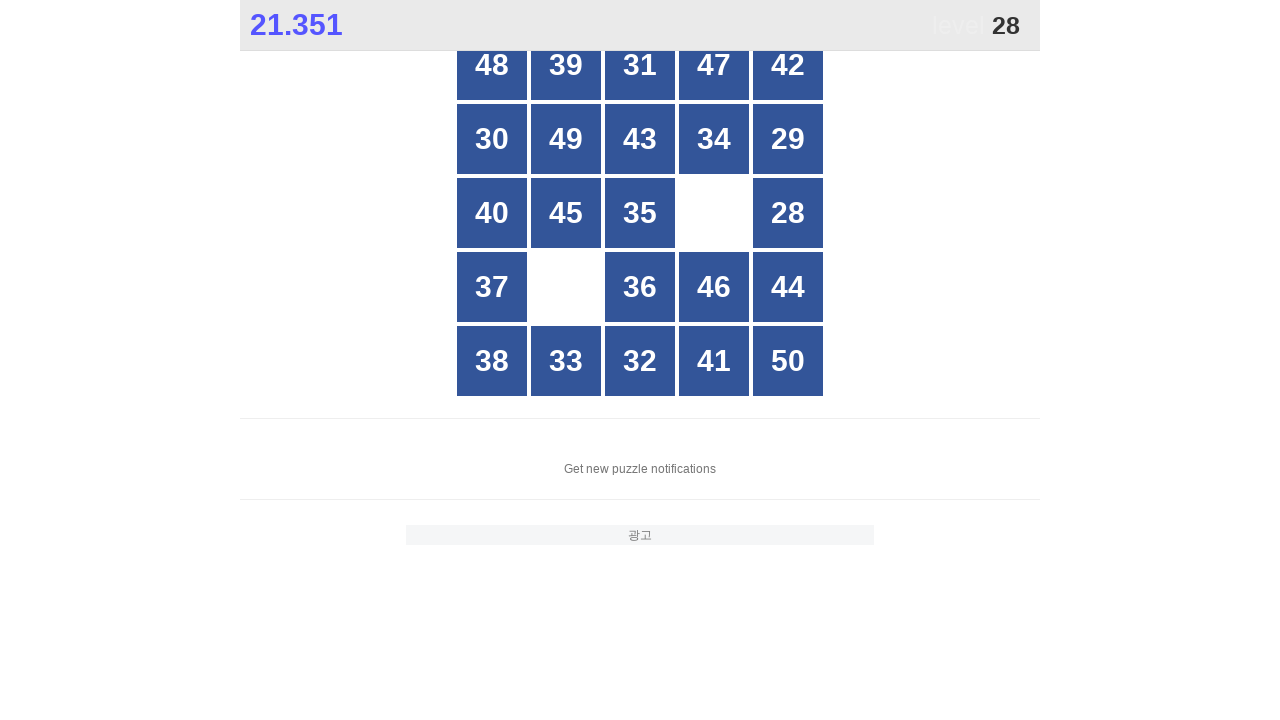

Retrieved all grid buttons to find number 28
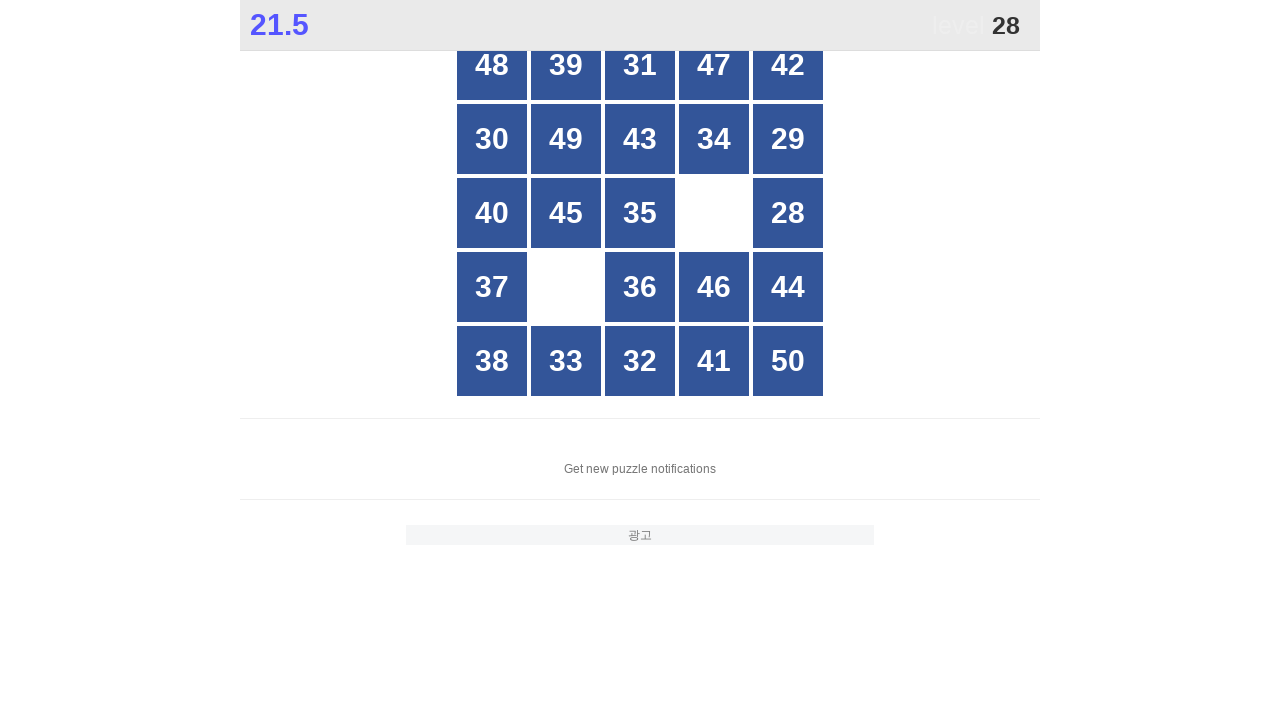

Clicked button with number 28 at (788, 213) on xpath=//*[@id="grid"]/div[*] >> nth=13
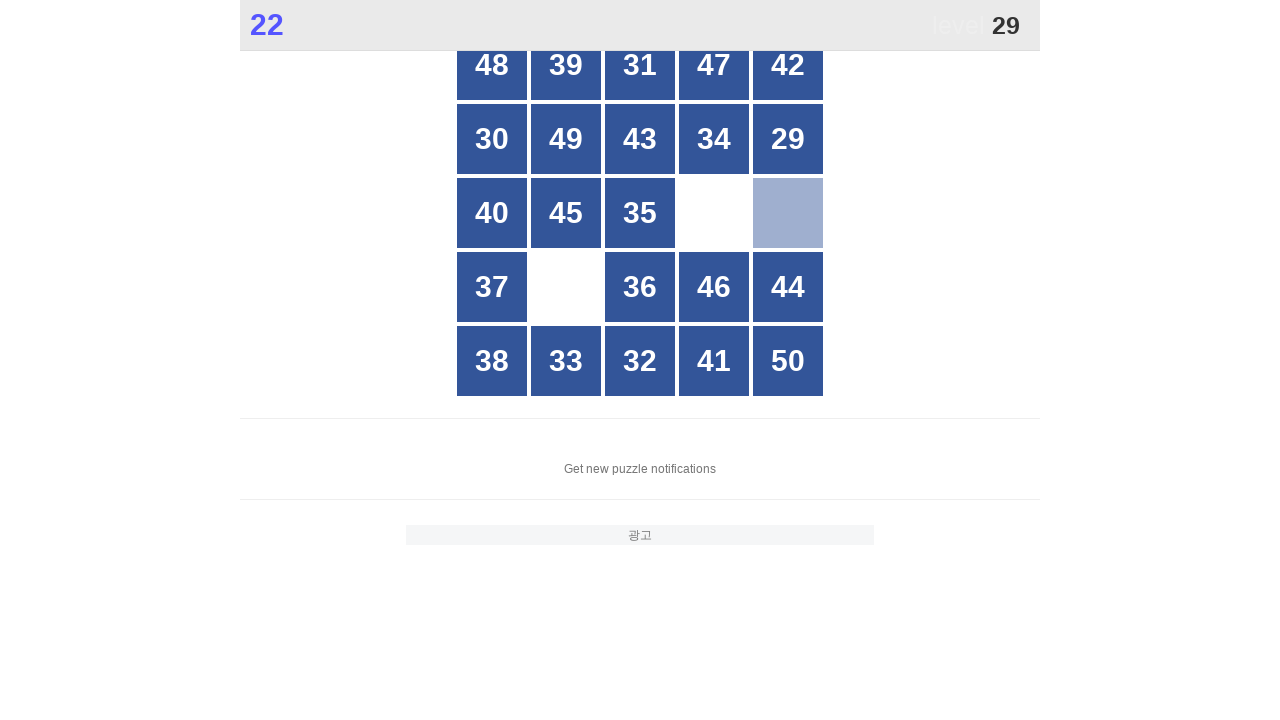

Waited 100ms for grid to update
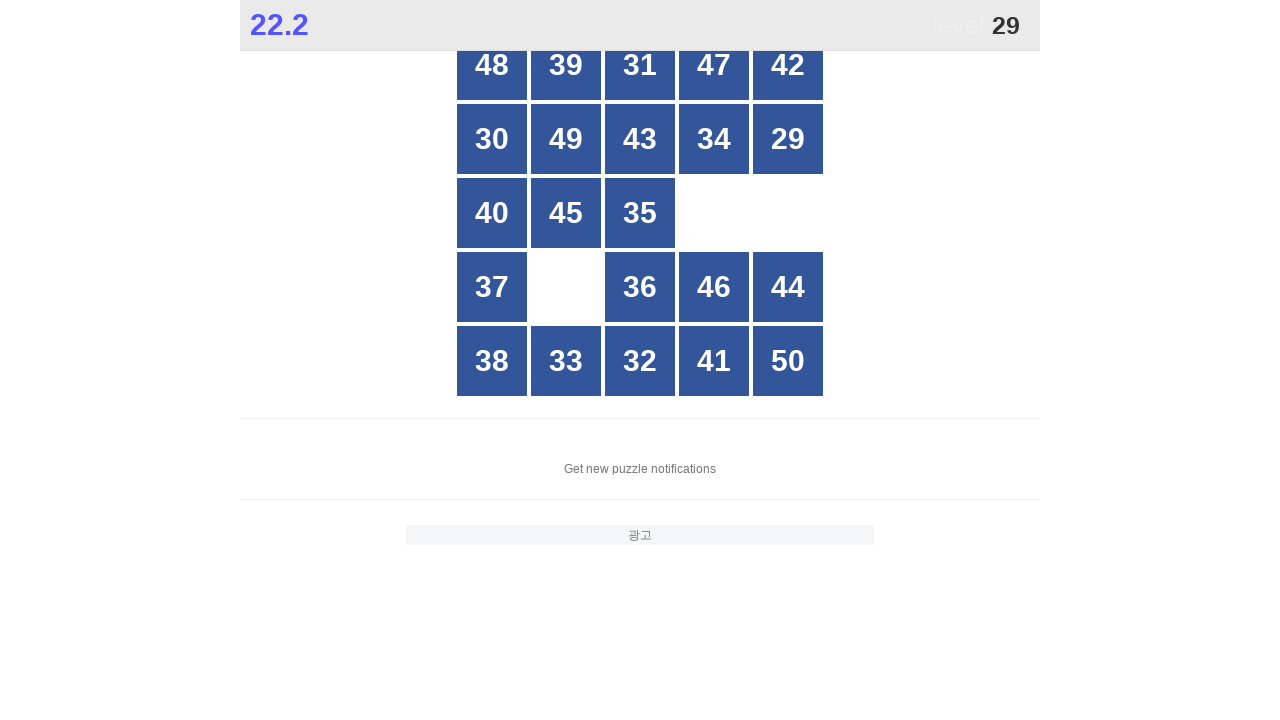

Retrieved all grid buttons to find number 29
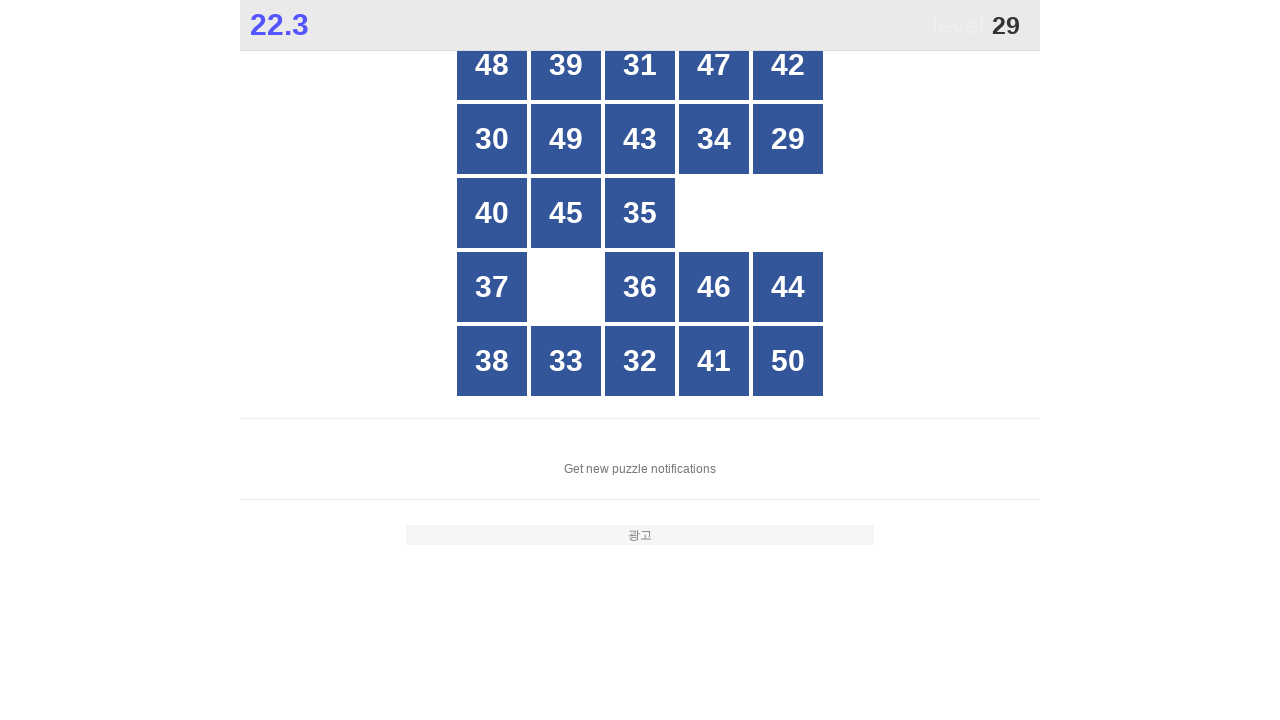

Clicked button with number 29 at (788, 139) on xpath=//*[@id="grid"]/div[*] >> nth=9
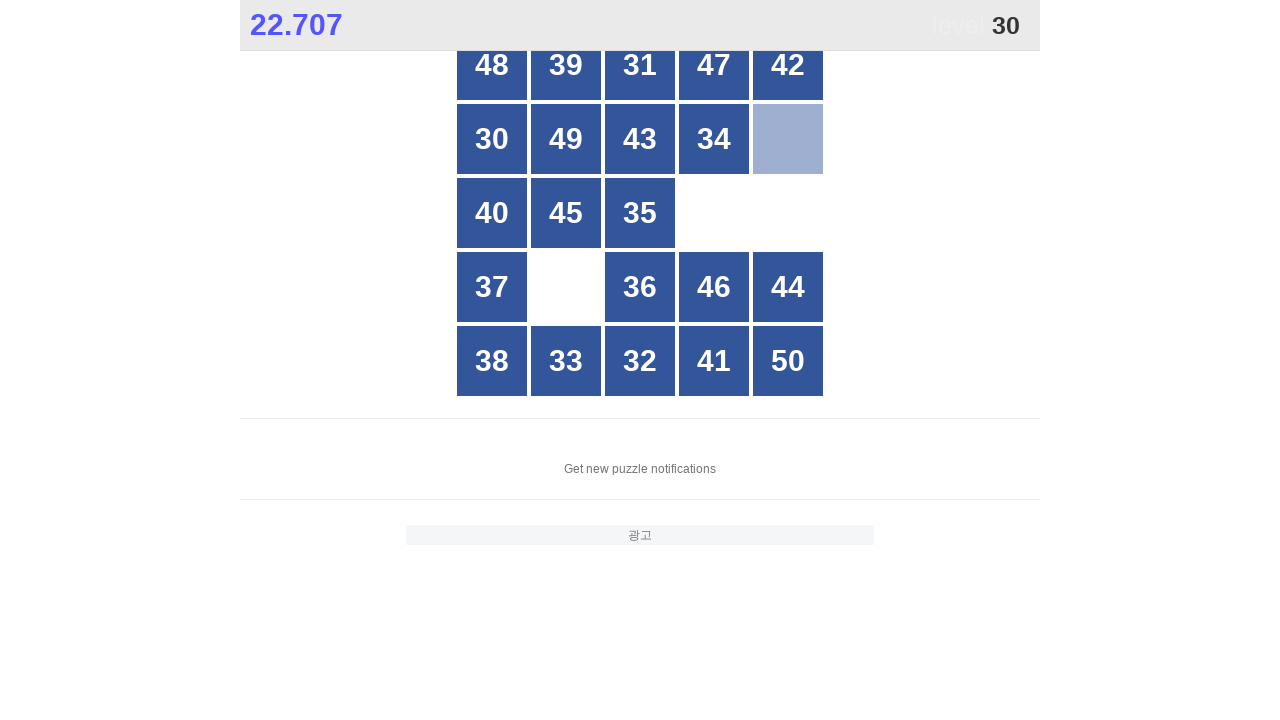

Waited 100ms for grid to update
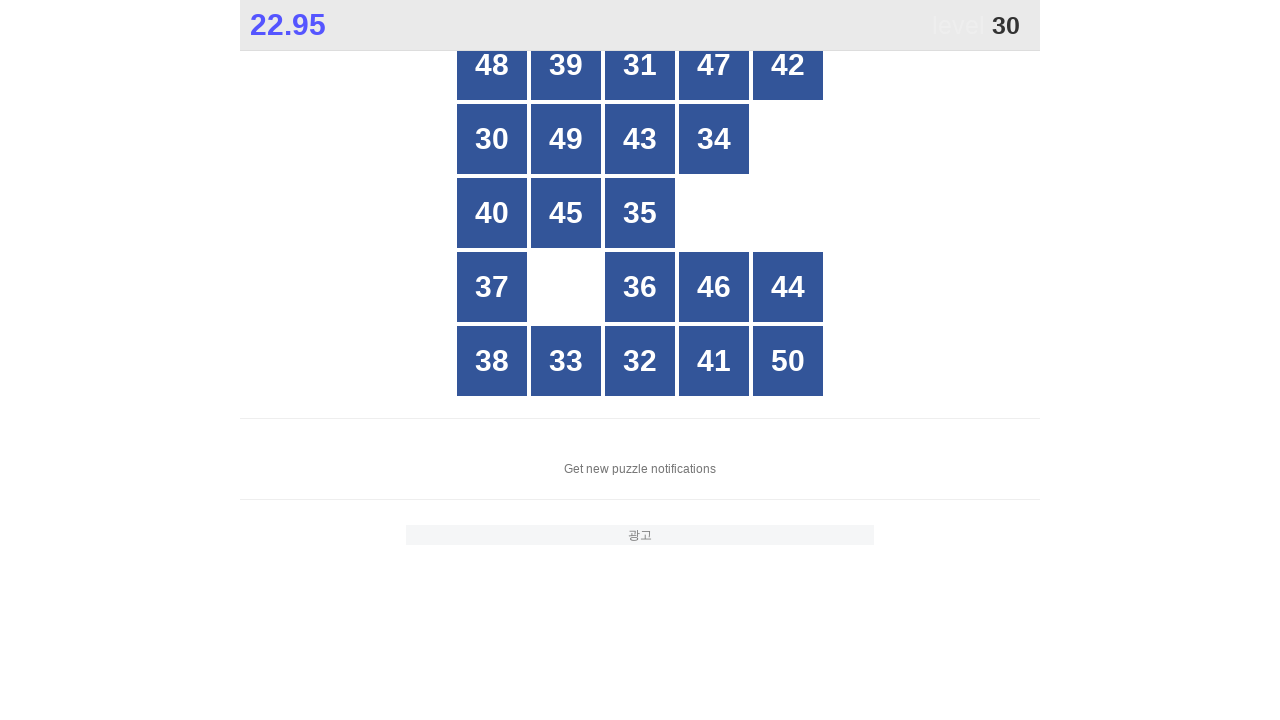

Retrieved all grid buttons to find number 30
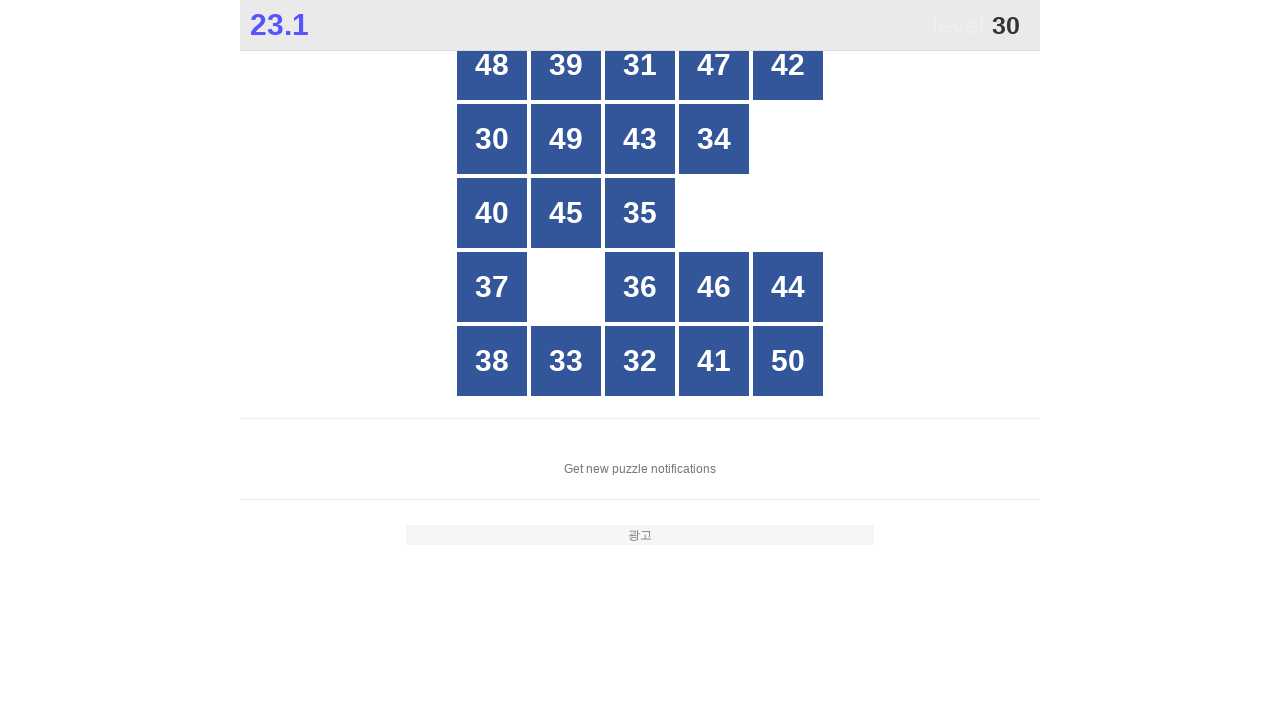

Clicked button with number 30 at (492, 139) on xpath=//*[@id="grid"]/div[*] >> nth=5
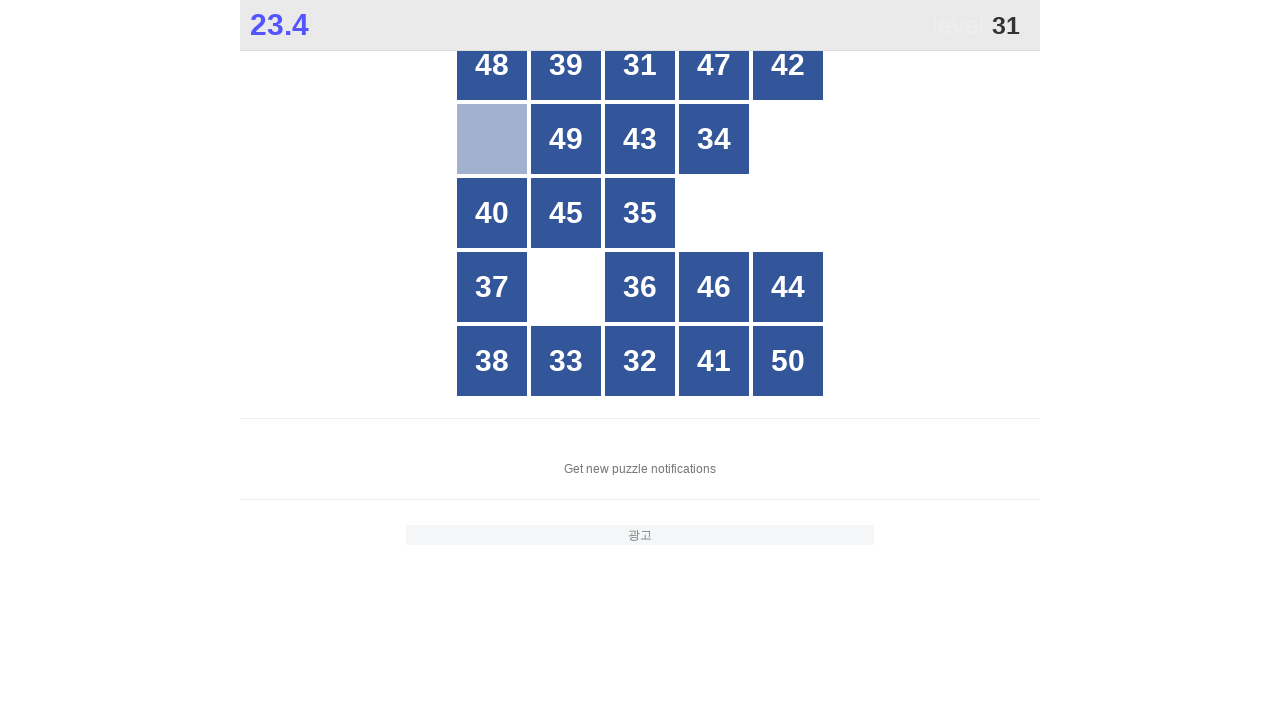

Waited 100ms for grid to update
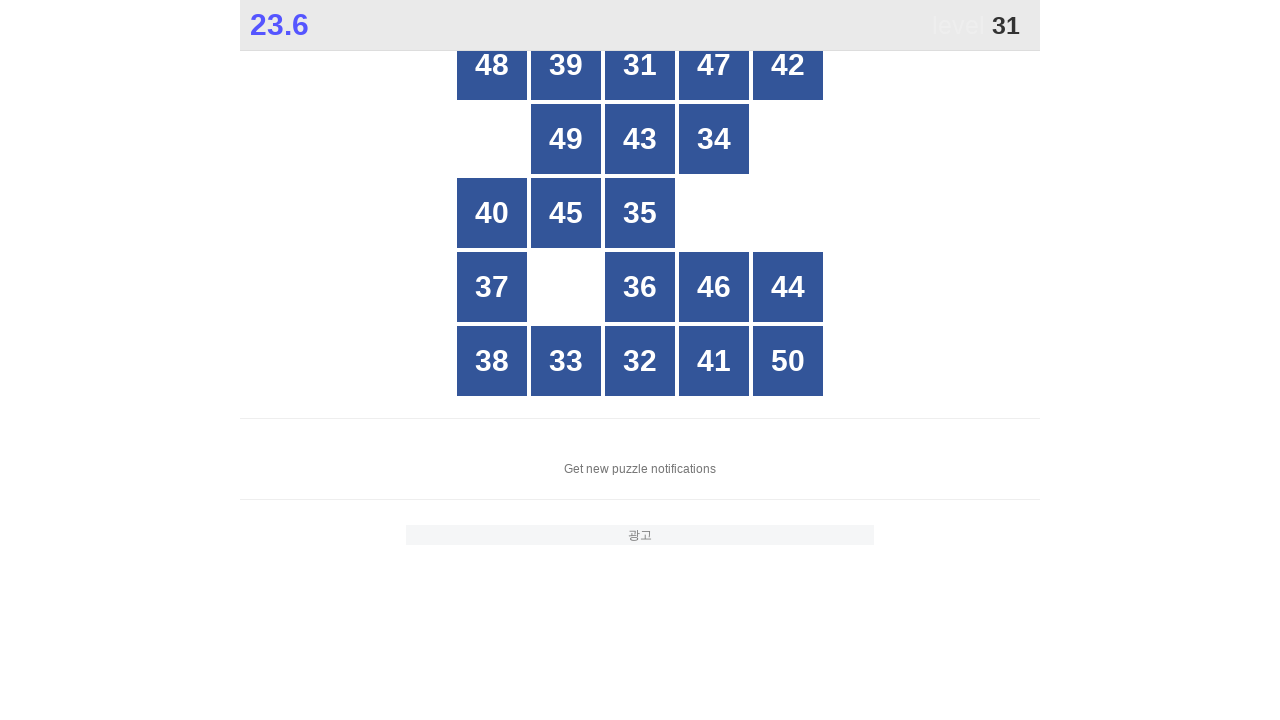

Retrieved all grid buttons to find number 31
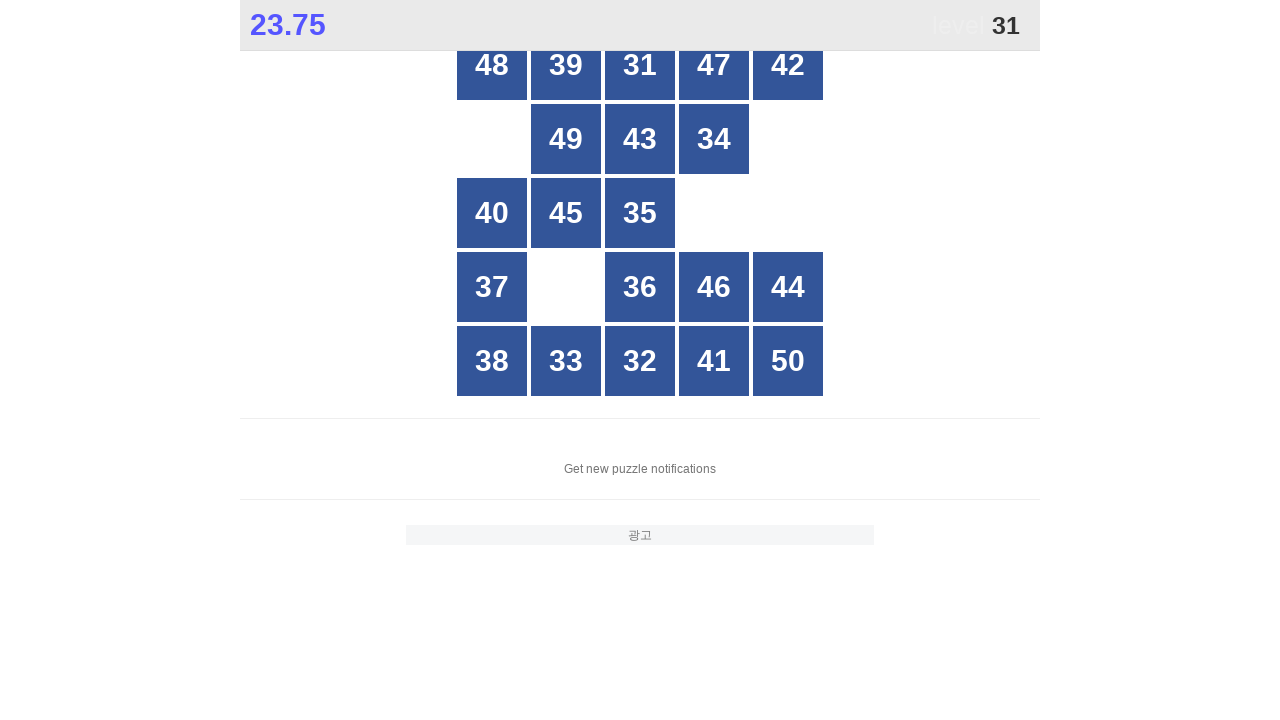

Clicked button with number 31 at (640, 65) on xpath=//*[@id="grid"]/div[*] >> nth=2
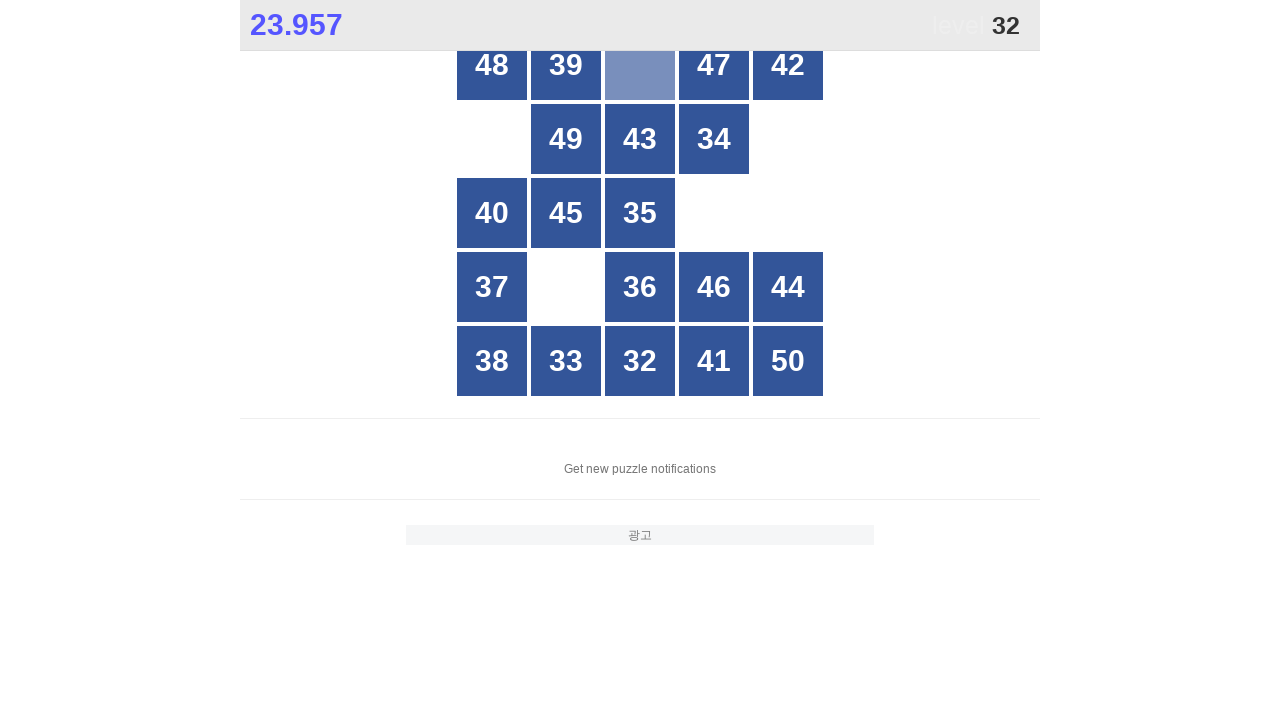

Waited 100ms for grid to update
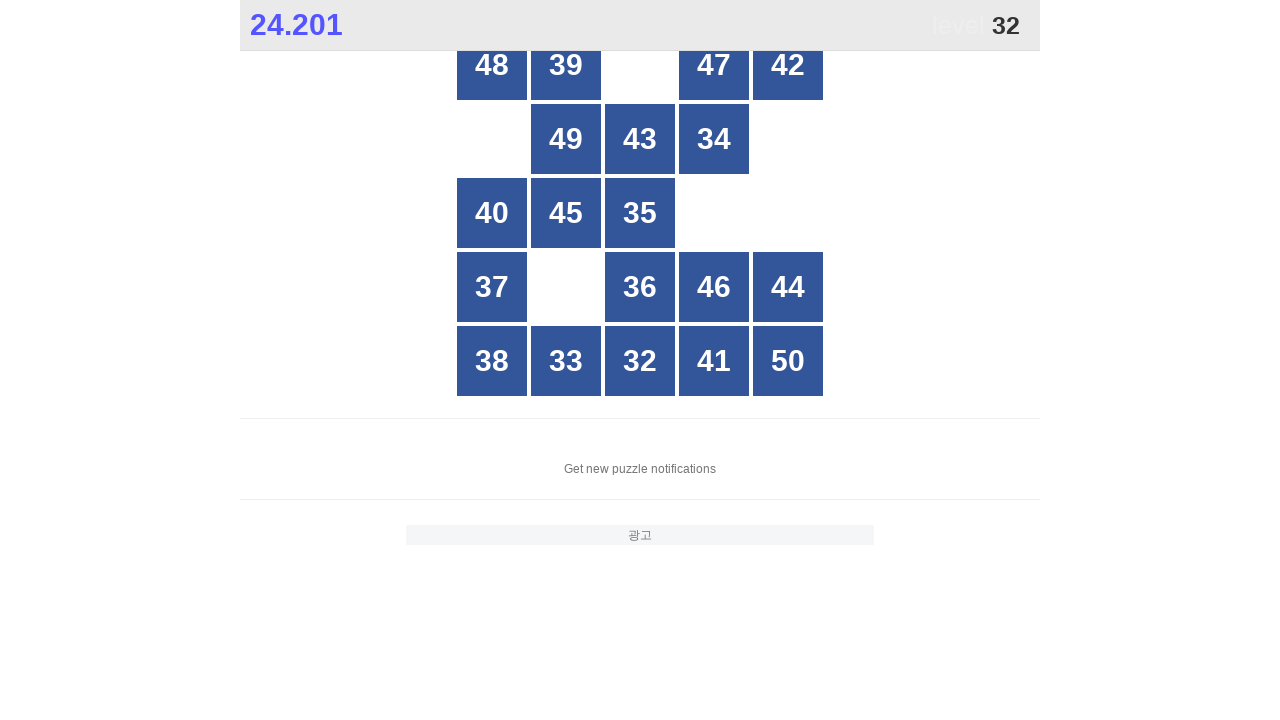

Retrieved all grid buttons to find number 32
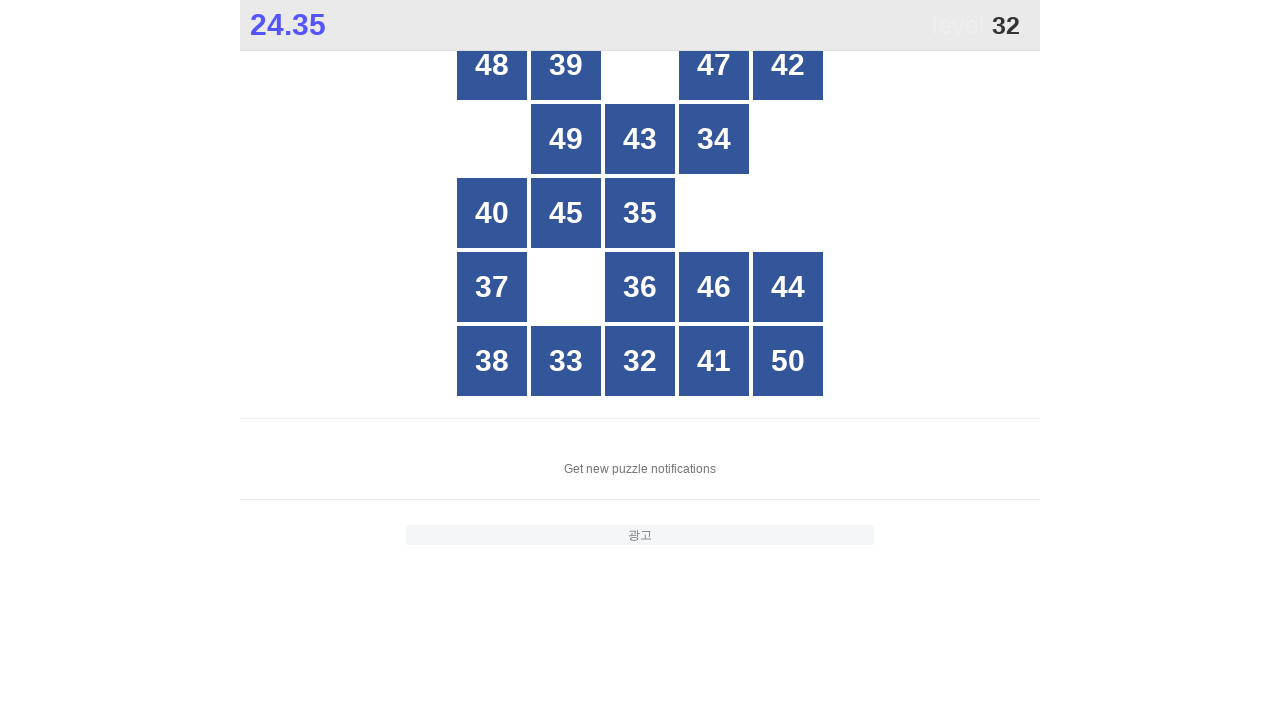

Clicked button with number 32 at (640, 361) on xpath=//*[@id="grid"]/div[*] >> nth=16
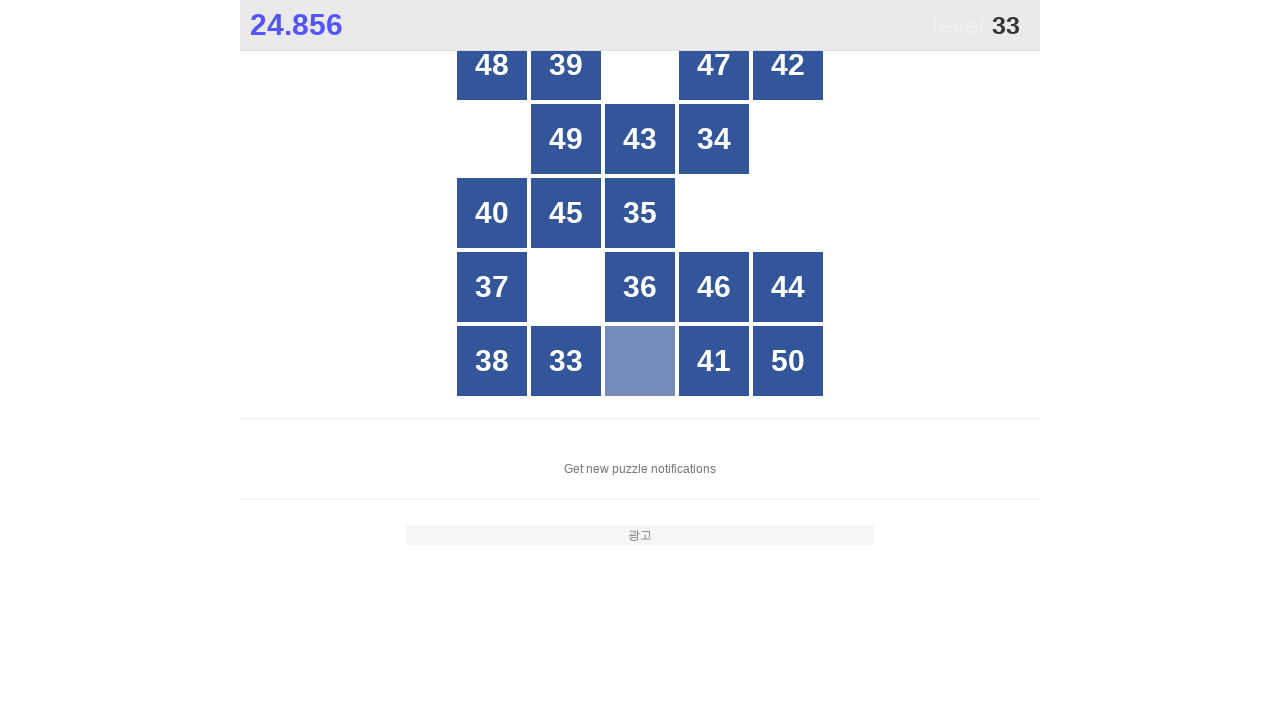

Waited 100ms for grid to update
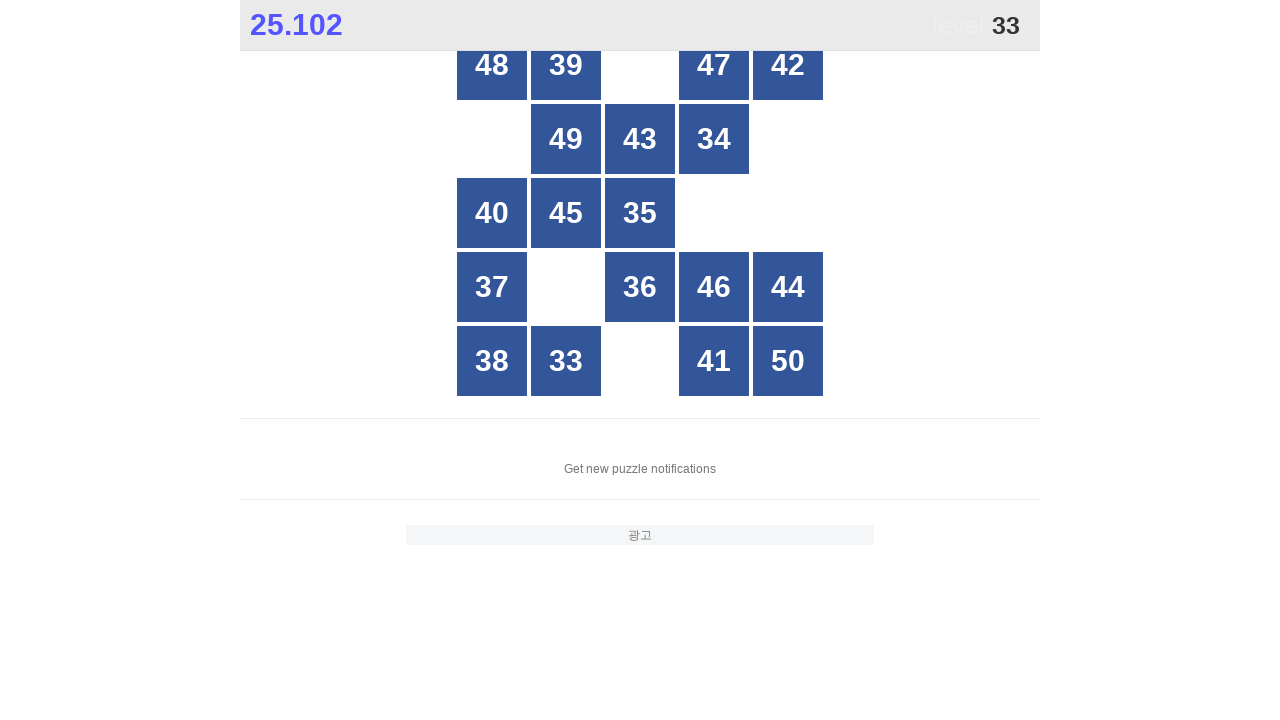

Retrieved all grid buttons to find number 33
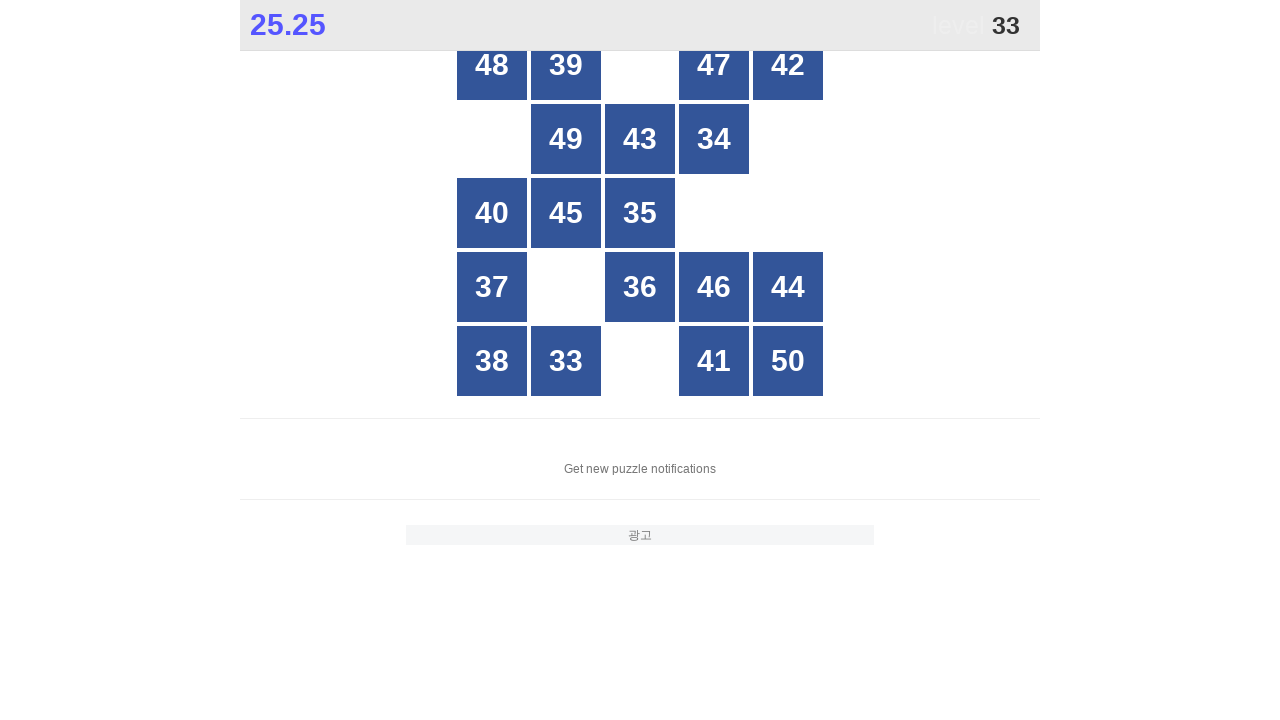

Clicked button with number 33 at (566, 361) on xpath=//*[@id="grid"]/div[*] >> nth=15
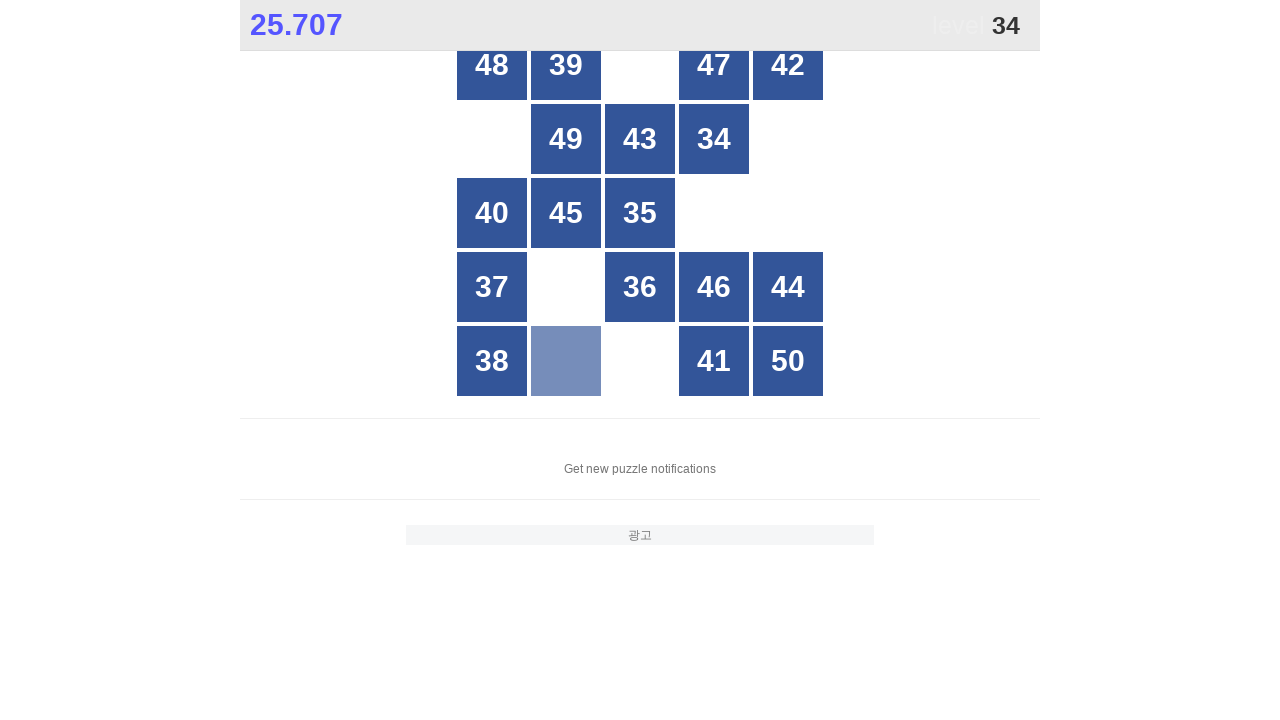

Waited 100ms for grid to update
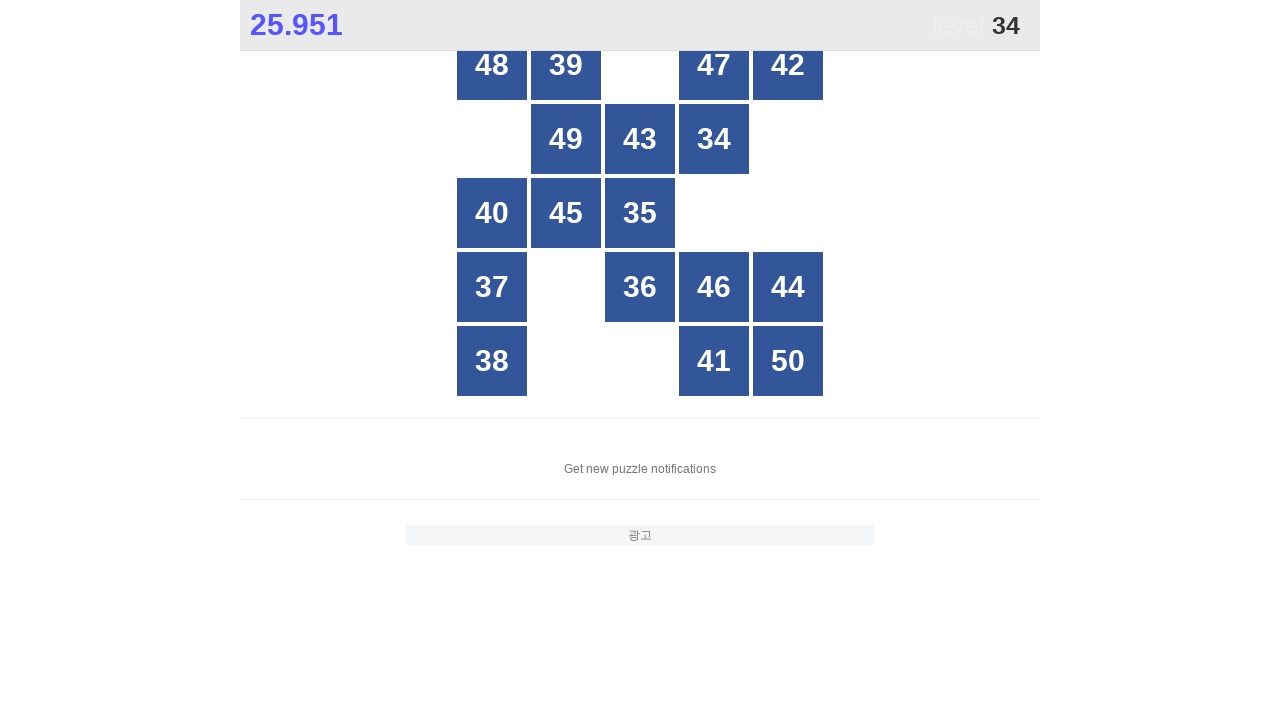

Retrieved all grid buttons to find number 34
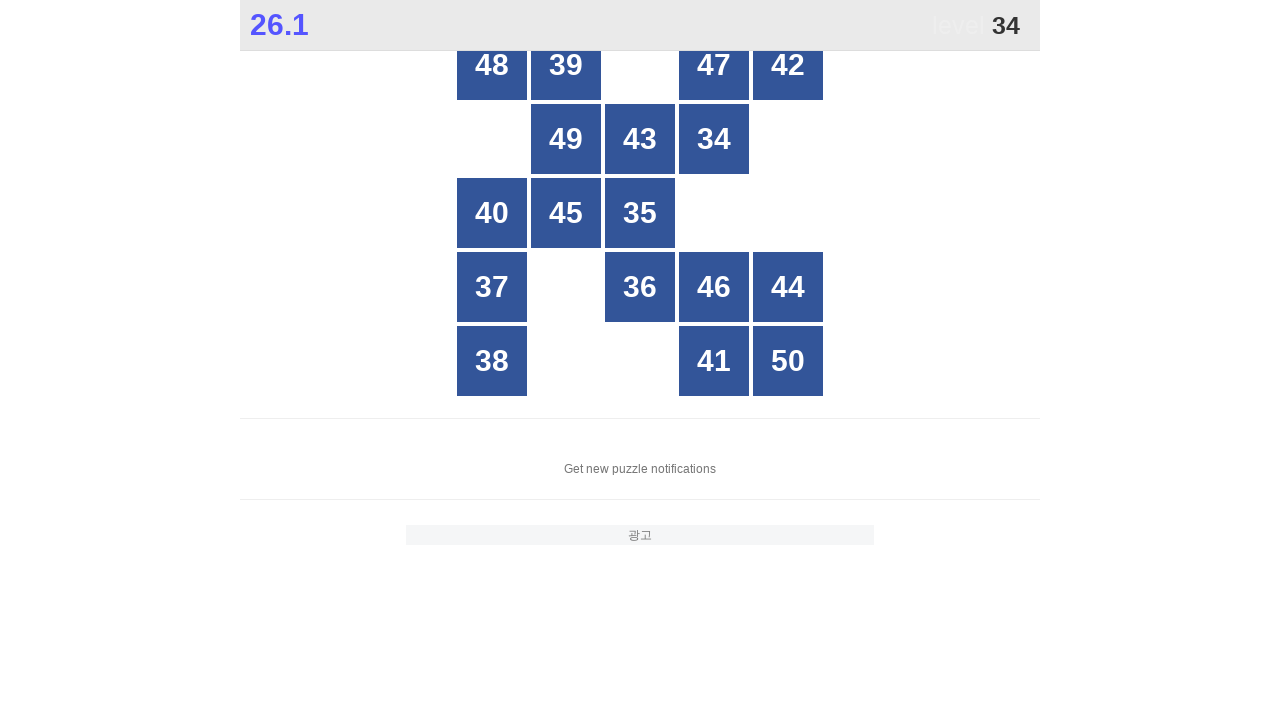

Clicked button with number 34 at (714, 139) on xpath=//*[@id="grid"]/div[*] >> nth=6
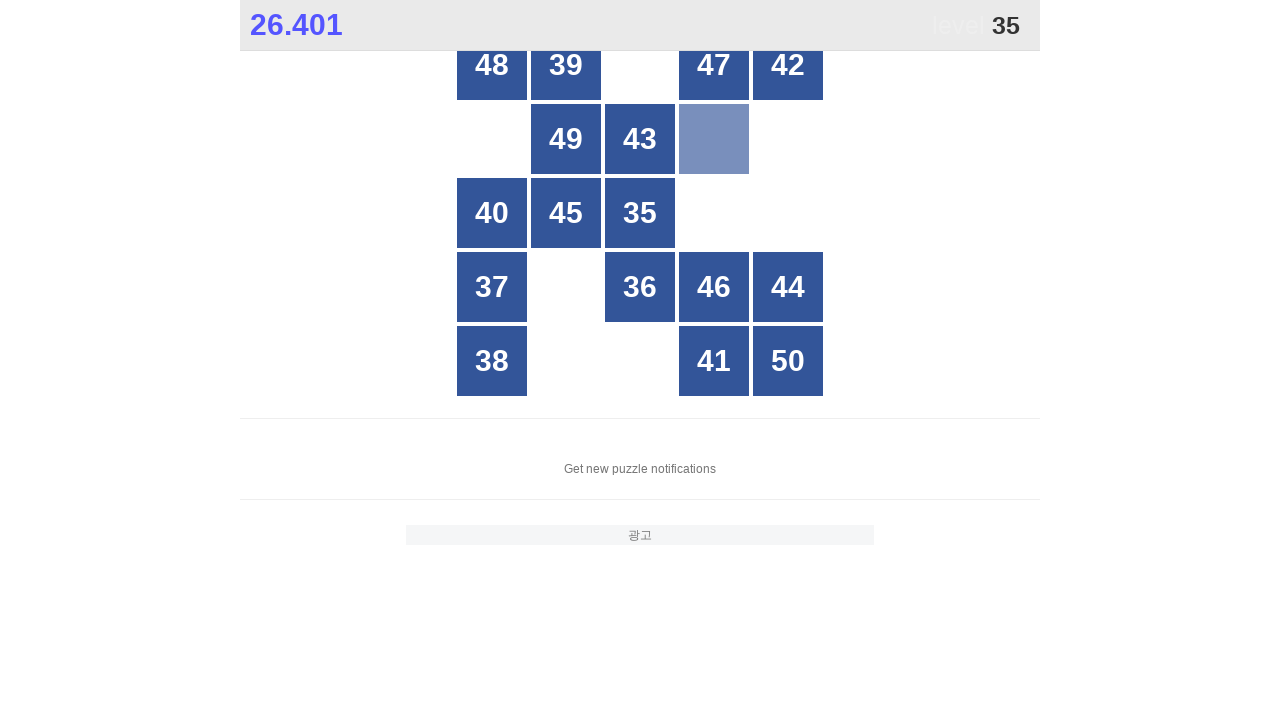

Waited 100ms for grid to update
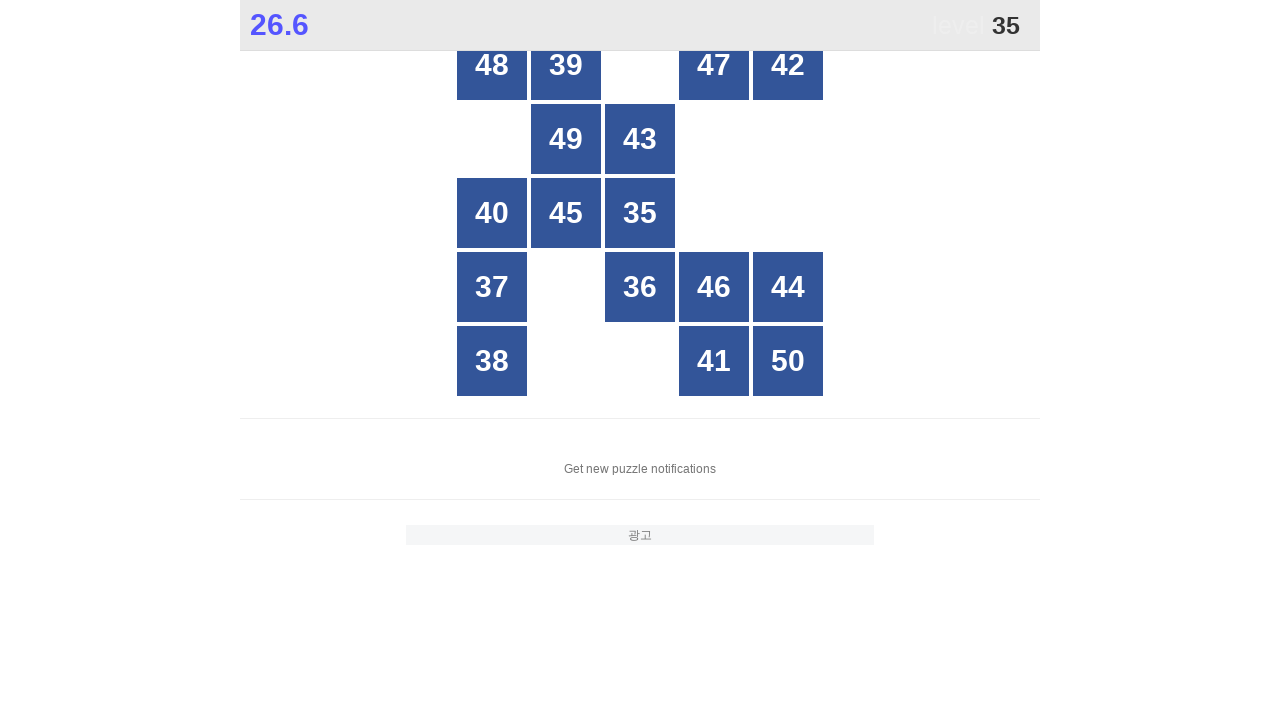

Retrieved all grid buttons to find number 35
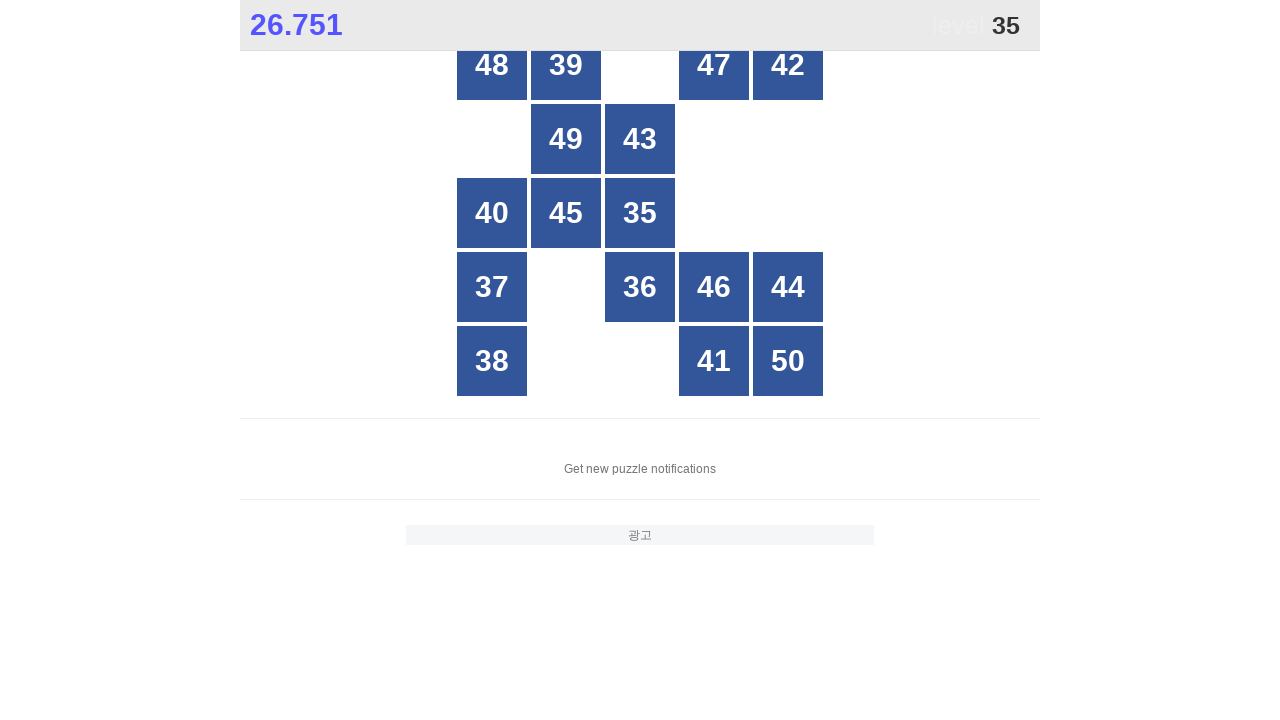

Clicked button with number 35 at (640, 213) on xpath=//*[@id="grid"]/div[*] >> nth=8
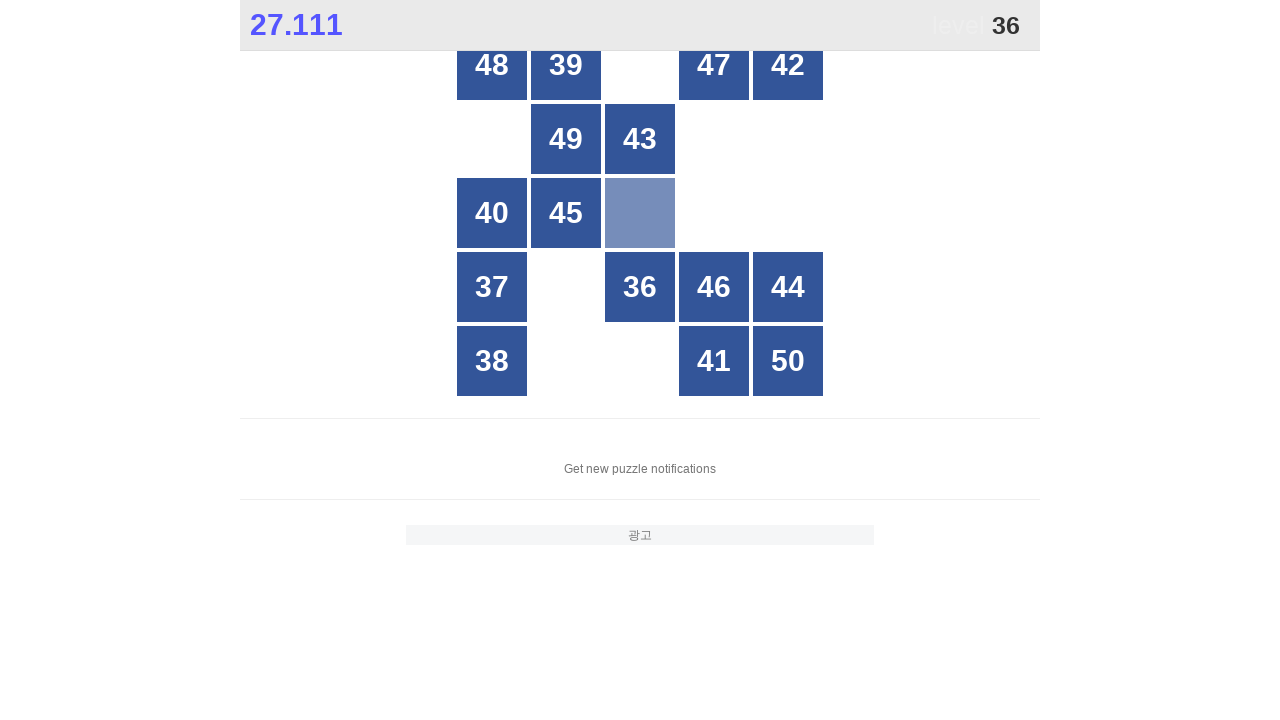

Waited 100ms for grid to update
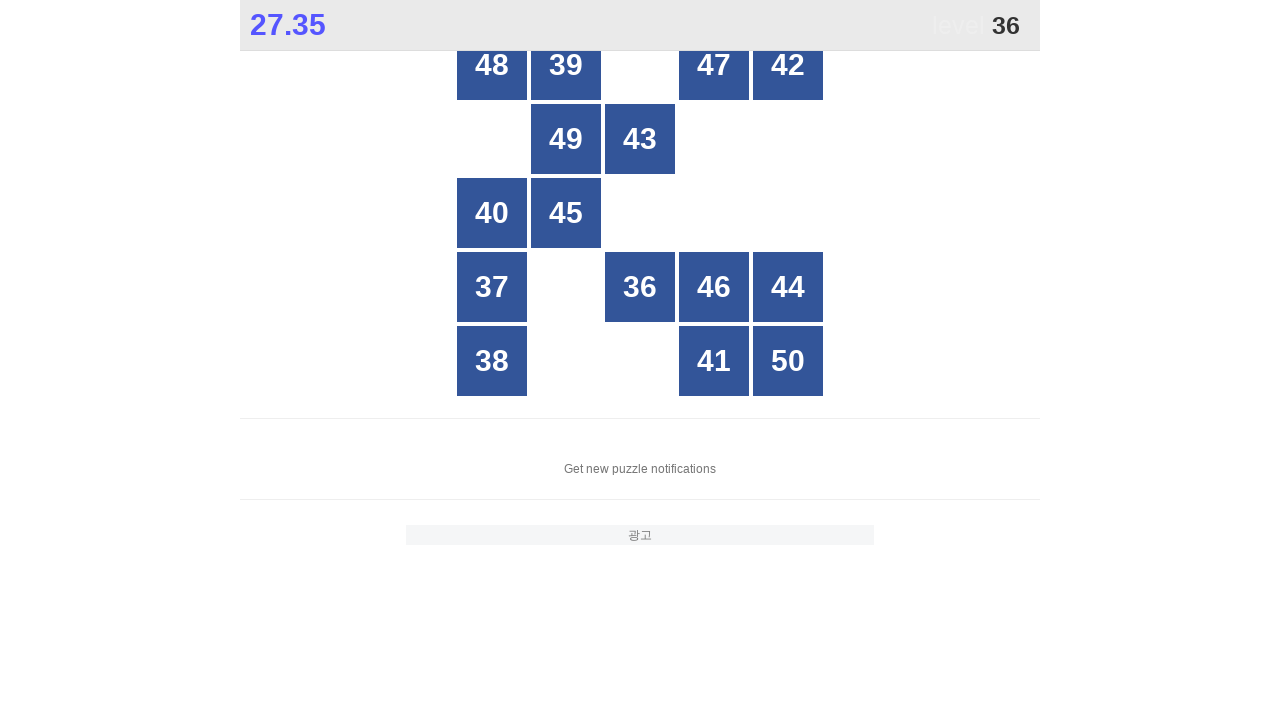

Retrieved all grid buttons to find number 36
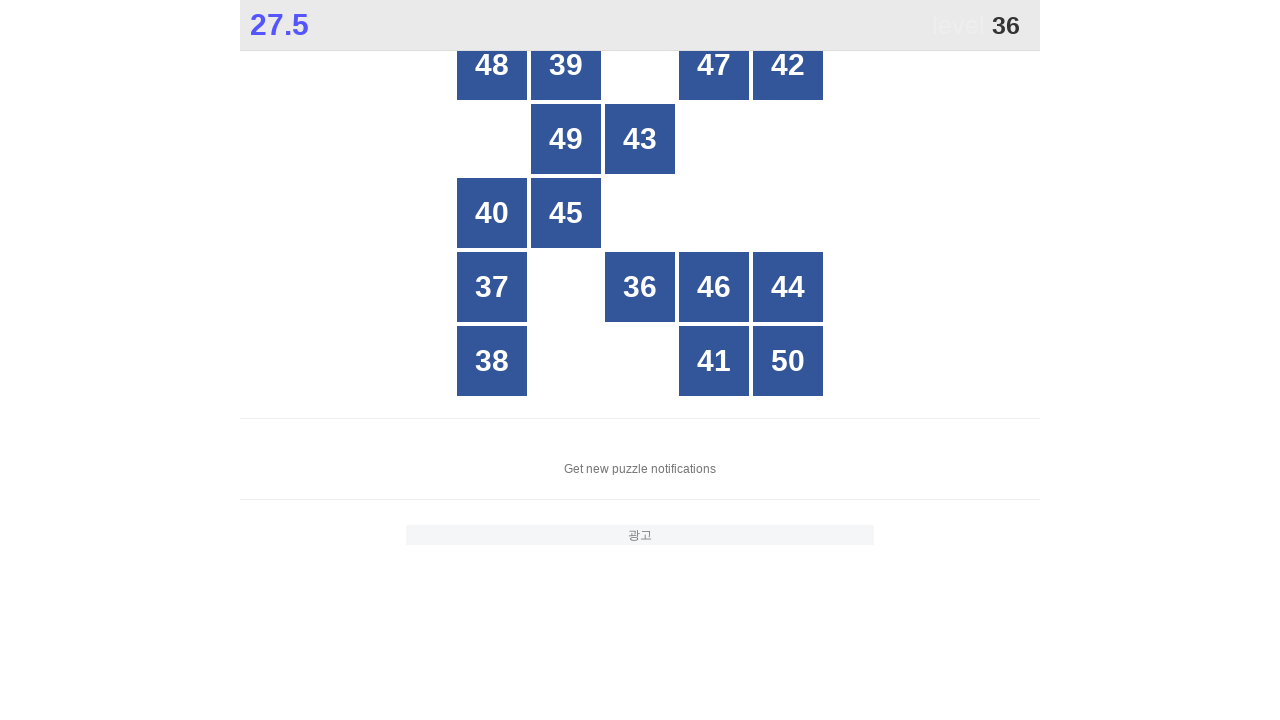

Clicked button with number 36 at (640, 287) on xpath=//*[@id="grid"]/div[*] >> nth=9
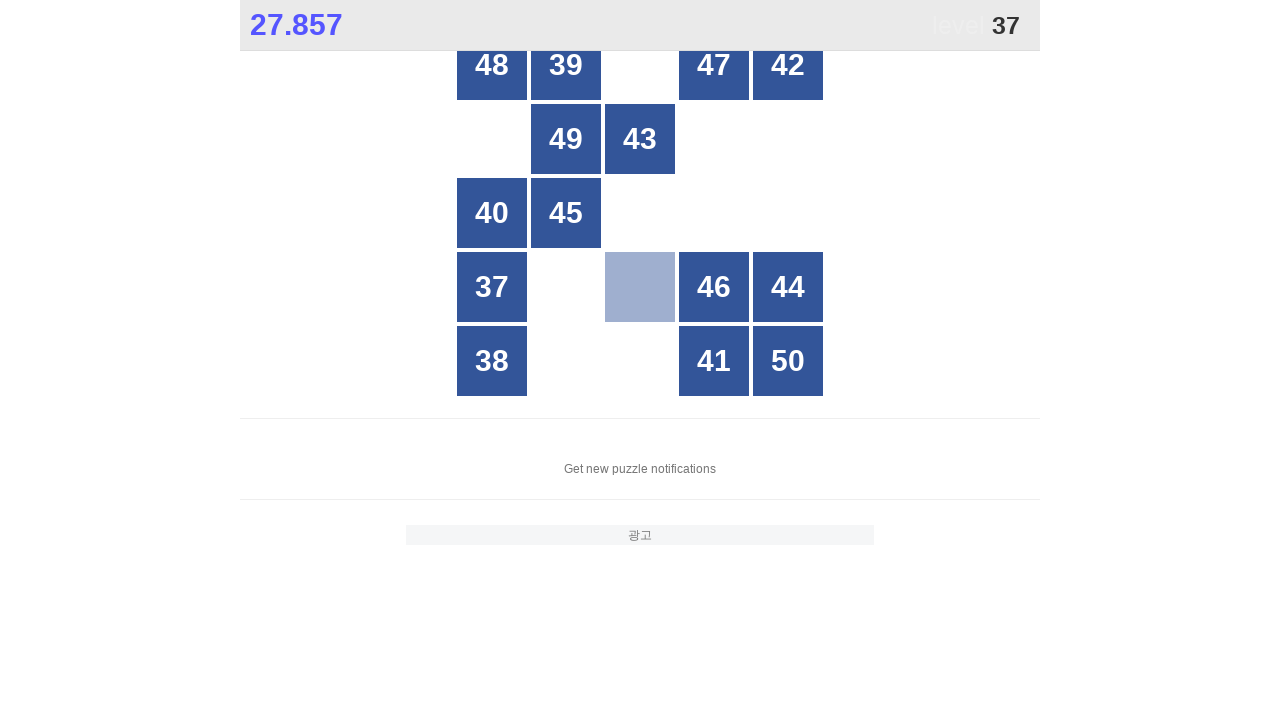

Waited 100ms for grid to update
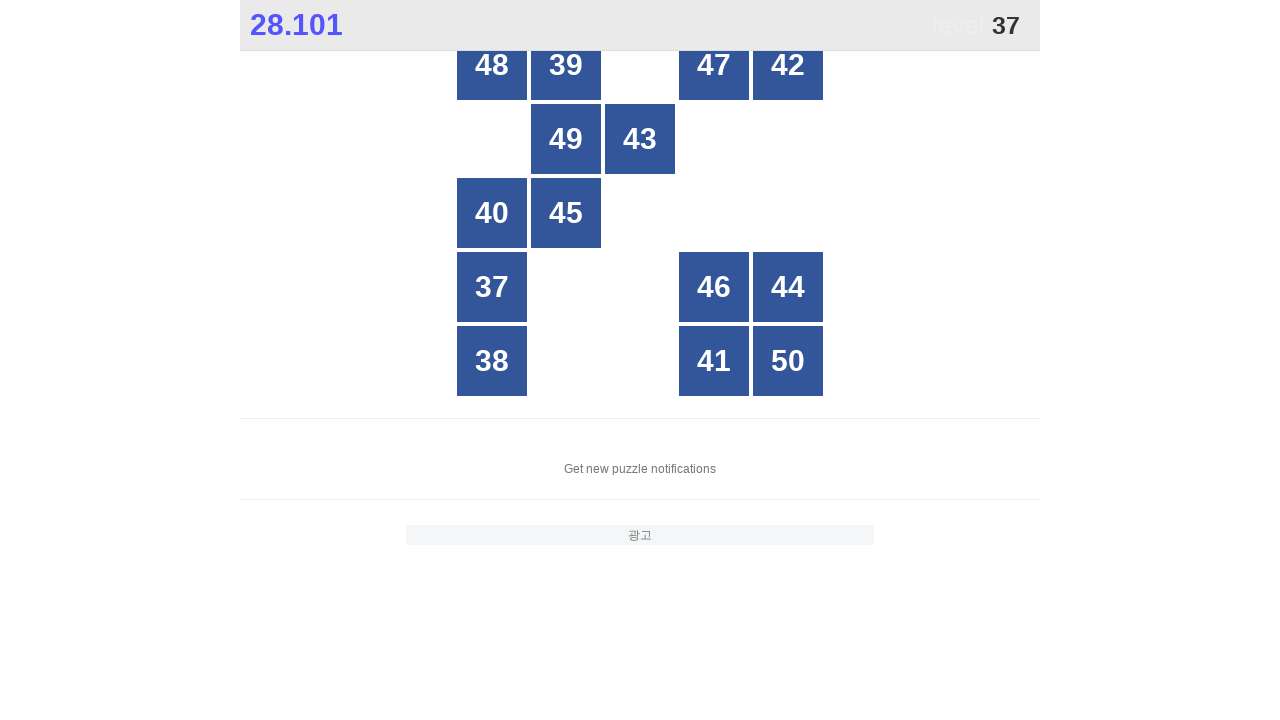

Retrieved all grid buttons to find number 37
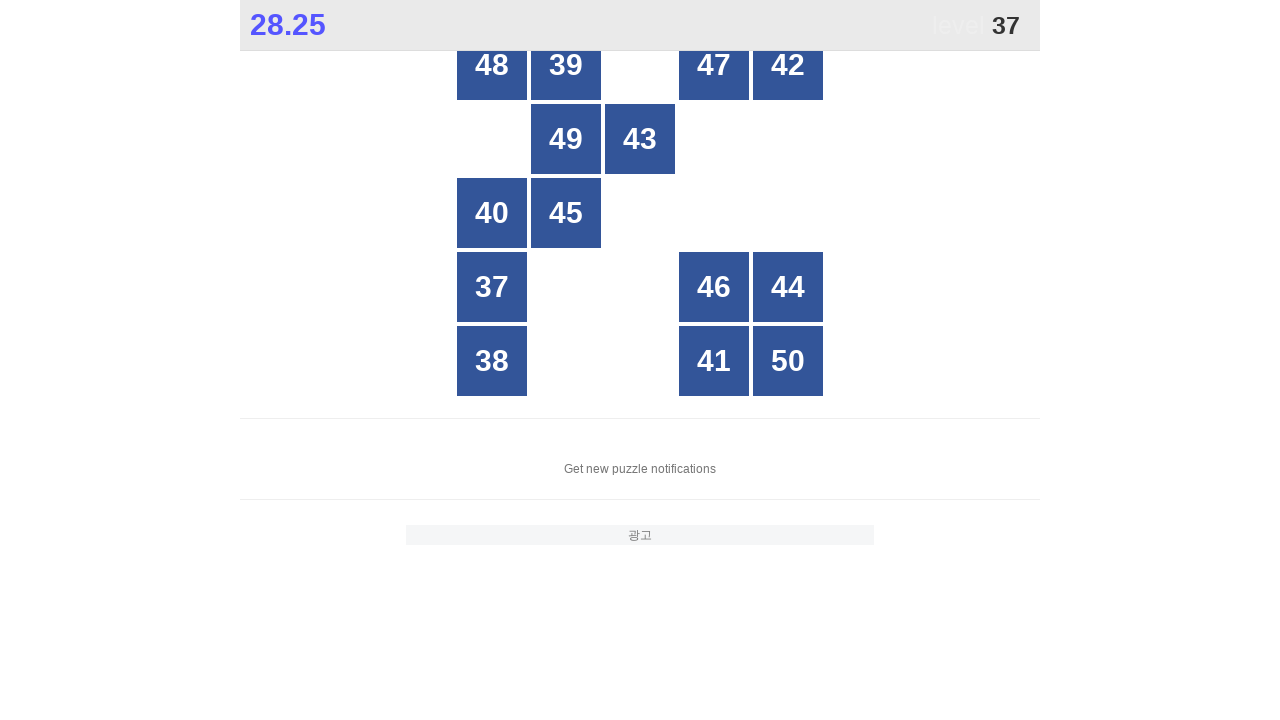

Clicked button with number 37 at (492, 287) on xpath=//*[@id="grid"]/div[*] >> nth=8
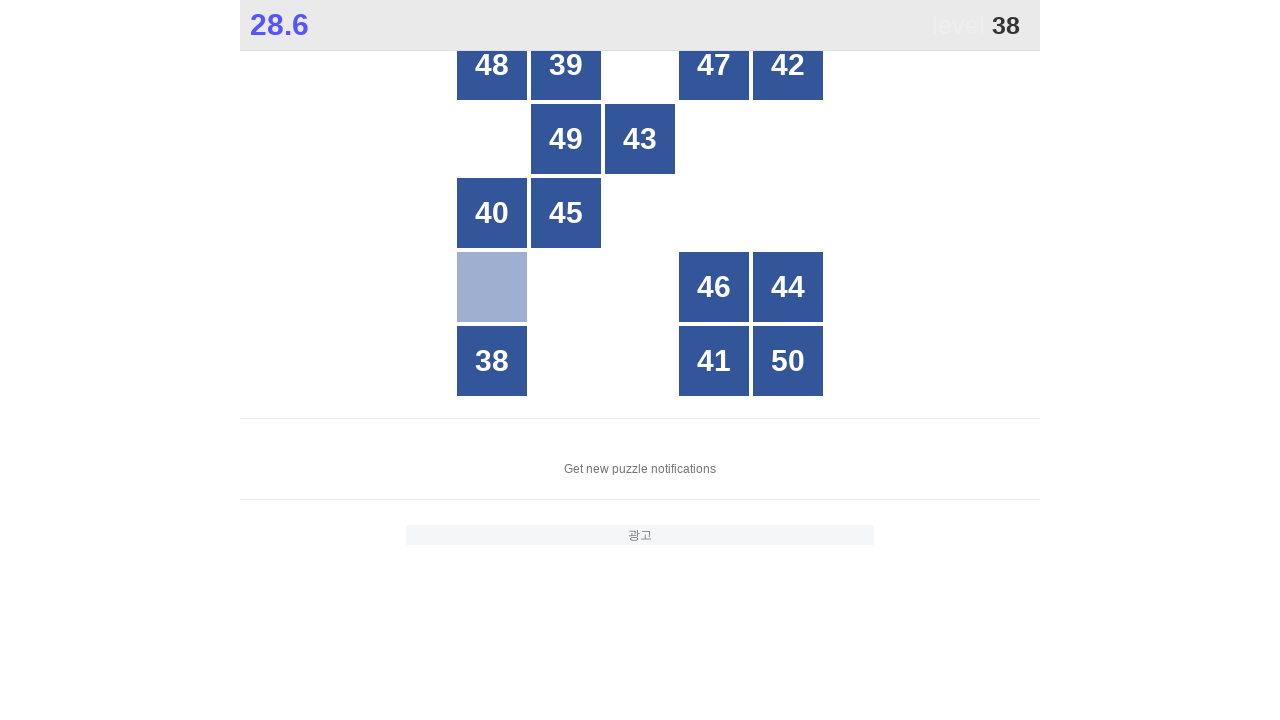

Waited 100ms for grid to update
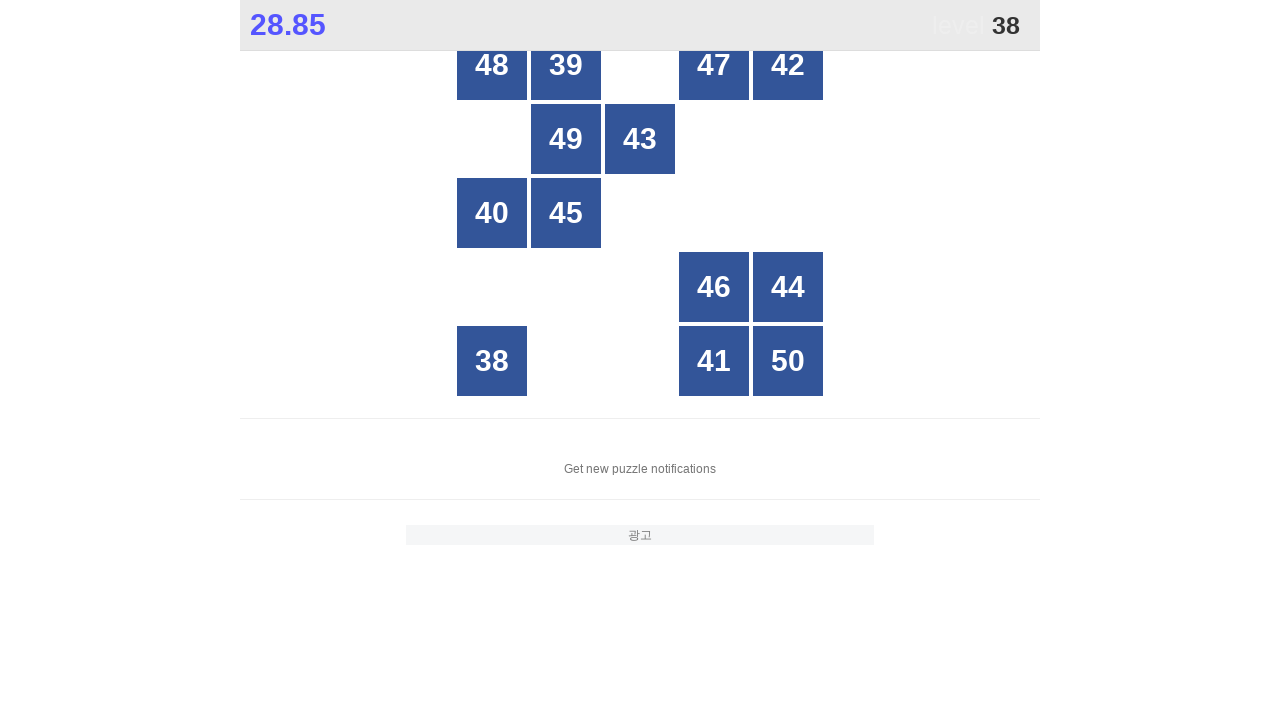

Retrieved all grid buttons to find number 38
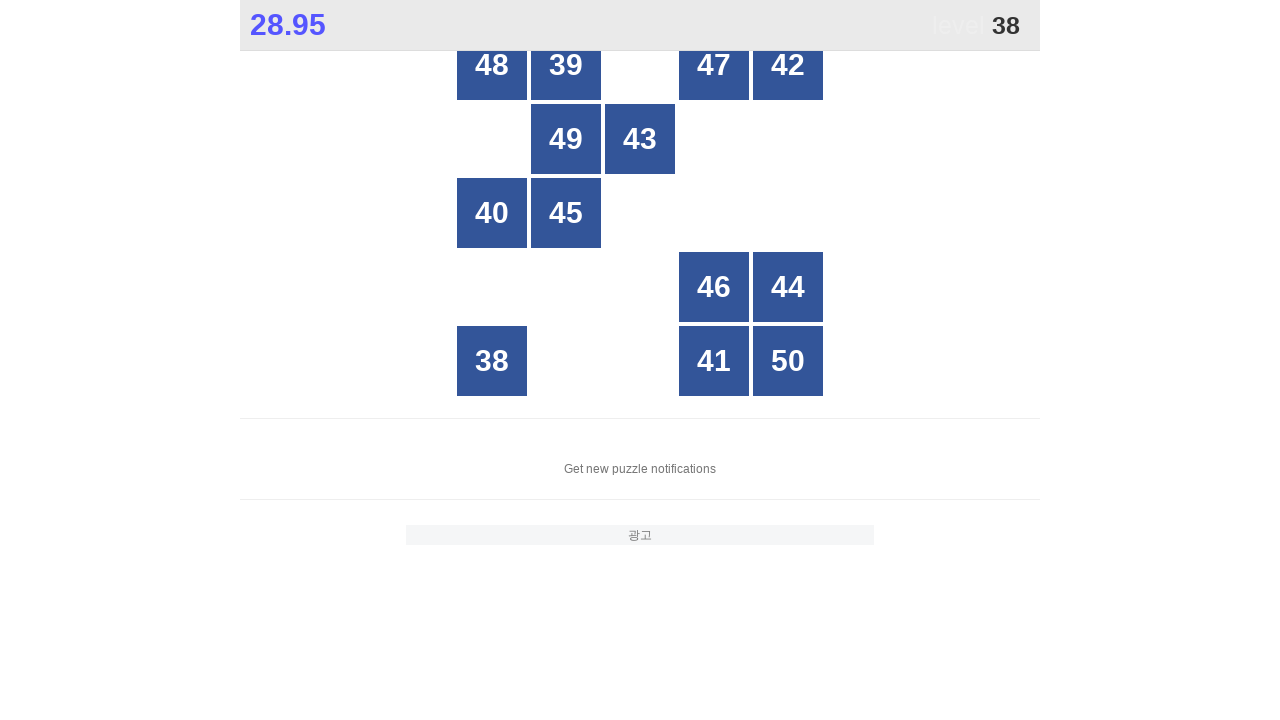

Clicked button with number 38 at (492, 361) on xpath=//*[@id="grid"]/div[*] >> nth=10
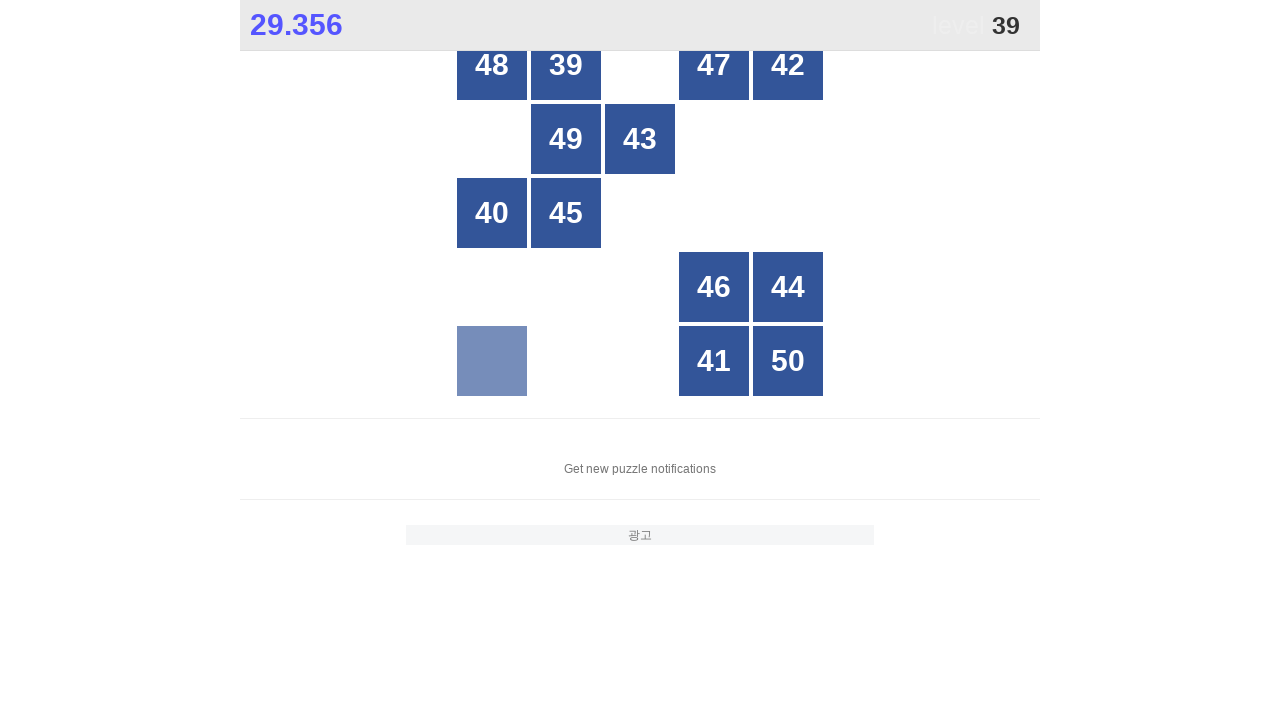

Waited 100ms for grid to update
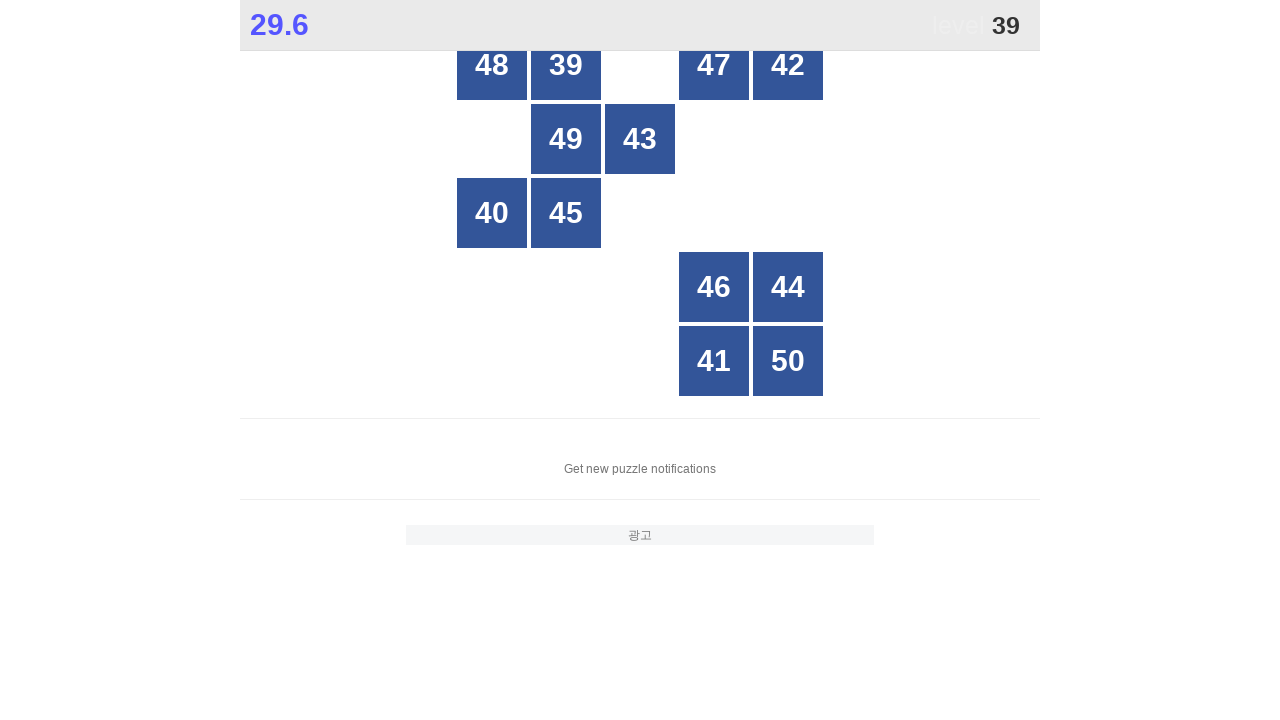

Retrieved all grid buttons to find number 39
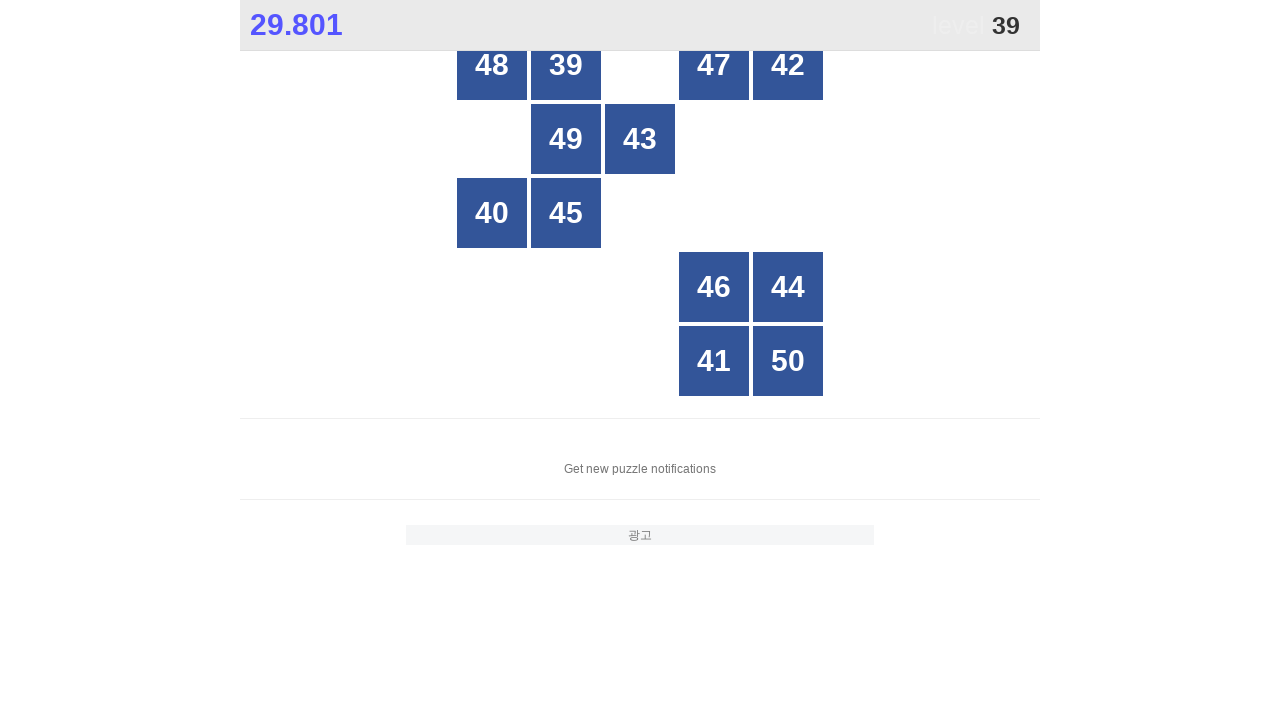

Clicked button with number 39 at (566, 65) on xpath=//*[@id="grid"]/div[*] >> nth=1
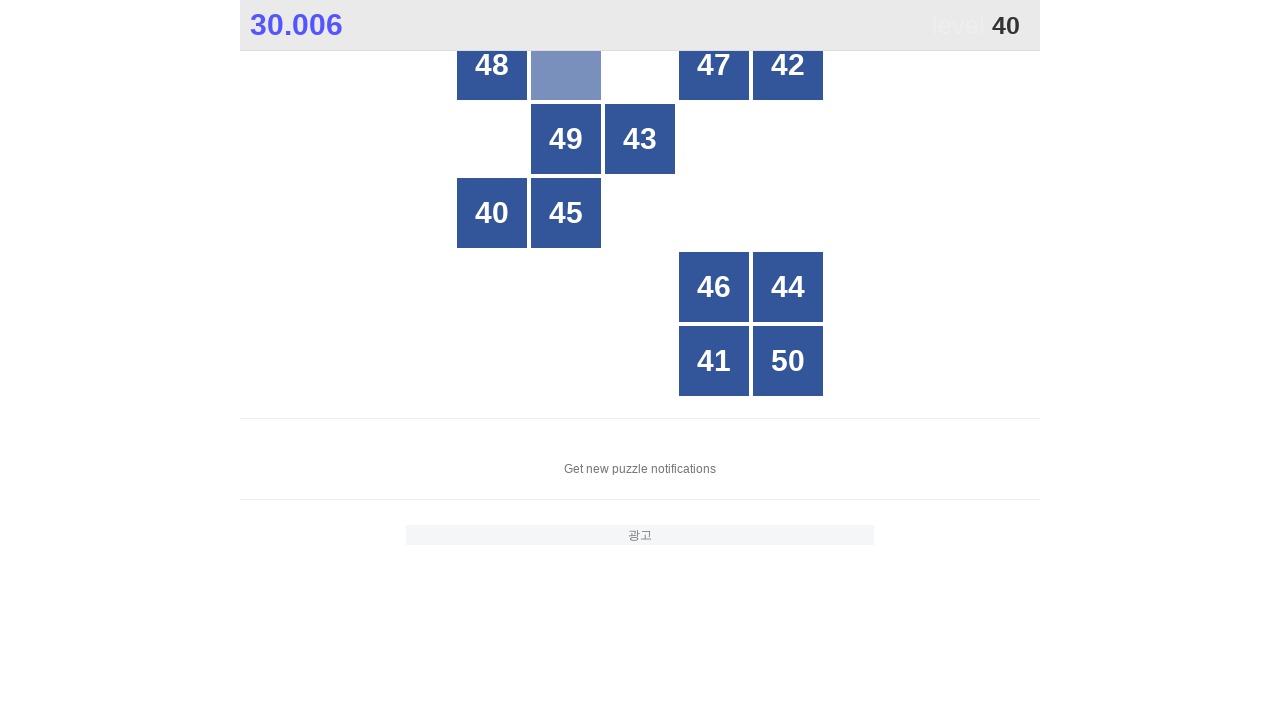

Waited 100ms for grid to update
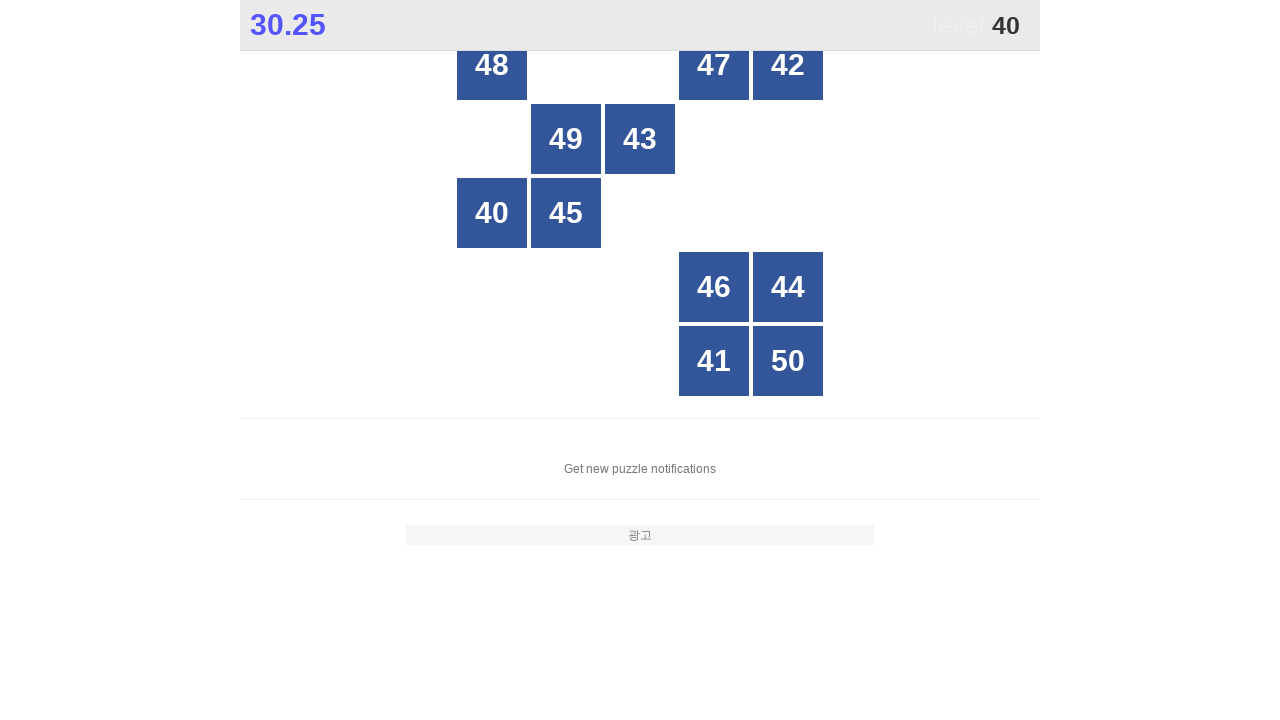

Retrieved all grid buttons to find number 40
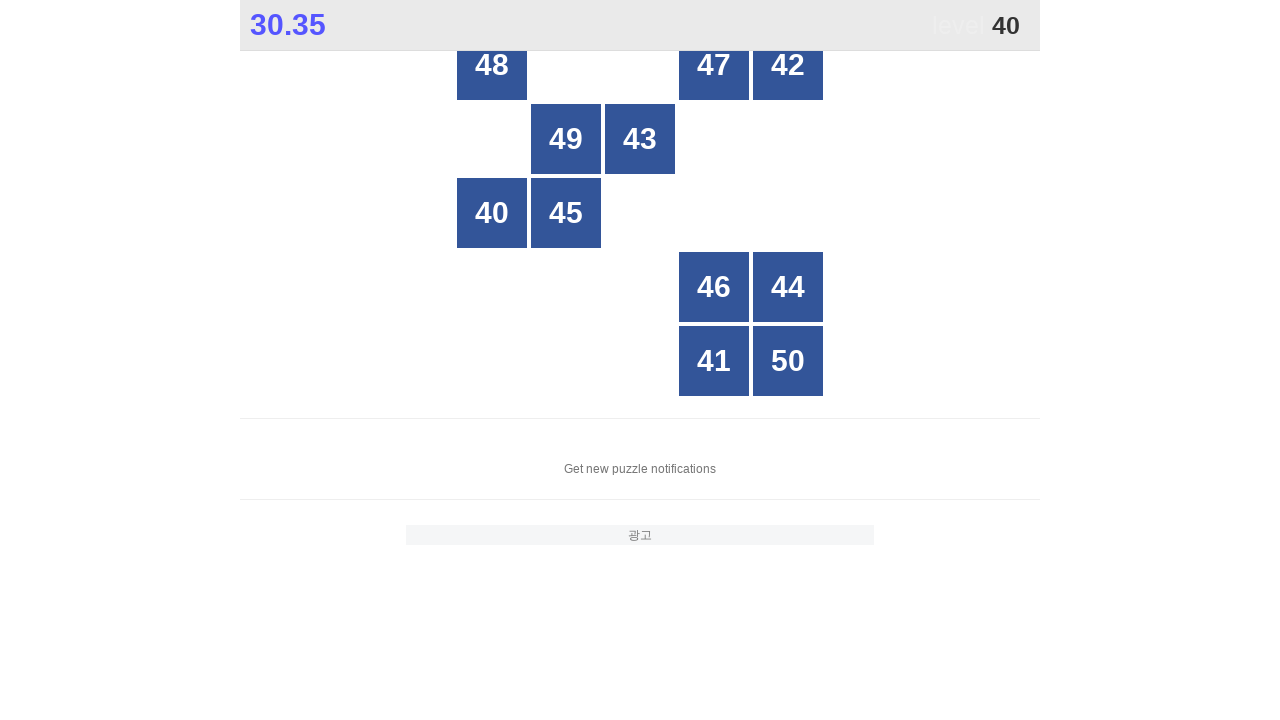

Clicked button with number 40 at (492, 213) on xpath=//*[@id="grid"]/div[*] >> nth=5
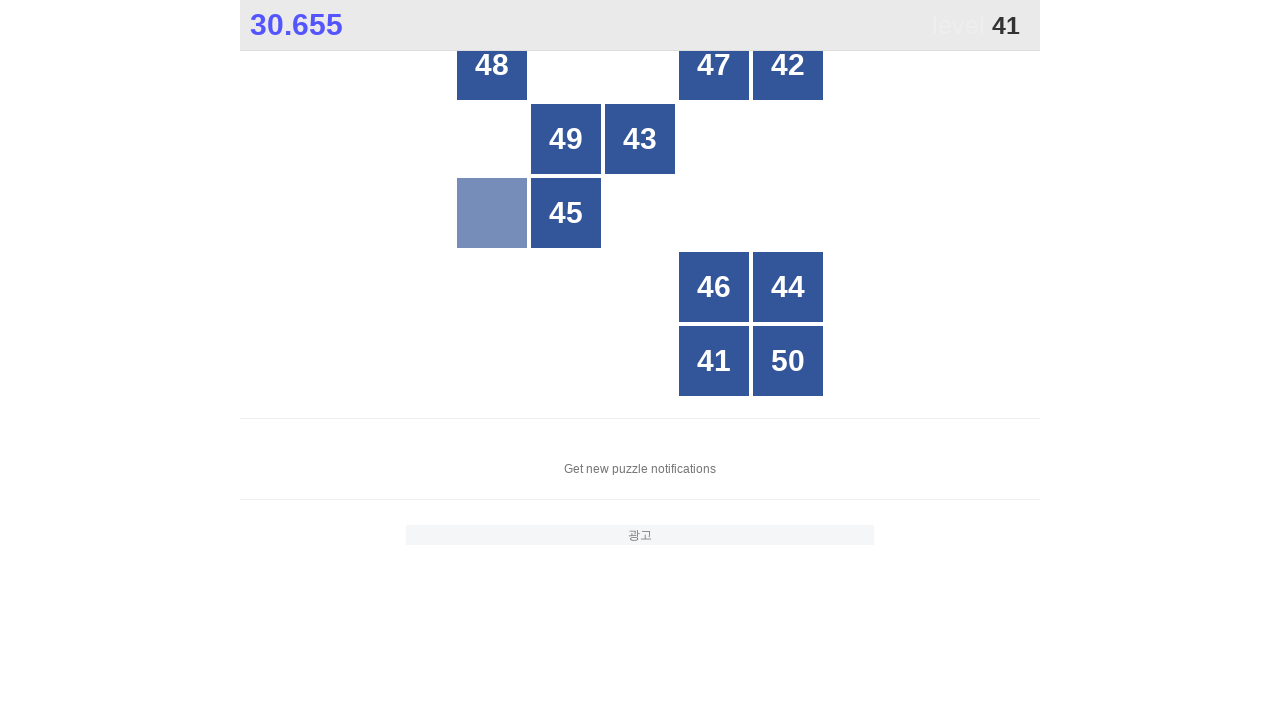

Waited 100ms for grid to update
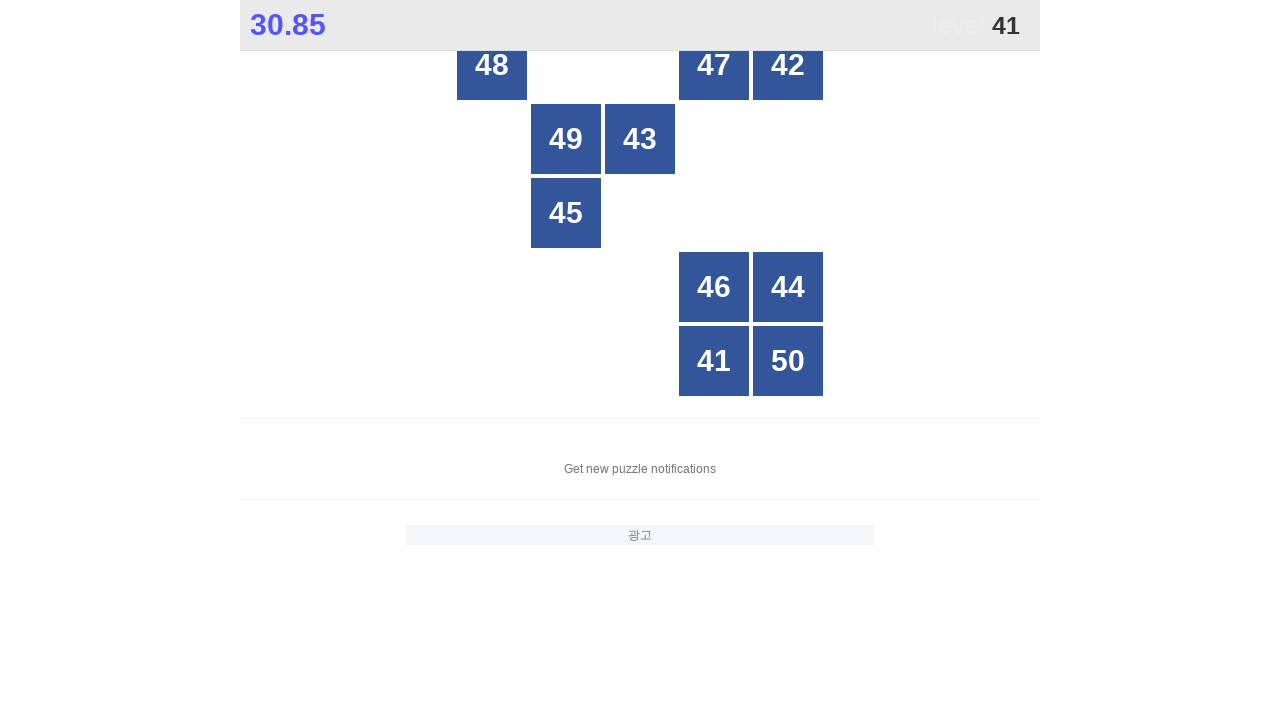

Retrieved all grid buttons to find number 41
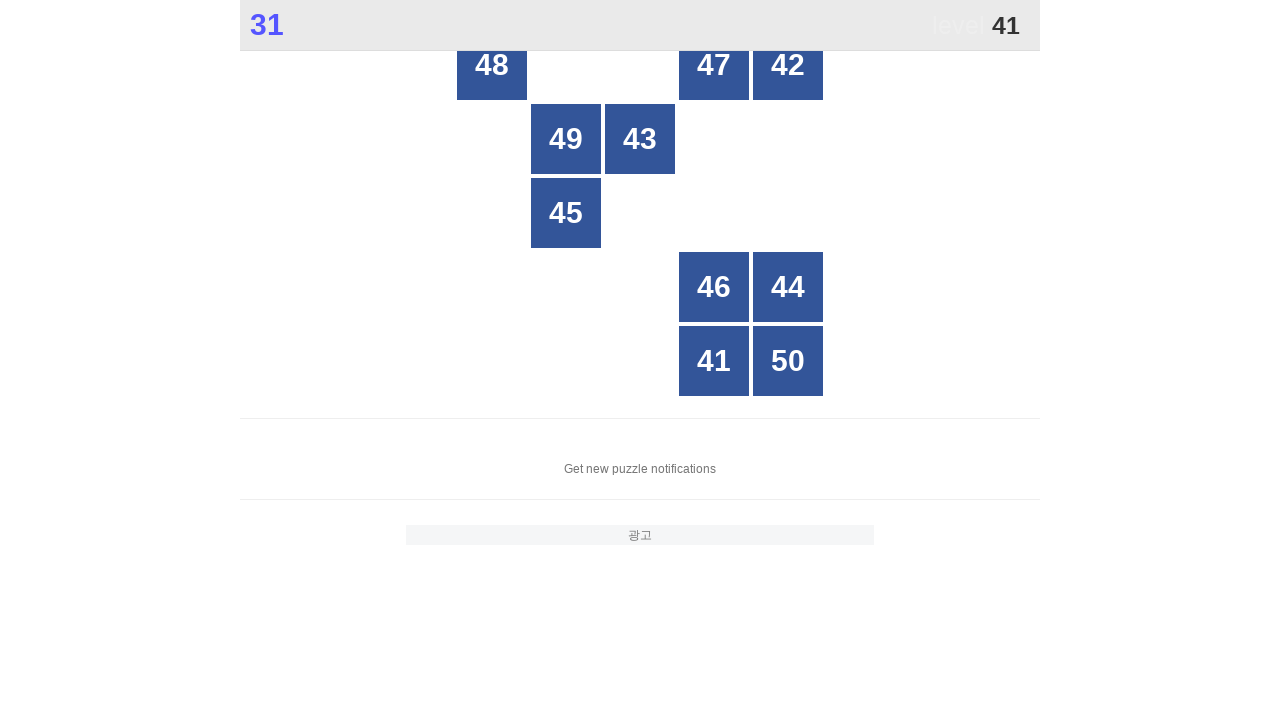

Clicked button with number 41 at (714, 361) on xpath=//*[@id="grid"]/div[*] >> nth=8
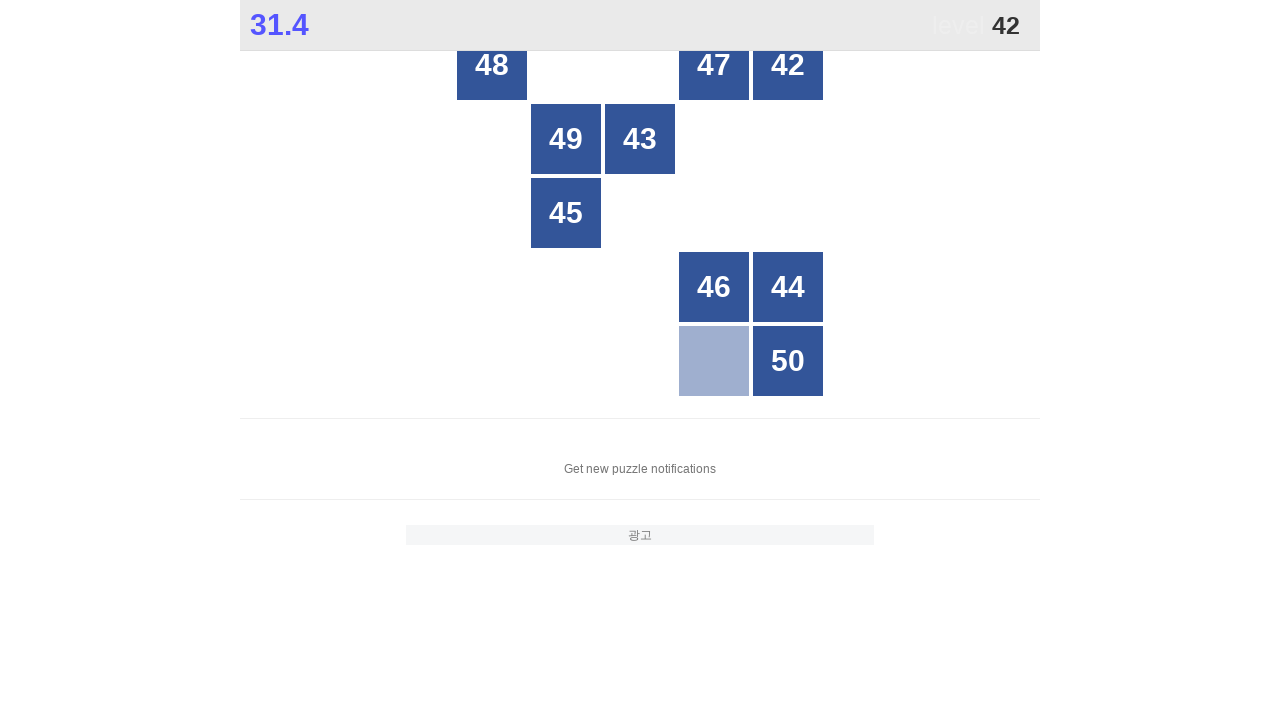

Waited 100ms for grid to update
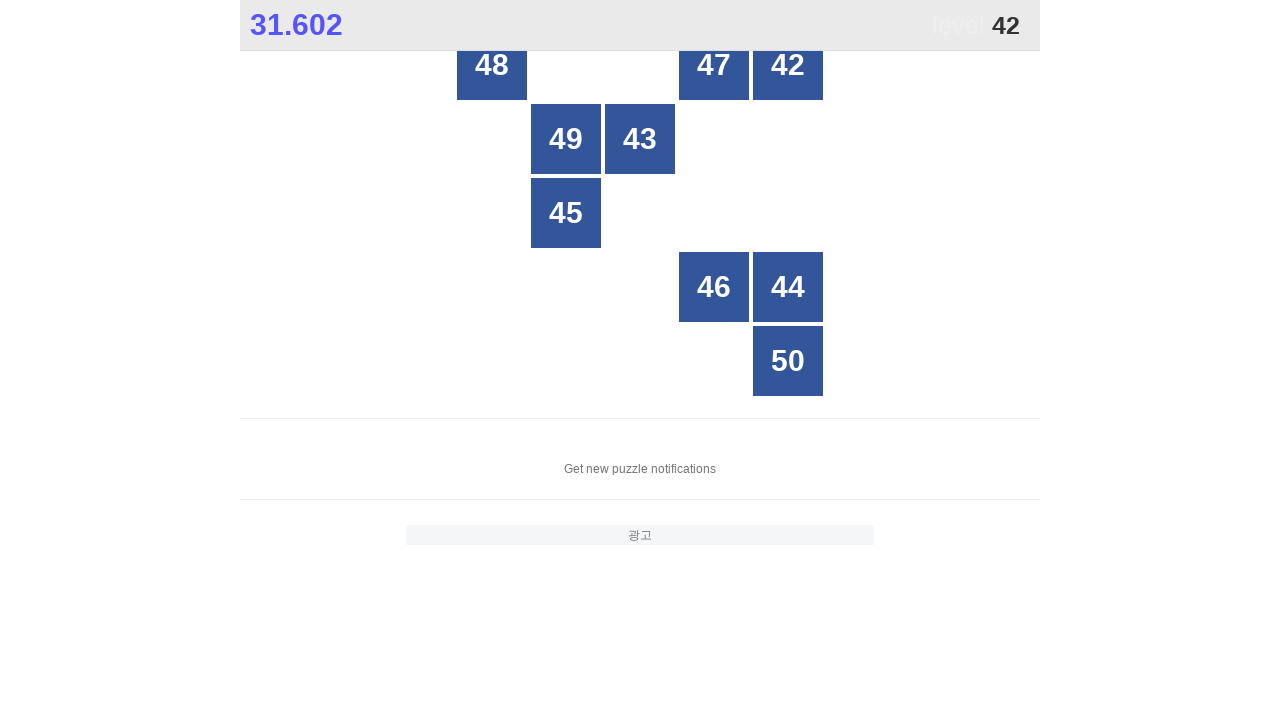

Retrieved all grid buttons to find number 42
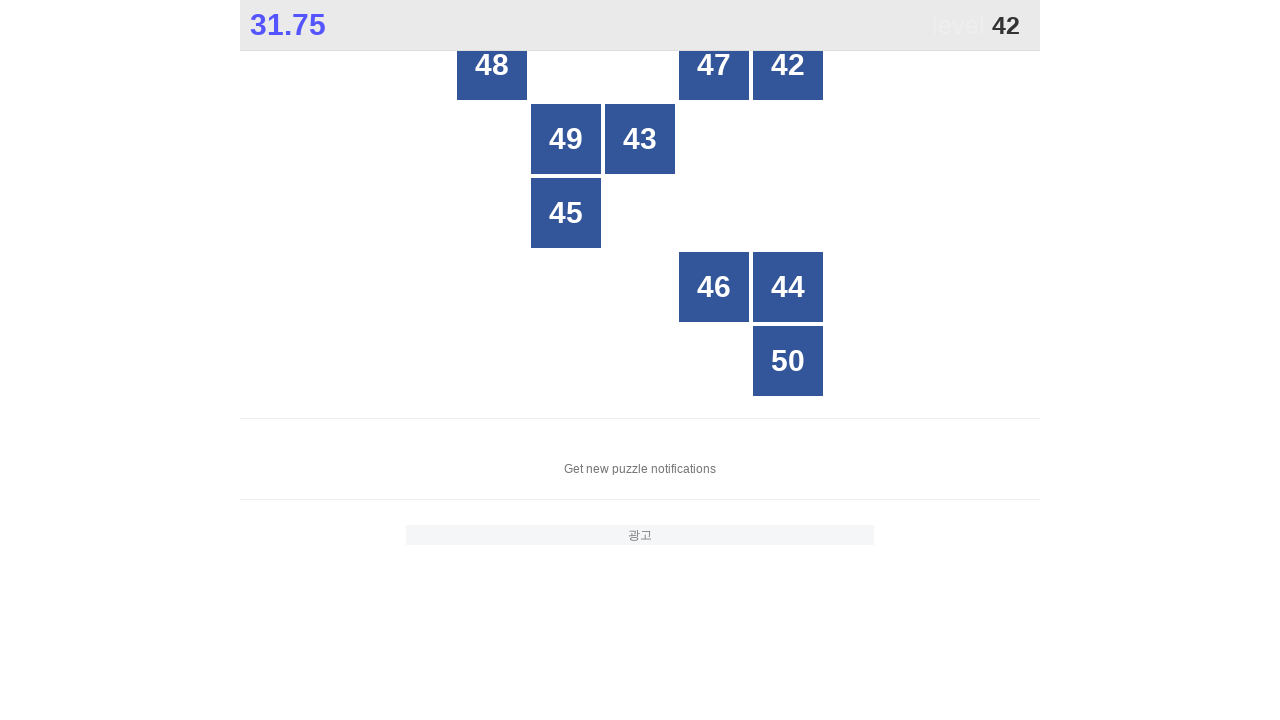

Clicked button with number 42 at (788, 65) on xpath=//*[@id="grid"]/div[*] >> nth=2
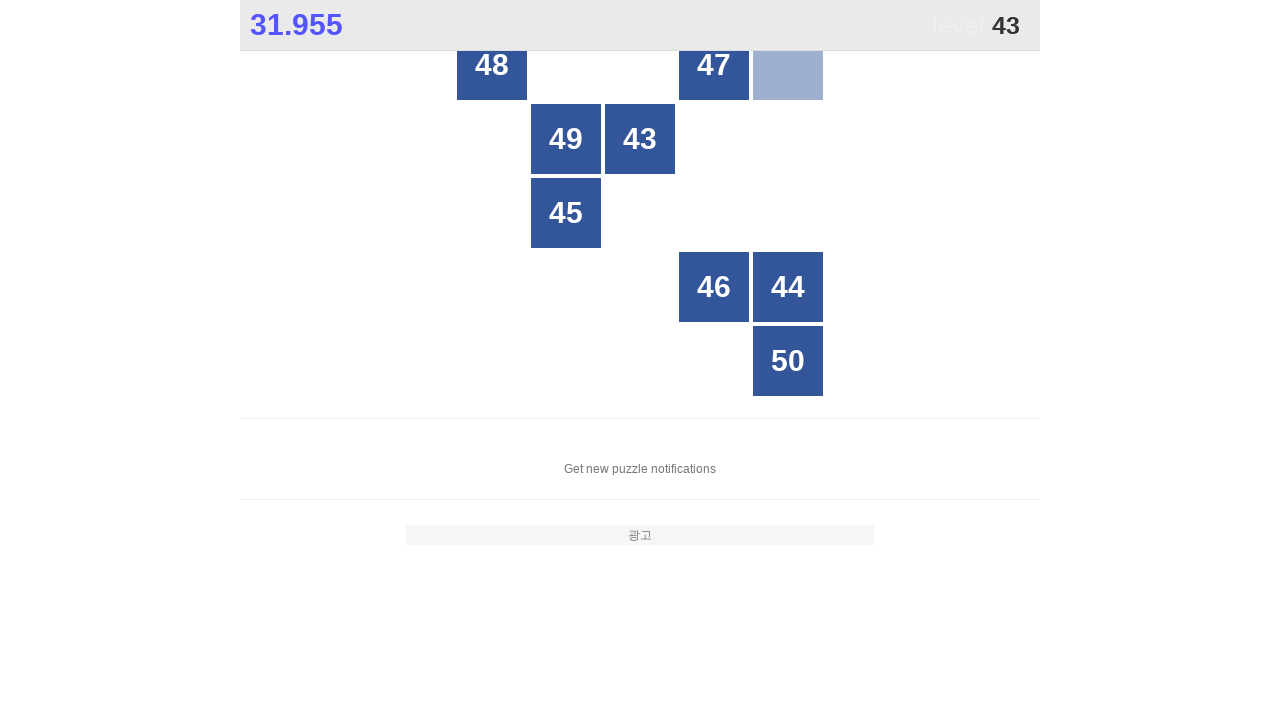

Waited 100ms for grid to update
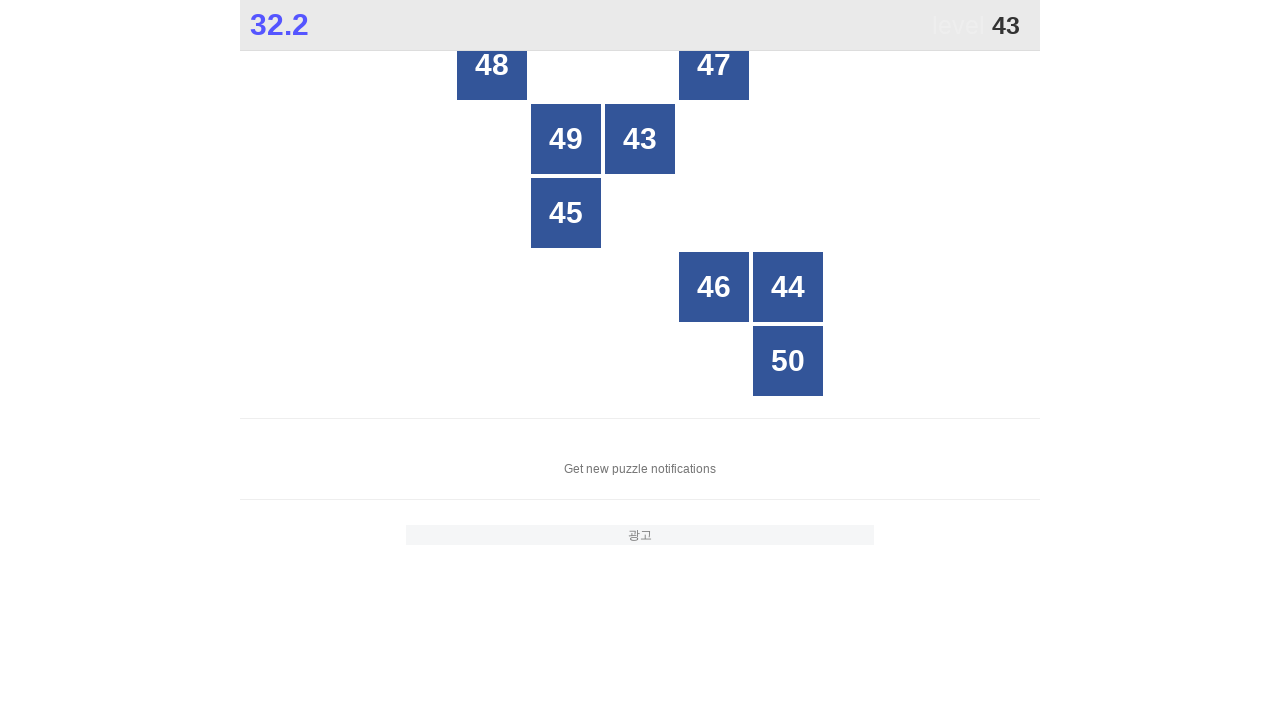

Retrieved all grid buttons to find number 43
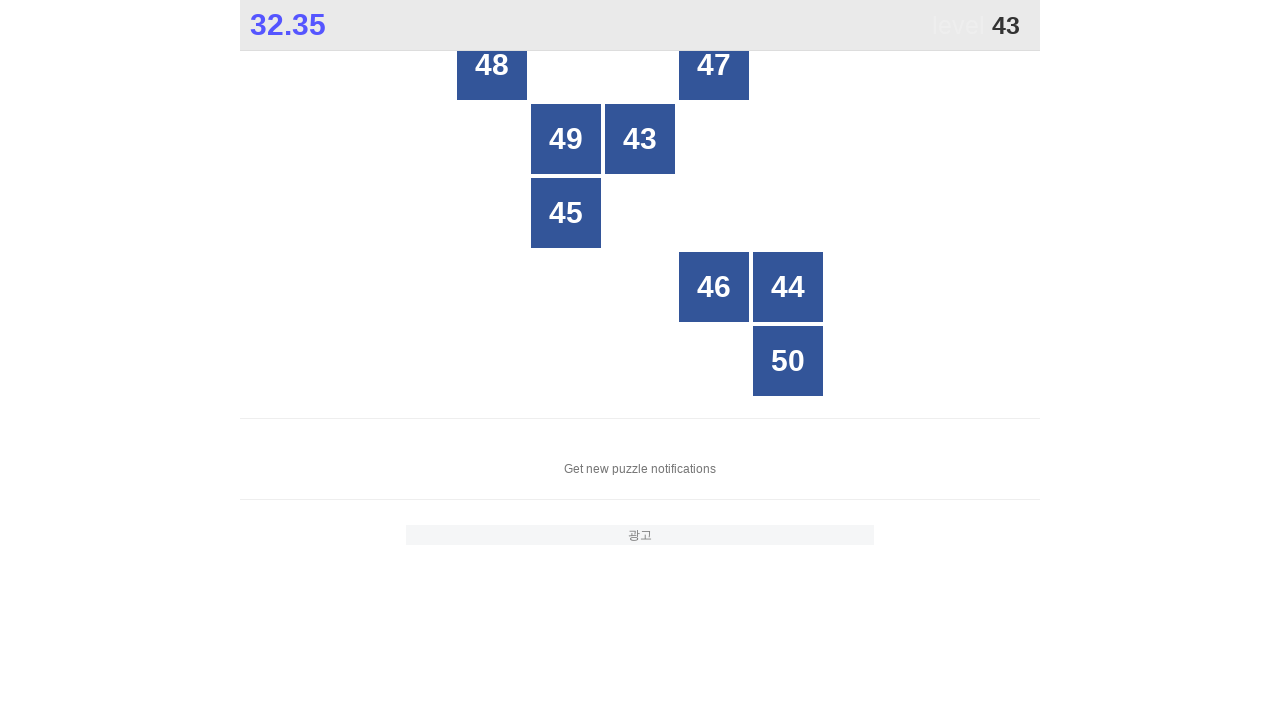

Clicked button with number 43 at (640, 139) on xpath=//*[@id="grid"]/div[*] >> nth=3
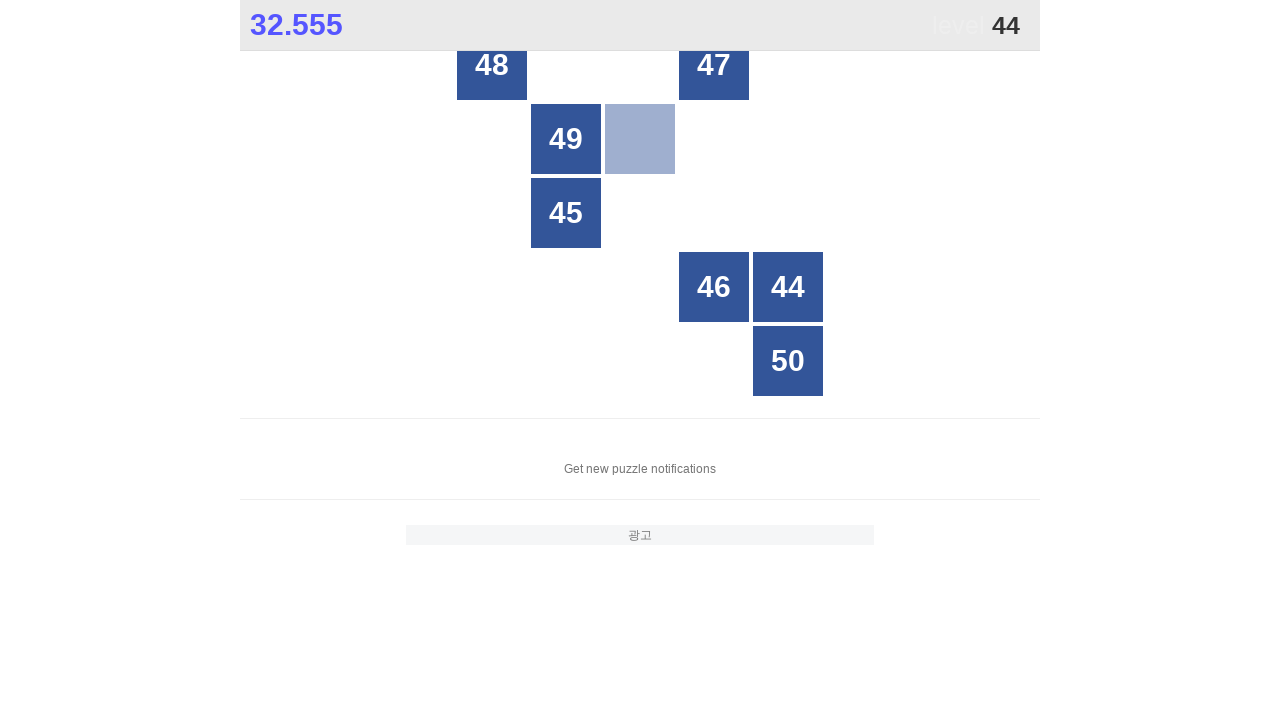

Waited 100ms for grid to update
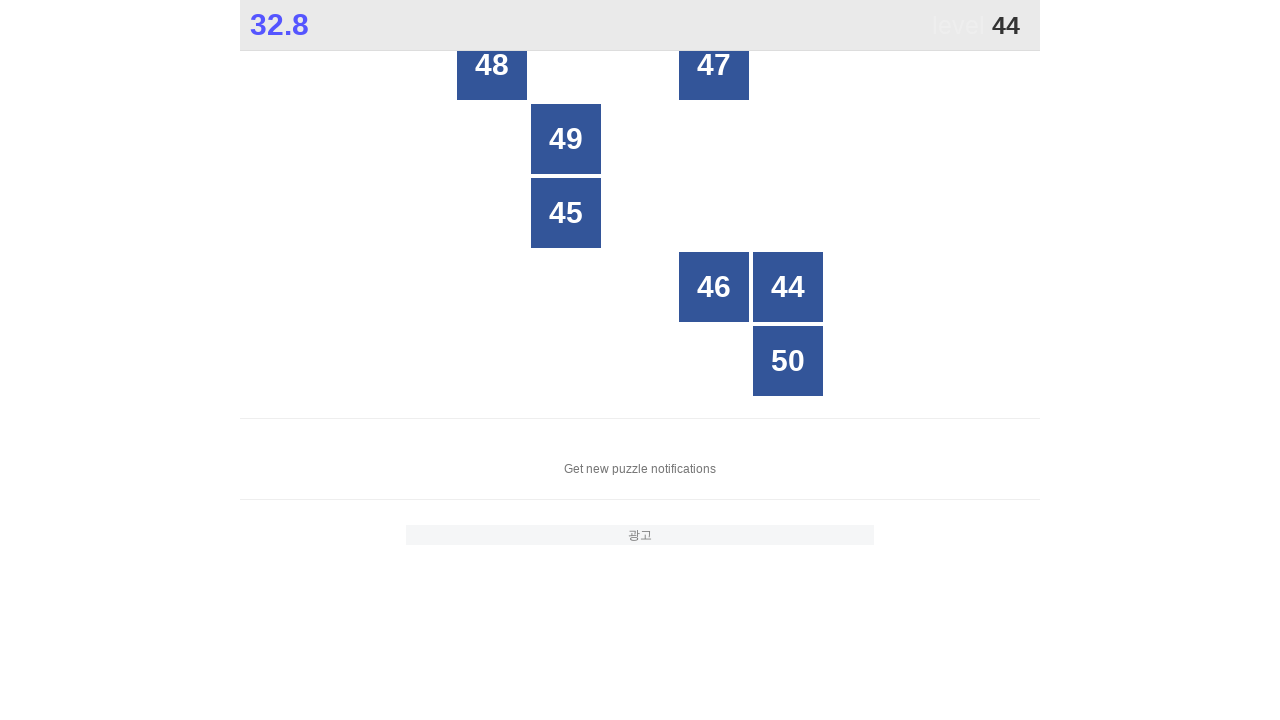

Retrieved all grid buttons to find number 44
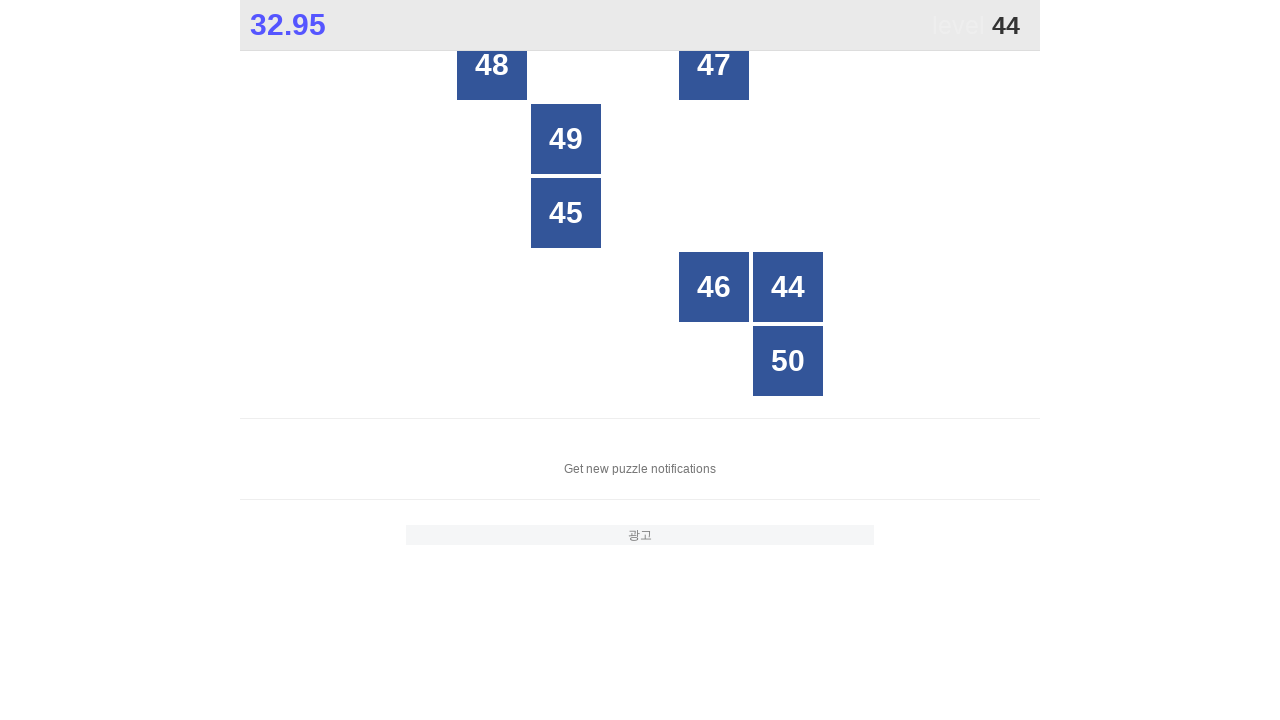

Clicked button with number 44 at (788, 287) on xpath=//*[@id="grid"]/div[*] >> nth=5
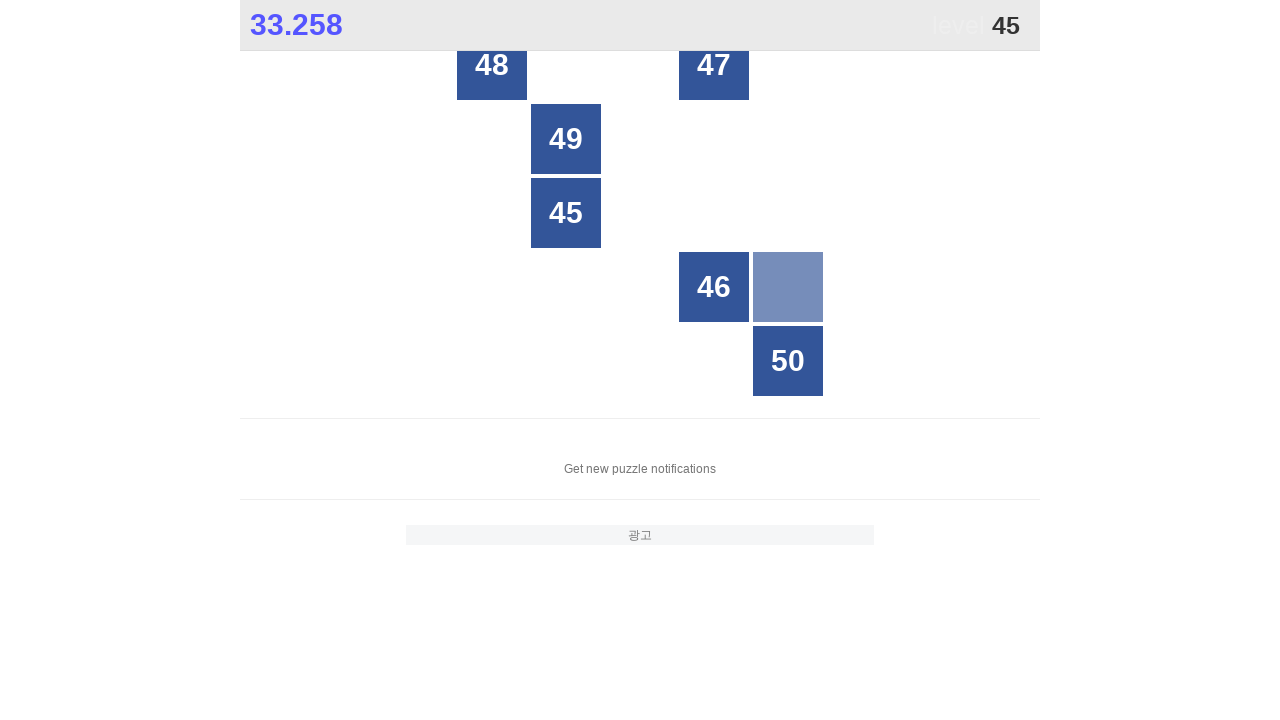

Waited 100ms for grid to update
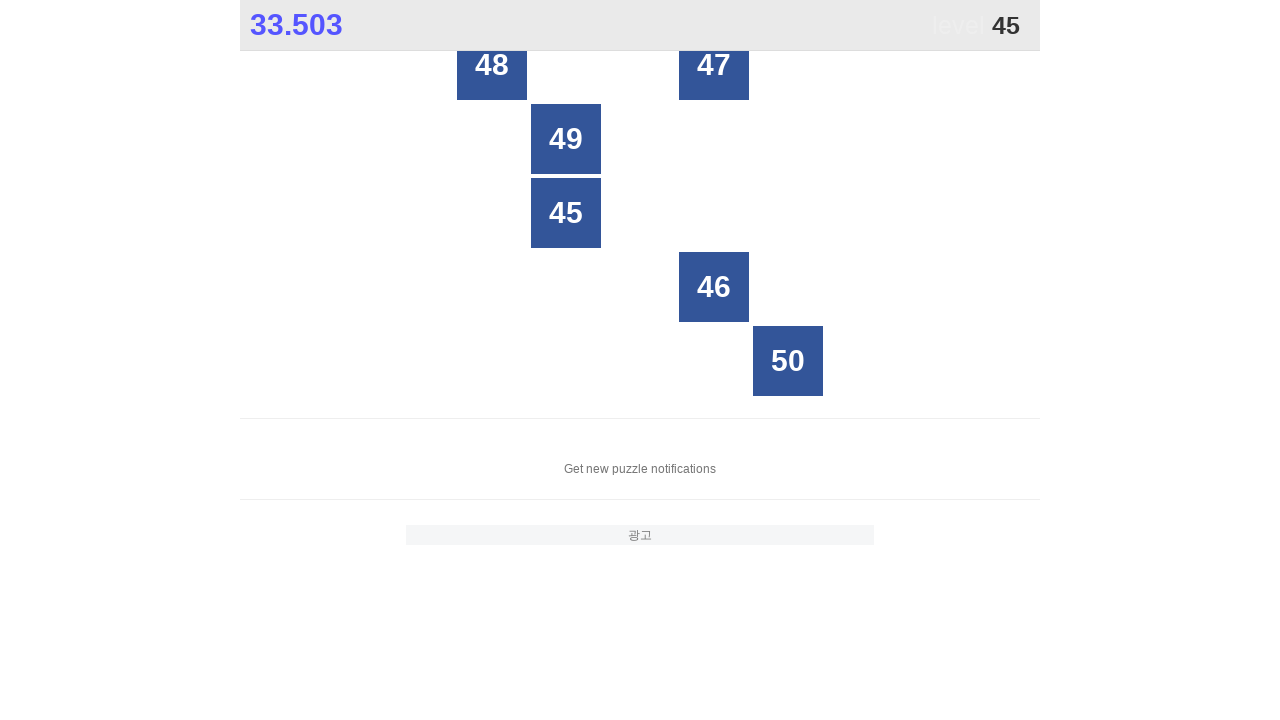

Retrieved all grid buttons to find number 45
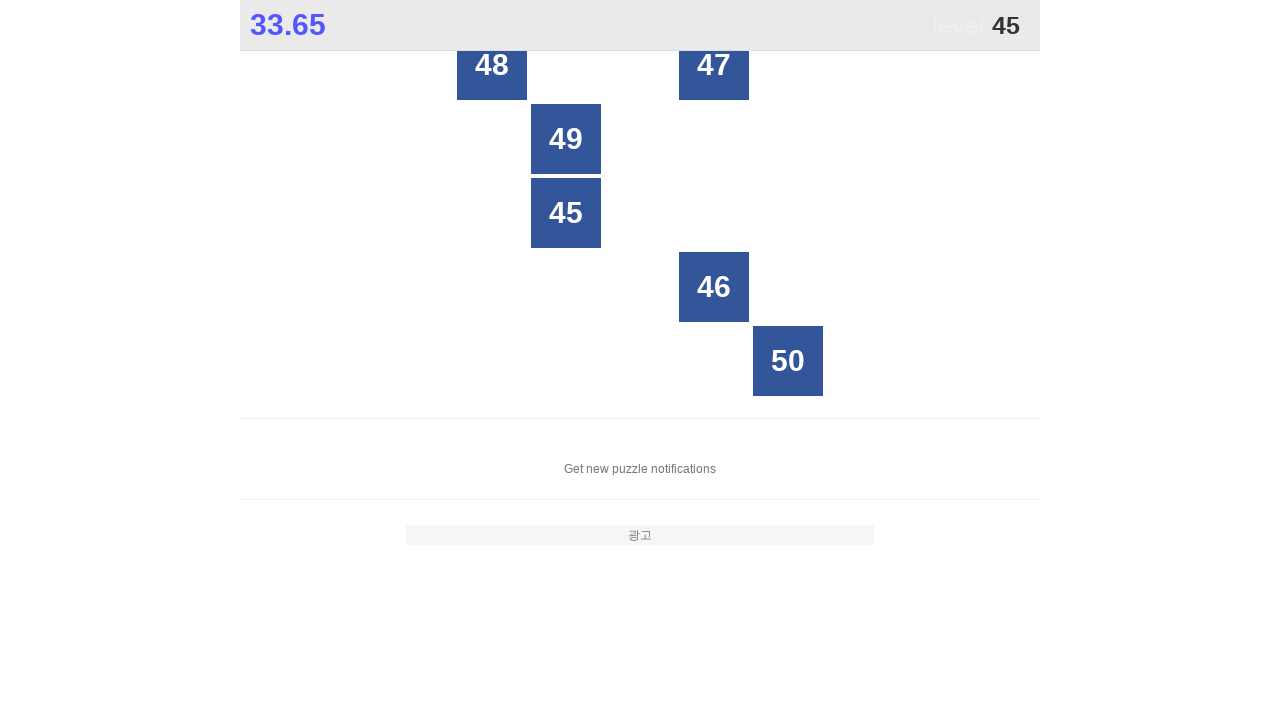

Clicked button with number 45 at (566, 213) on xpath=//*[@id="grid"]/div[*] >> nth=3
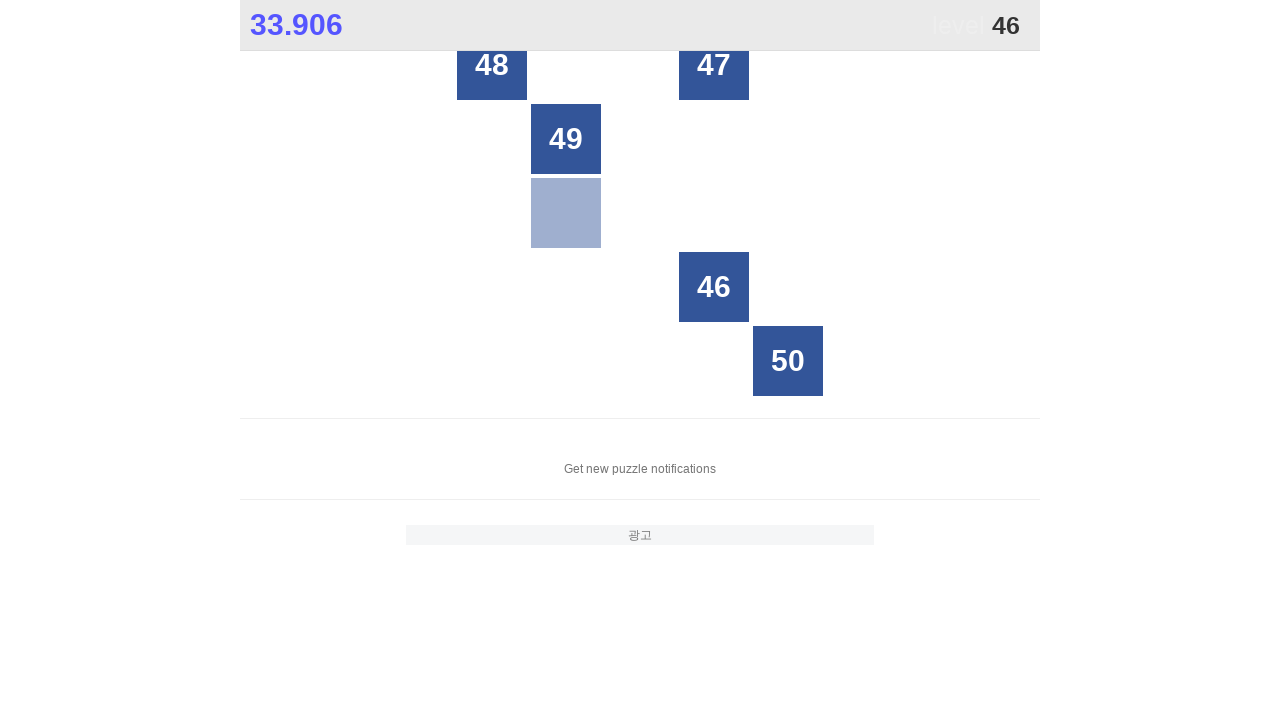

Waited 100ms for grid to update
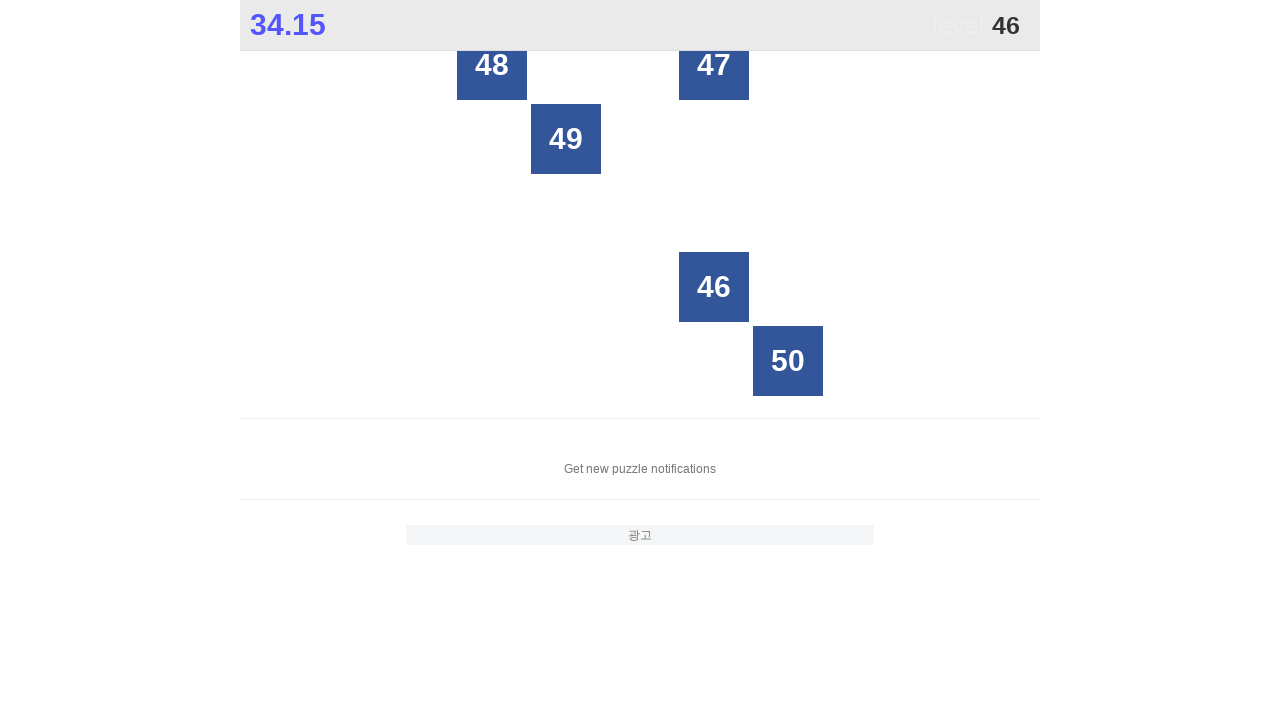

Retrieved all grid buttons to find number 46
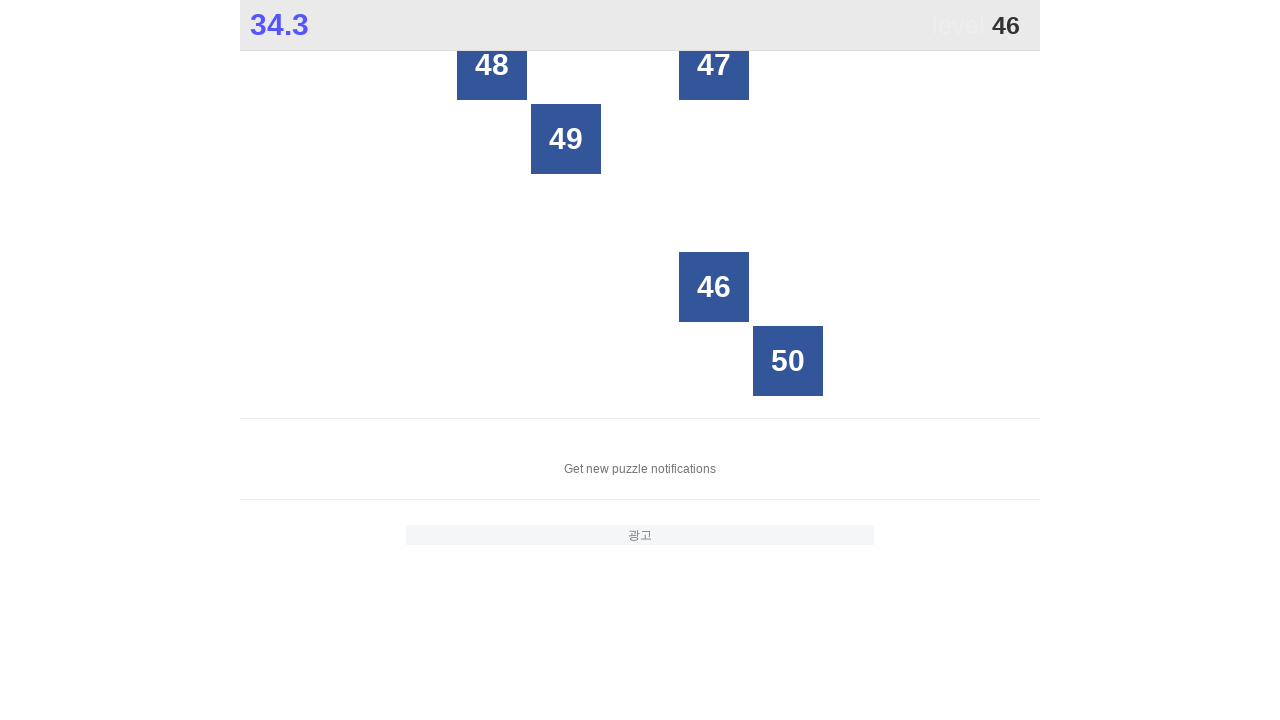

Clicked button with number 46 at (714, 287) on xpath=//*[@id="grid"]/div[*] >> nth=3
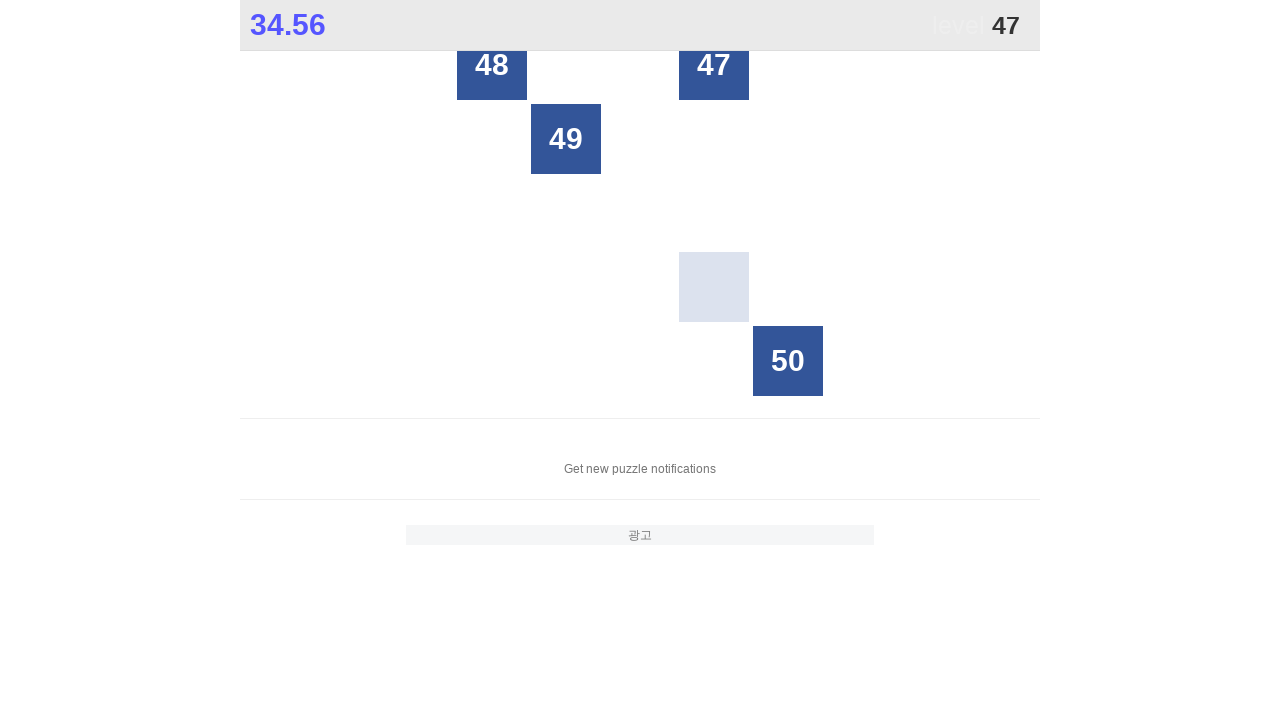

Waited 100ms for grid to update
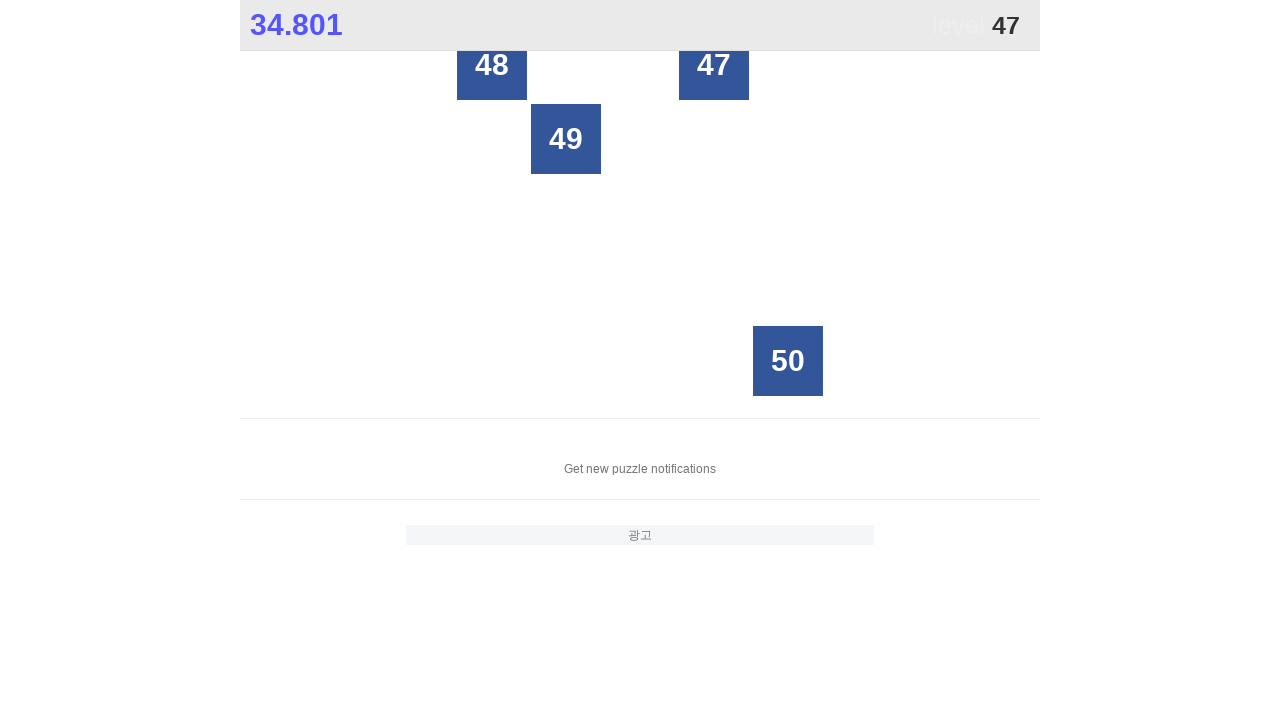

Retrieved all grid buttons to find number 47
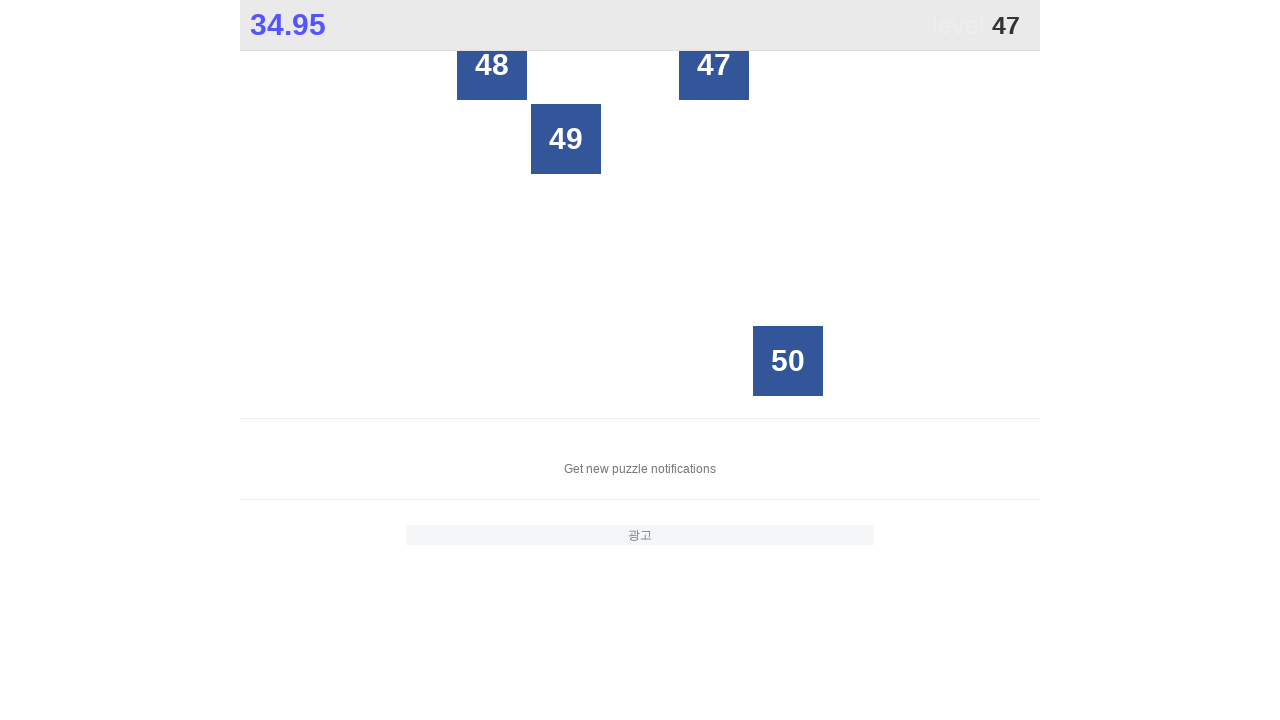

Clicked button with number 47 at (714, 65) on xpath=//*[@id="grid"]/div[*] >> nth=1
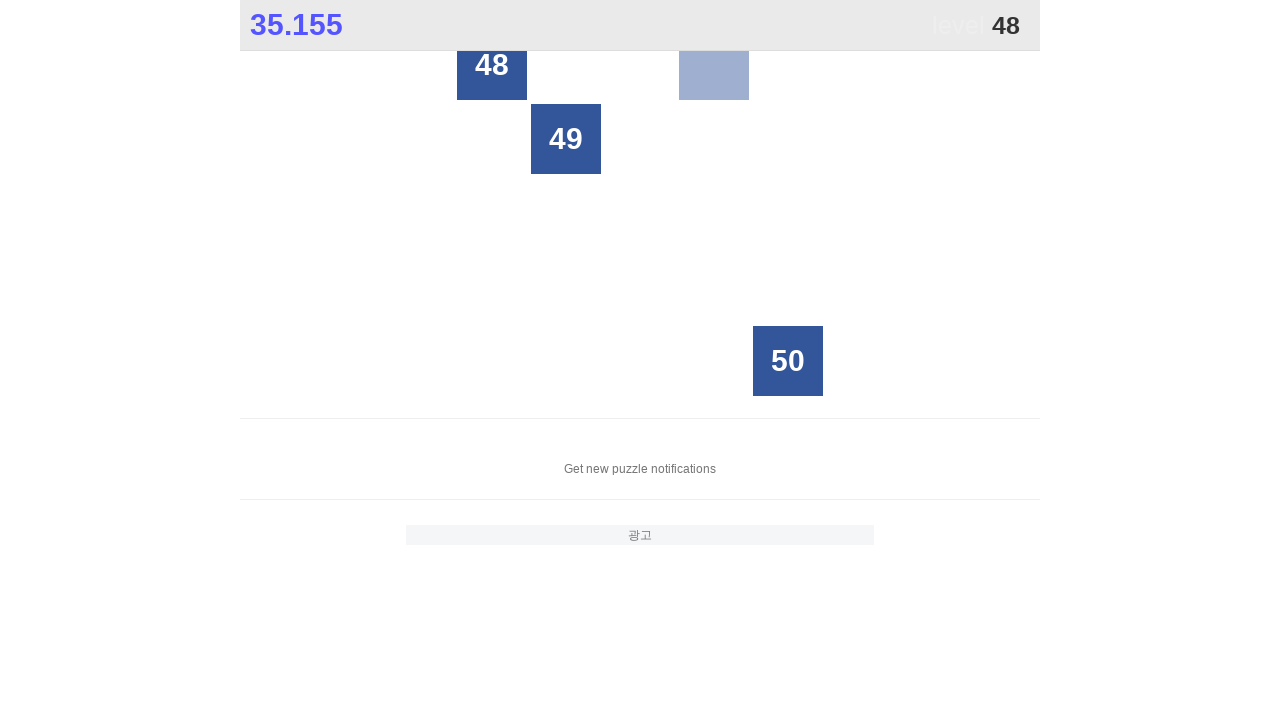

Waited 100ms for grid to update
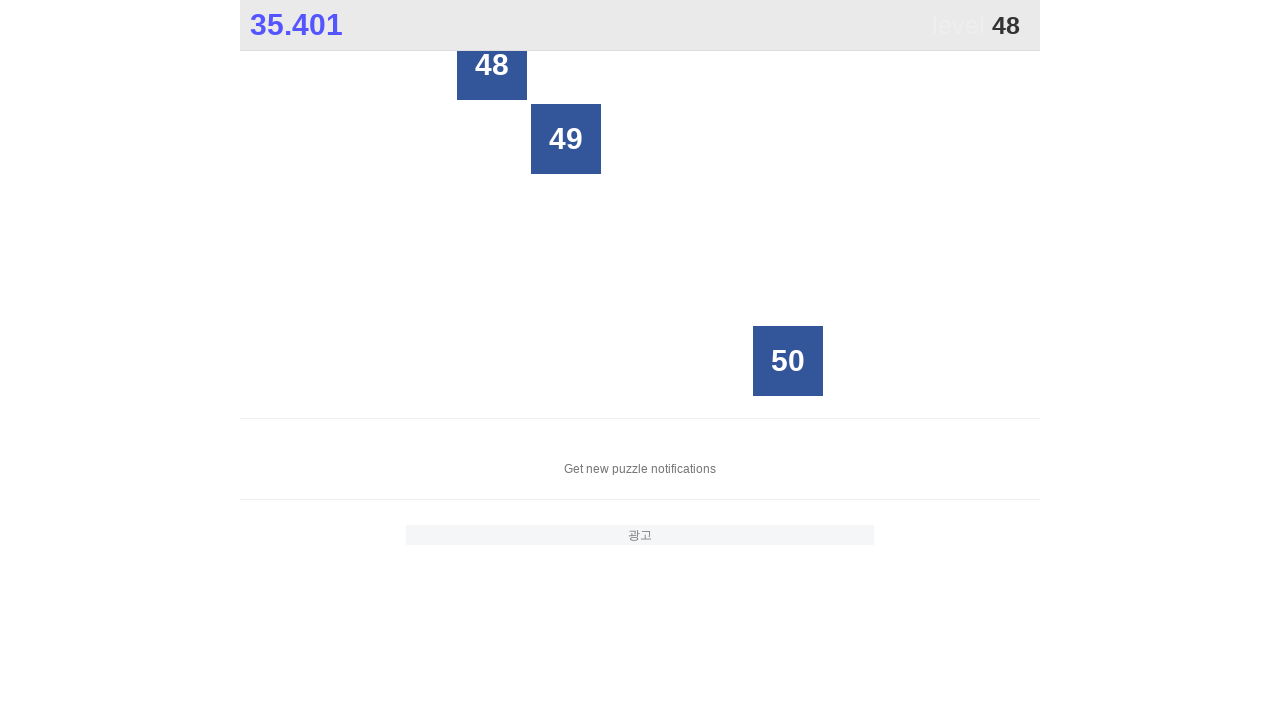

Retrieved all grid buttons to find number 48
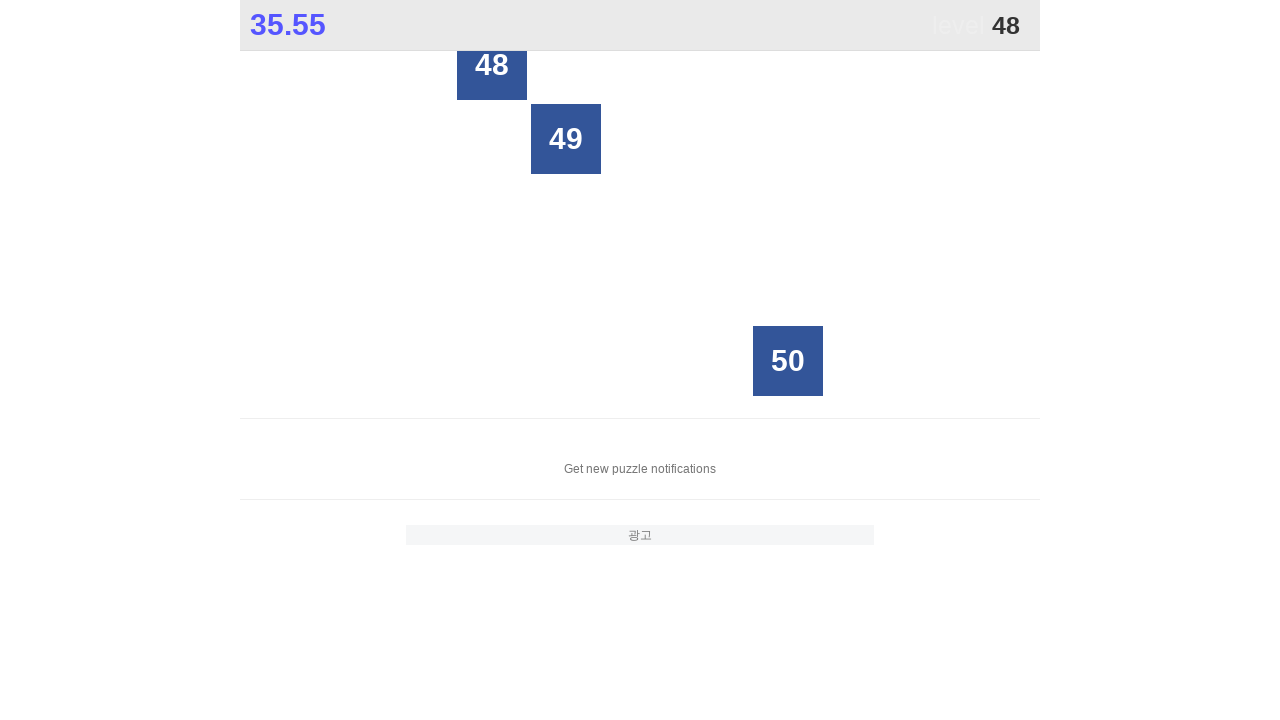

Clicked button with number 48 at (492, 65) on xpath=//*[@id="grid"]/div[*] >> nth=0
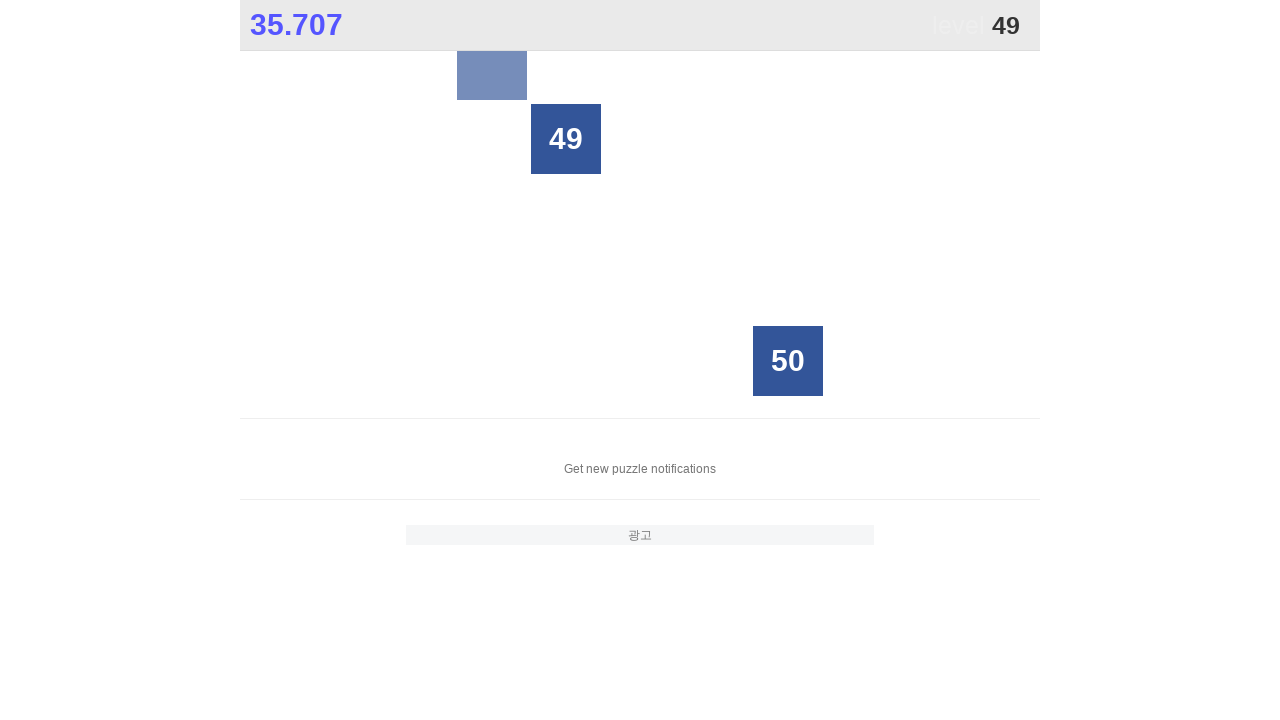

Waited 100ms for grid to update
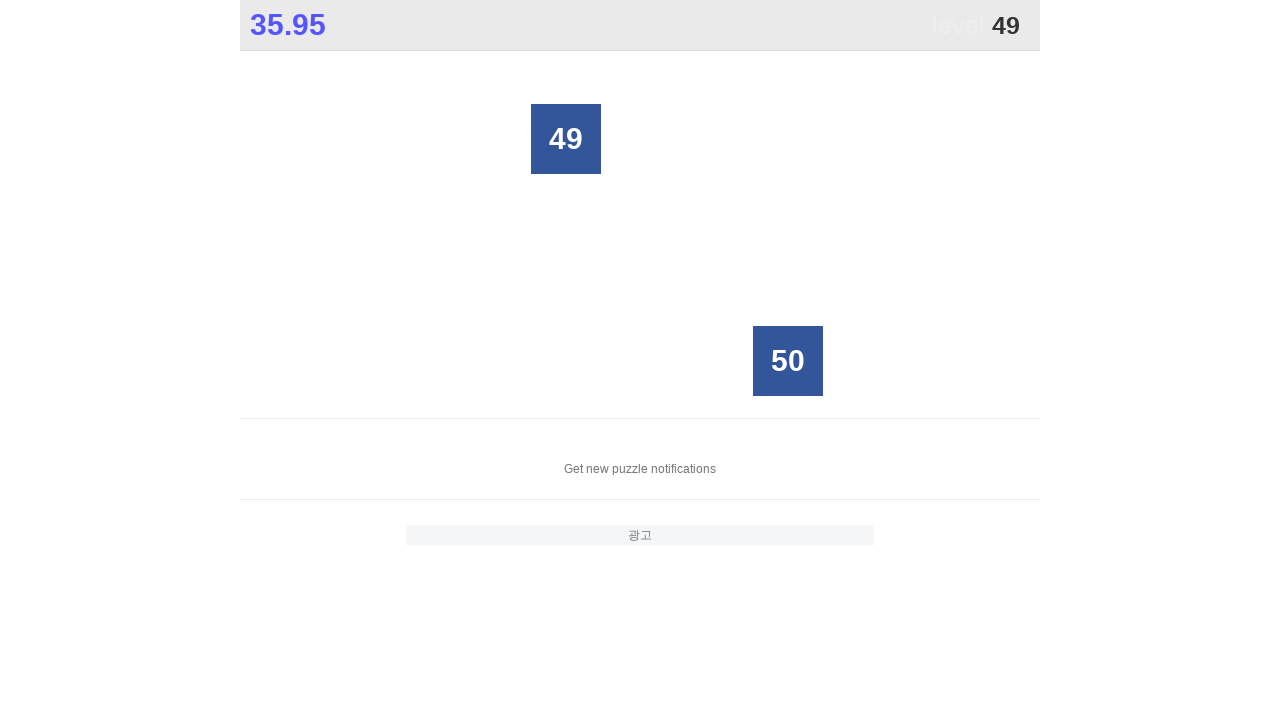

Retrieved all grid buttons to find number 49
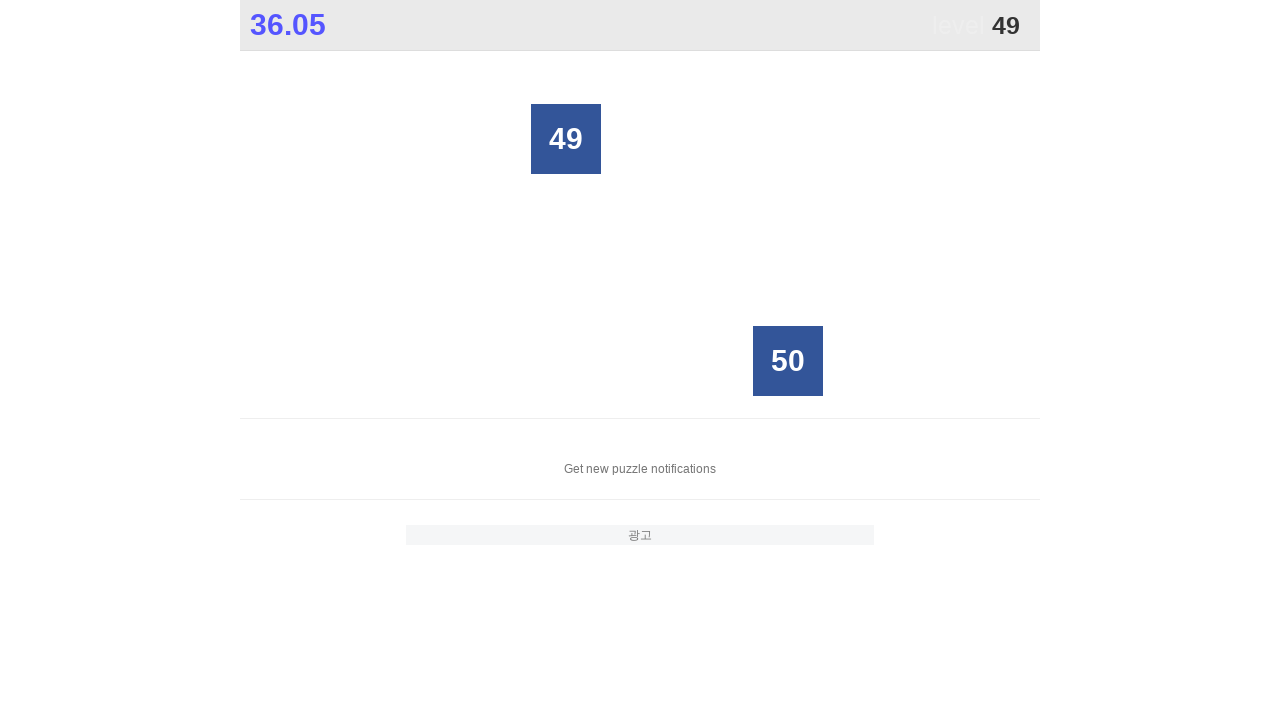

Clicked button with number 49 at (566, 139) on xpath=//*[@id="grid"]/div[*] >> nth=0
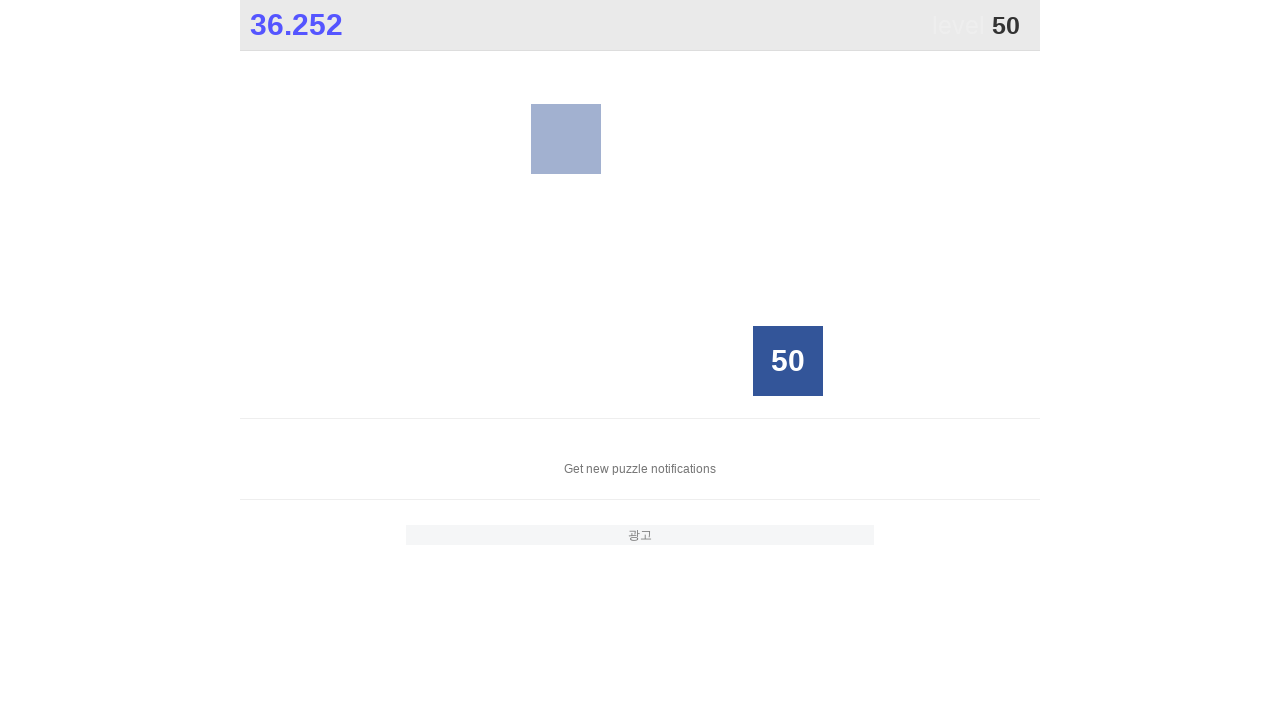

Waited 100ms for grid to update
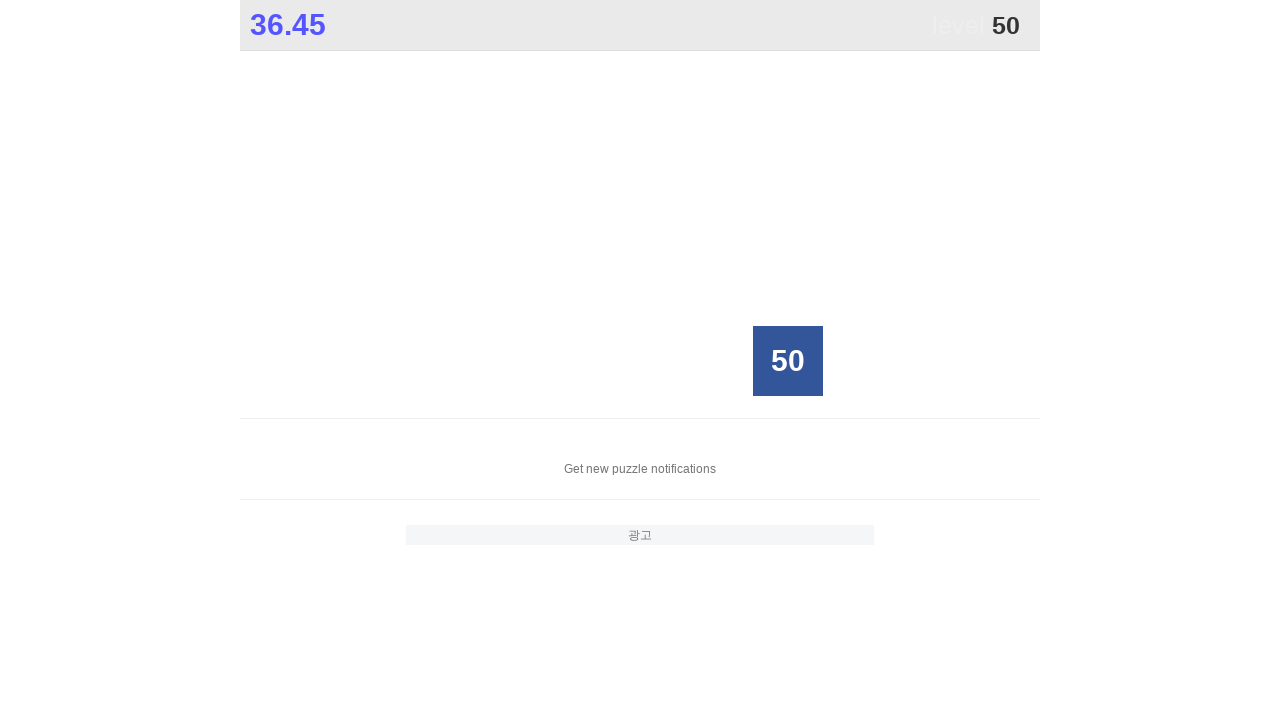

Retrieved all grid buttons to find number 50
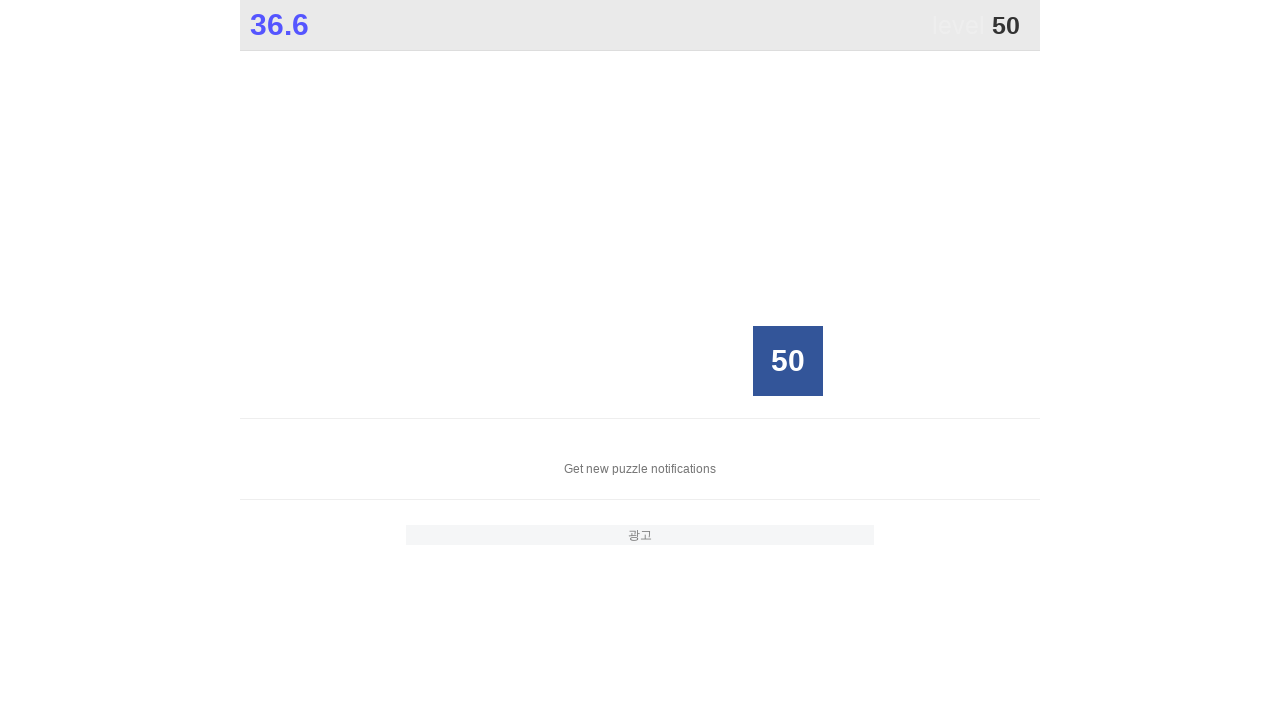

Clicked button with number 50 at (788, 361) on xpath=//*[@id="grid"]/div[*] >> nth=0
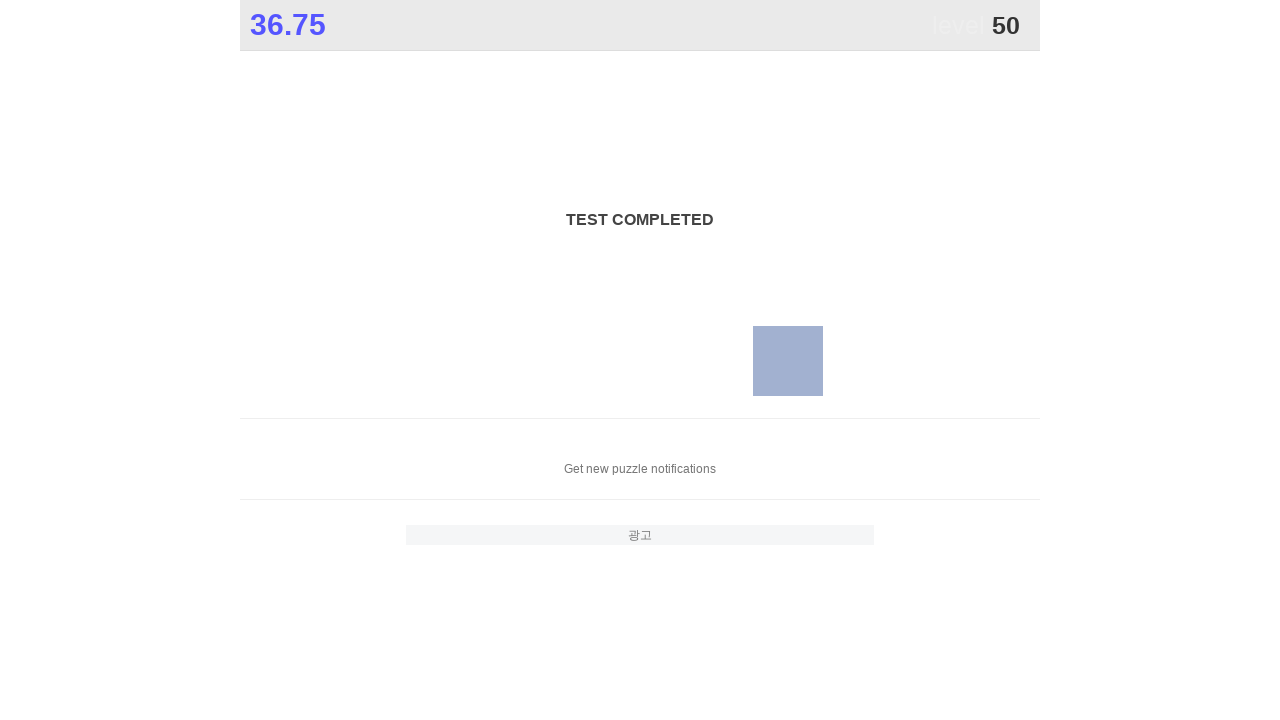

Waited 100ms for grid to update
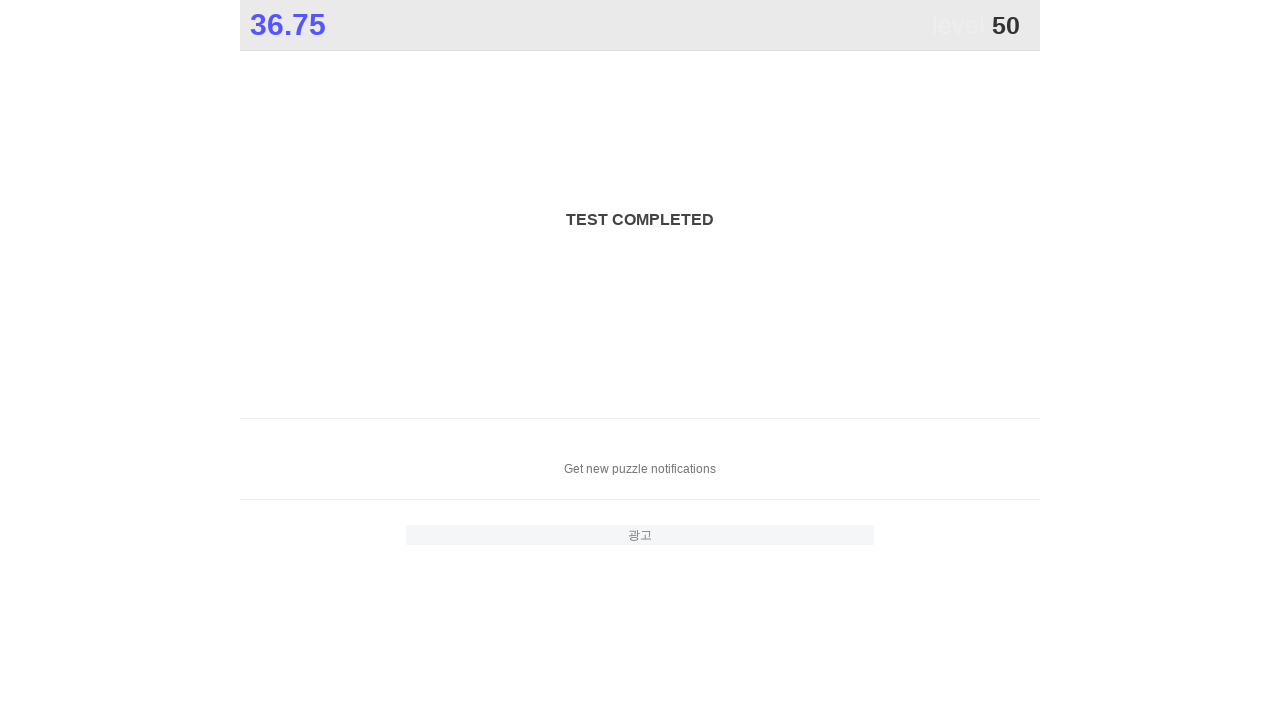

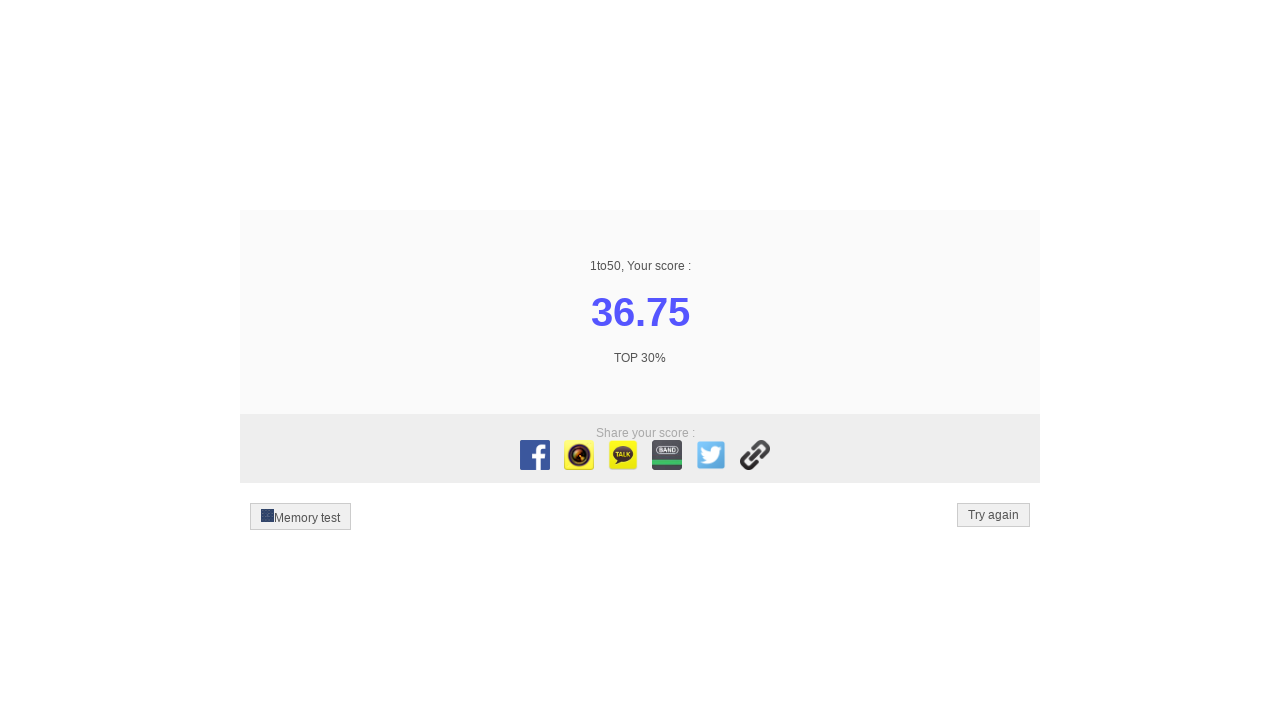